Tests filling a large form by entering text into all input fields and clicking the submit button

Starting URL: http://suninjuly.github.io/huge_form.html

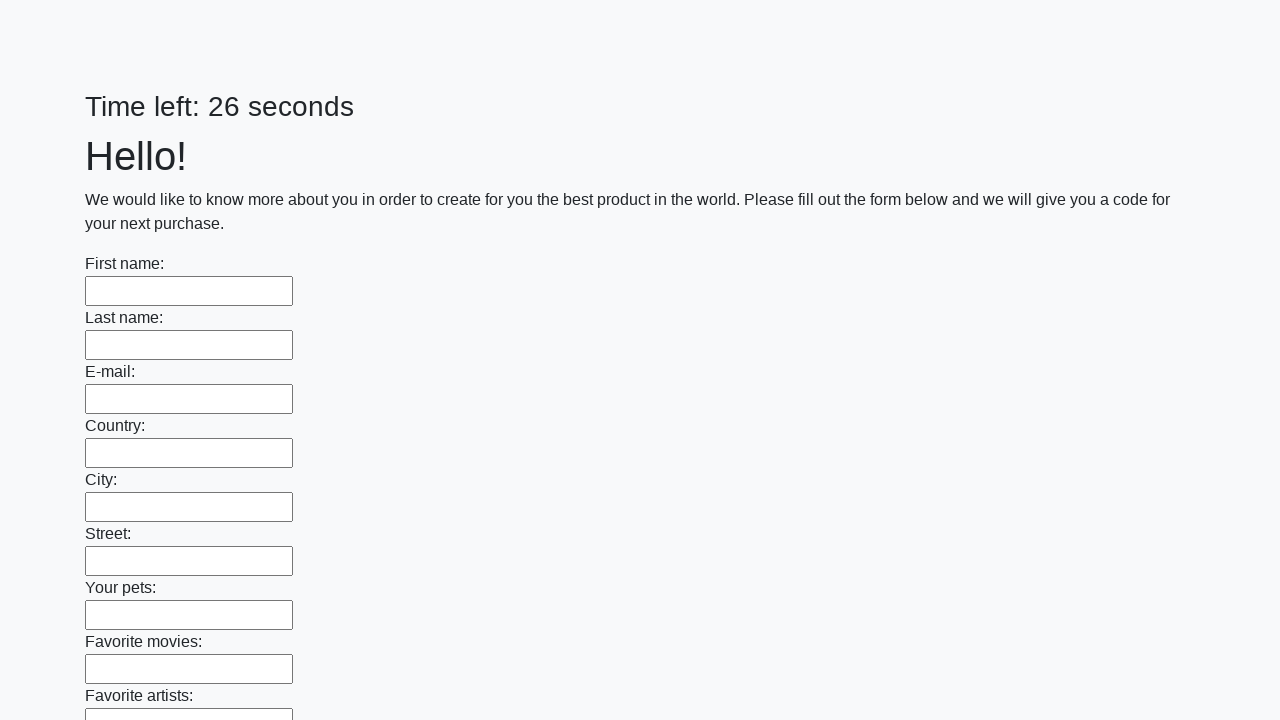

Located all input elements on the page
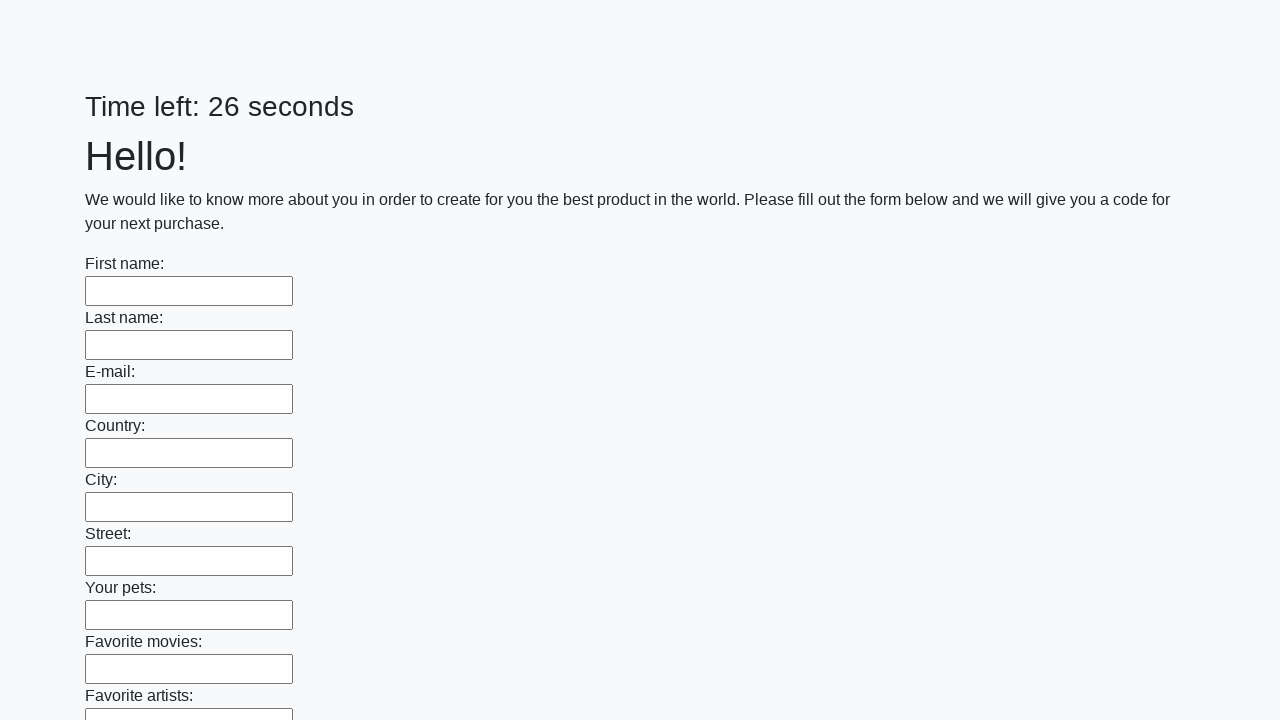

Filled input field #1 with 'Карабма 1' on input >> nth=0
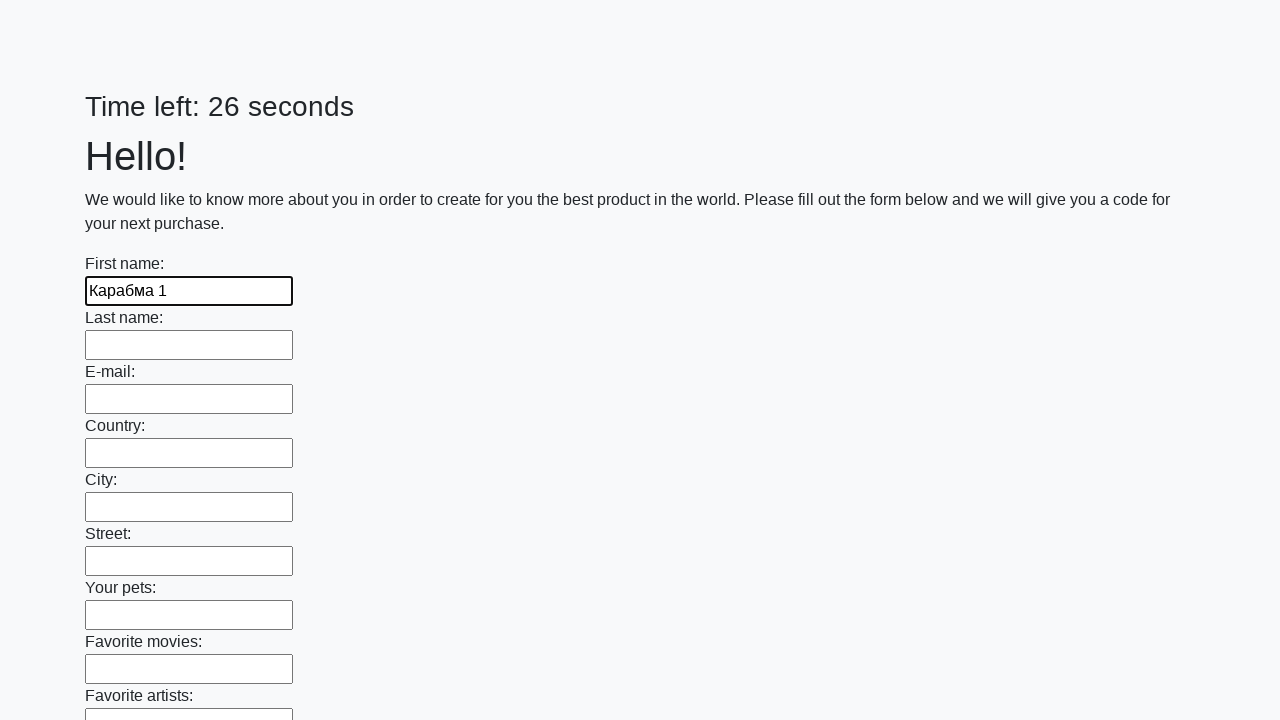

Filled input field #2 with 'Карабма 2' on input >> nth=1
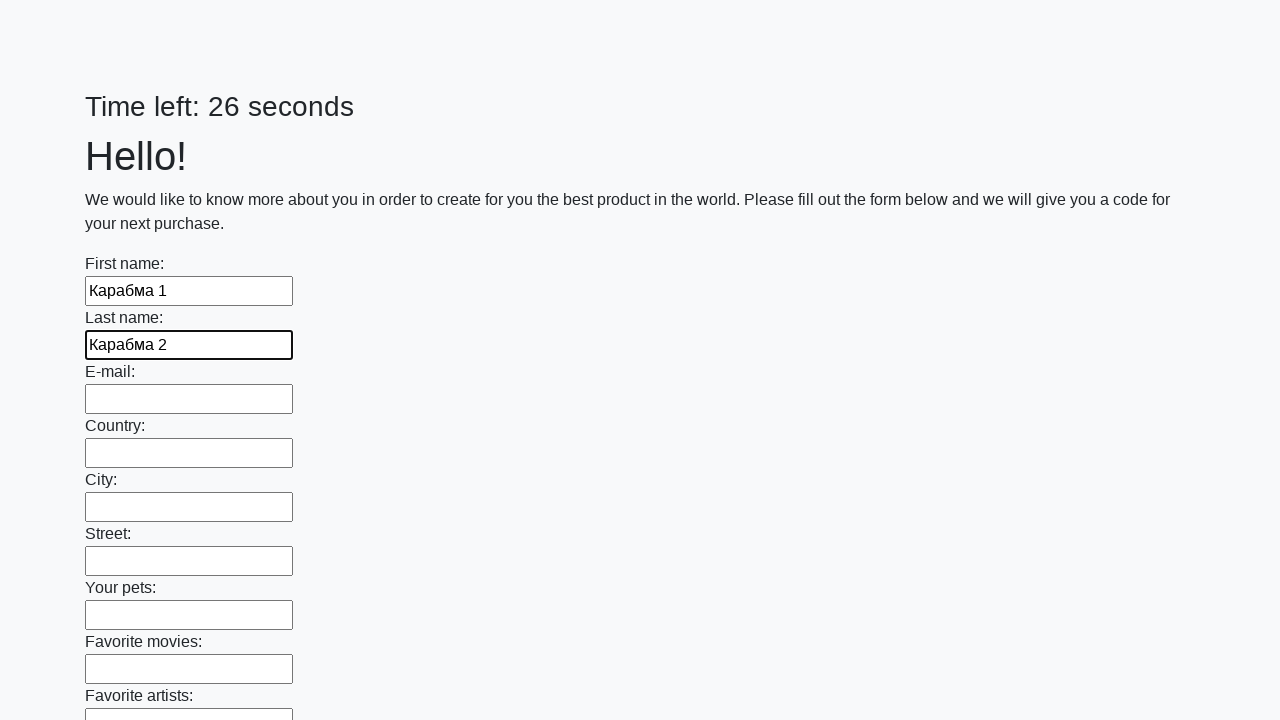

Filled input field #3 with 'Карабма 3' on input >> nth=2
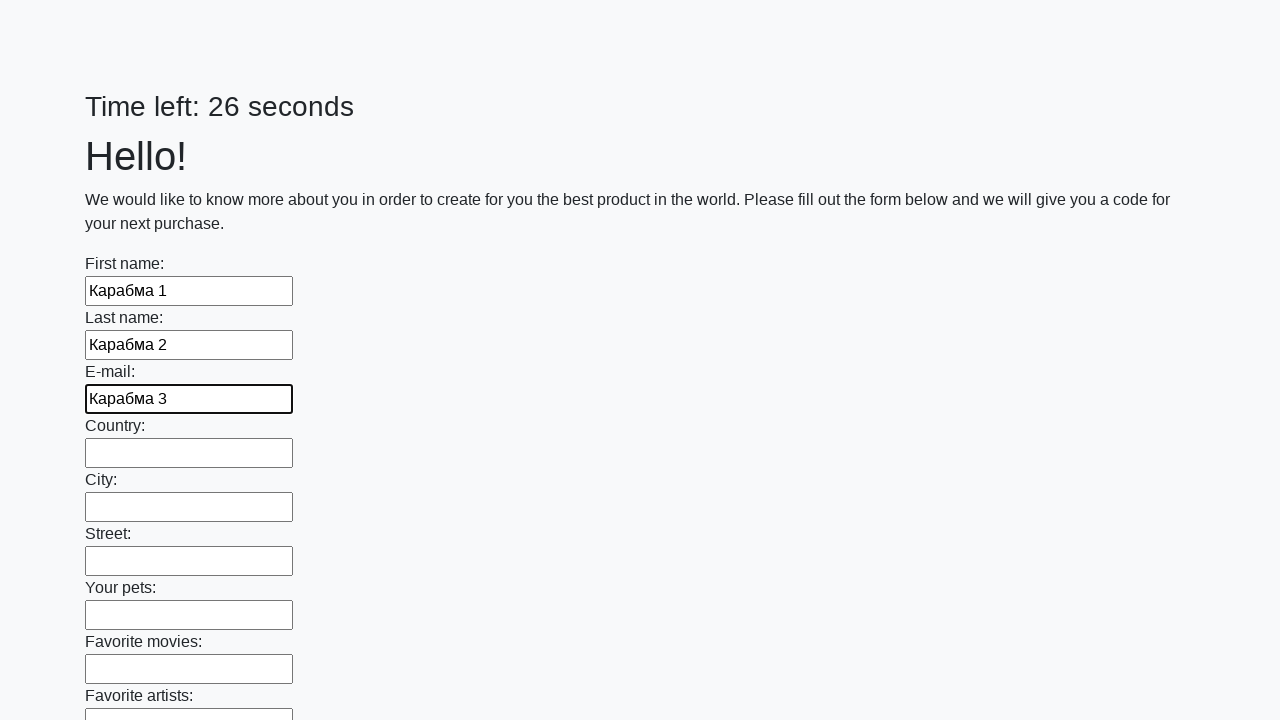

Filled input field #4 with 'Карабма 4' on input >> nth=3
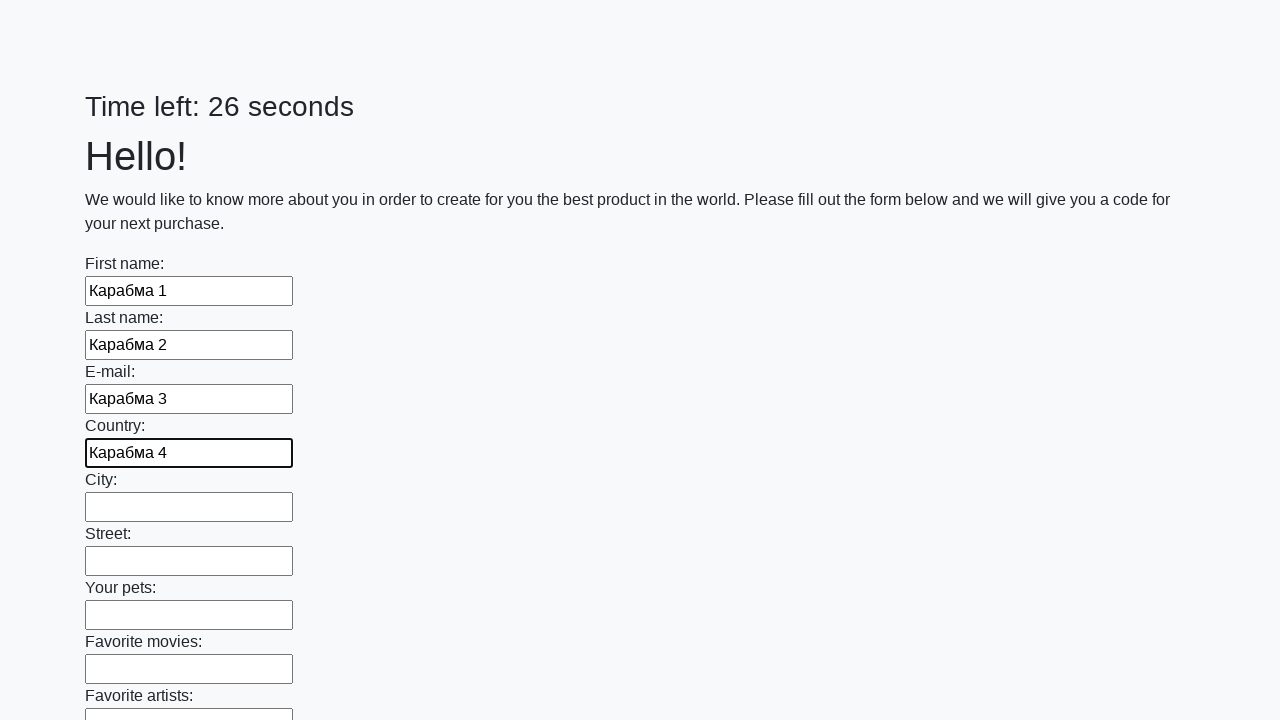

Filled input field #5 with 'Карабма 5' on input >> nth=4
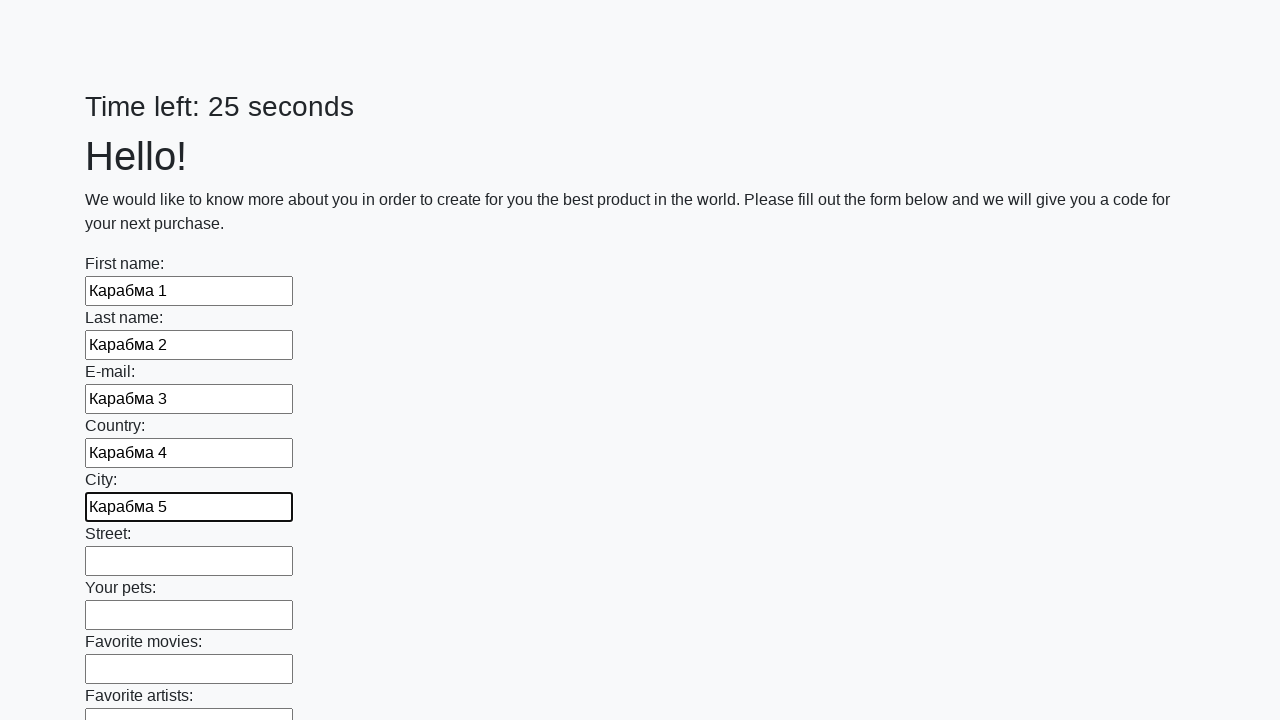

Filled input field #6 with 'Карабма 6' on input >> nth=5
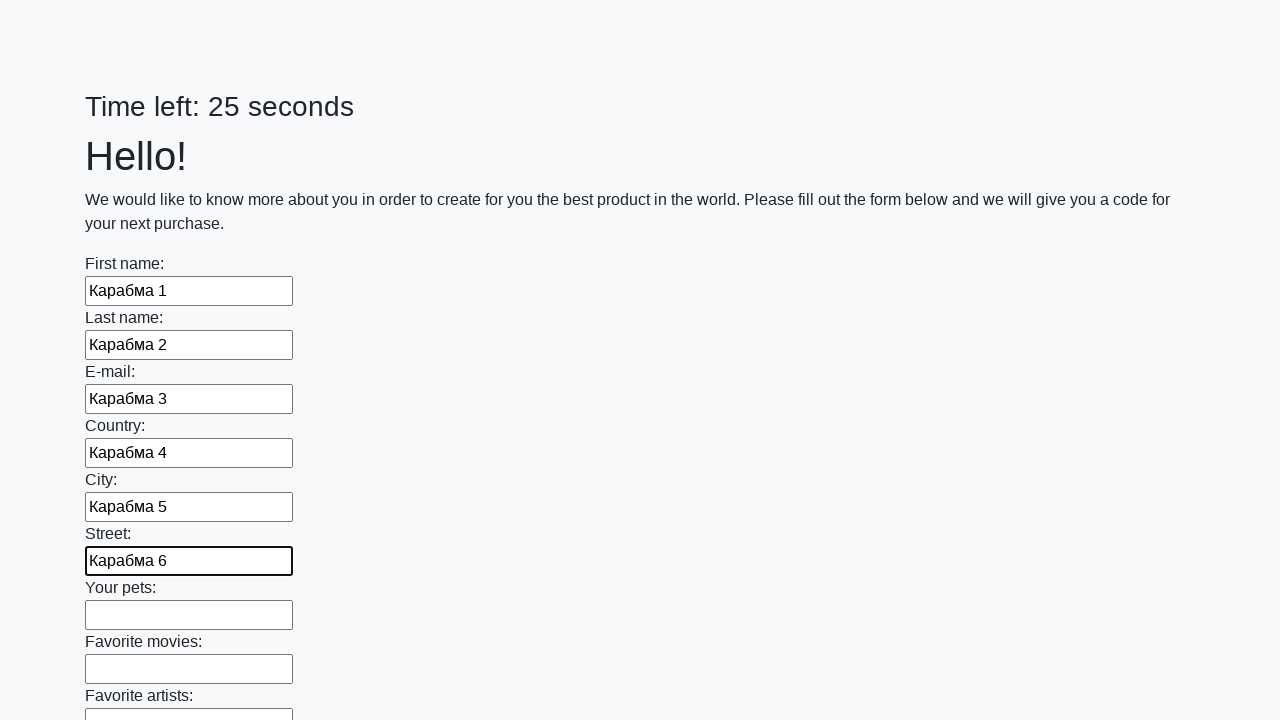

Filled input field #7 with 'Карабма 7' on input >> nth=6
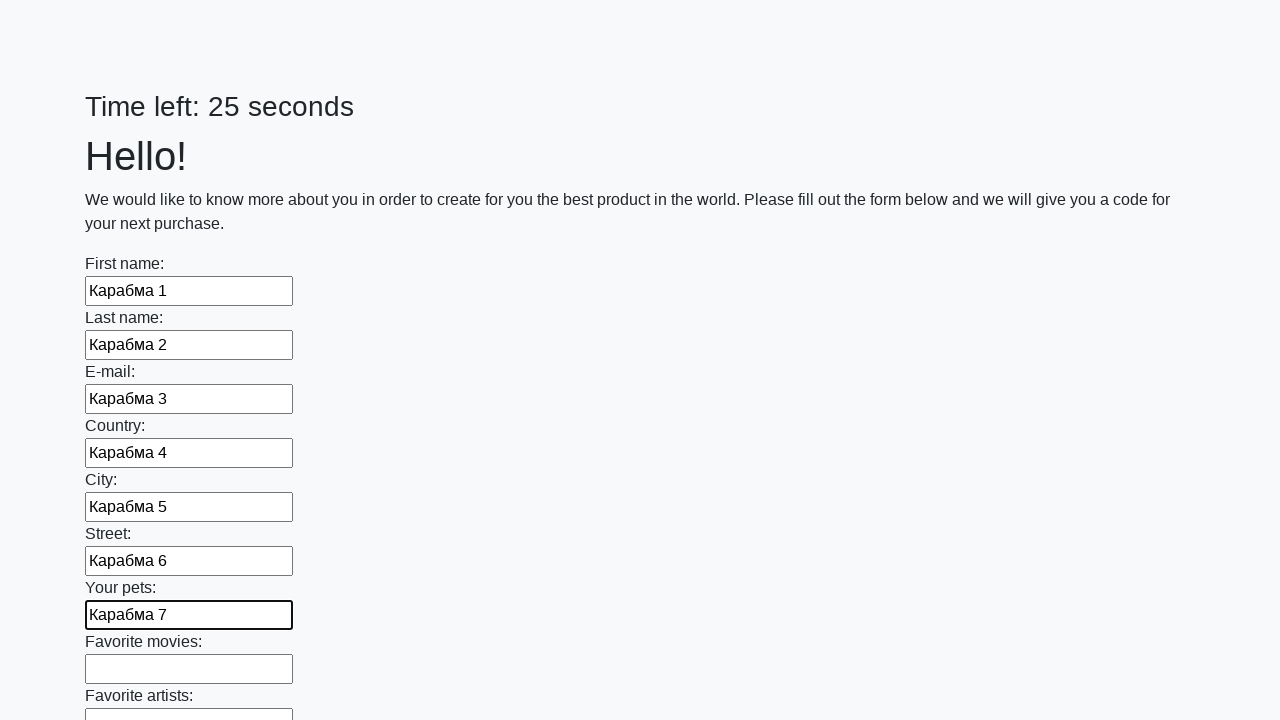

Filled input field #8 with 'Карабма 8' on input >> nth=7
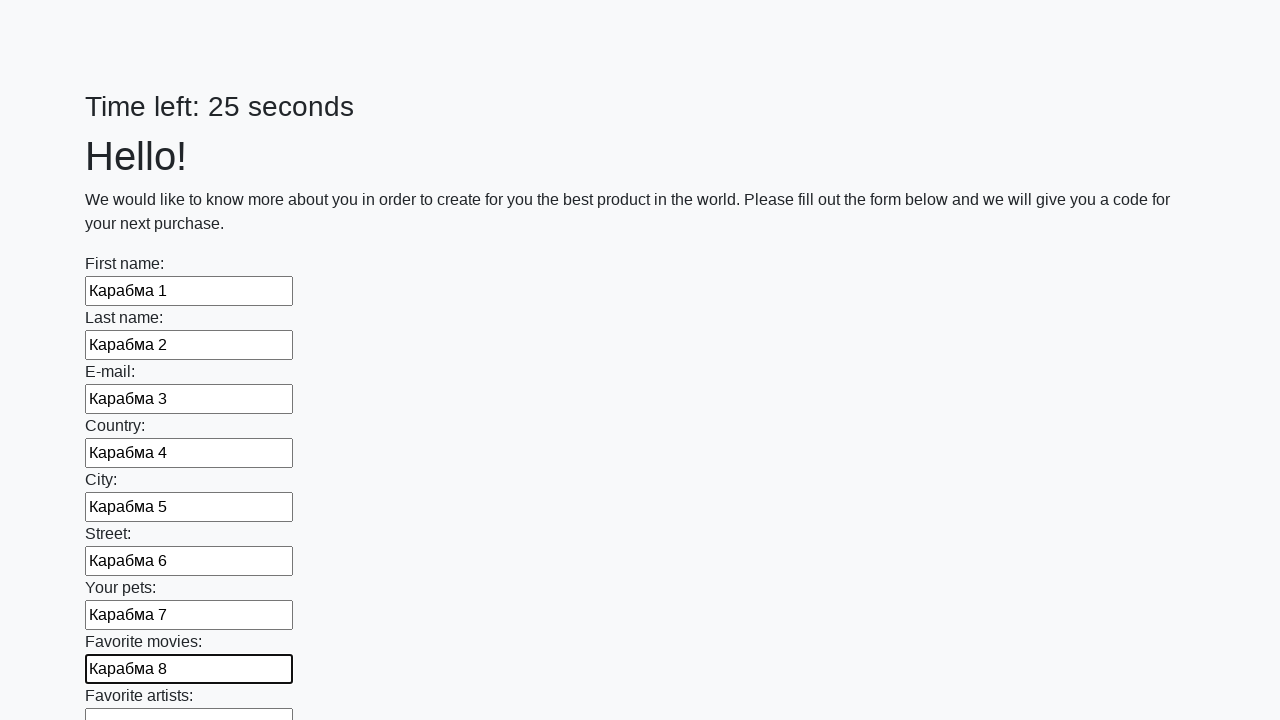

Filled input field #9 with 'Карабма 9' on input >> nth=8
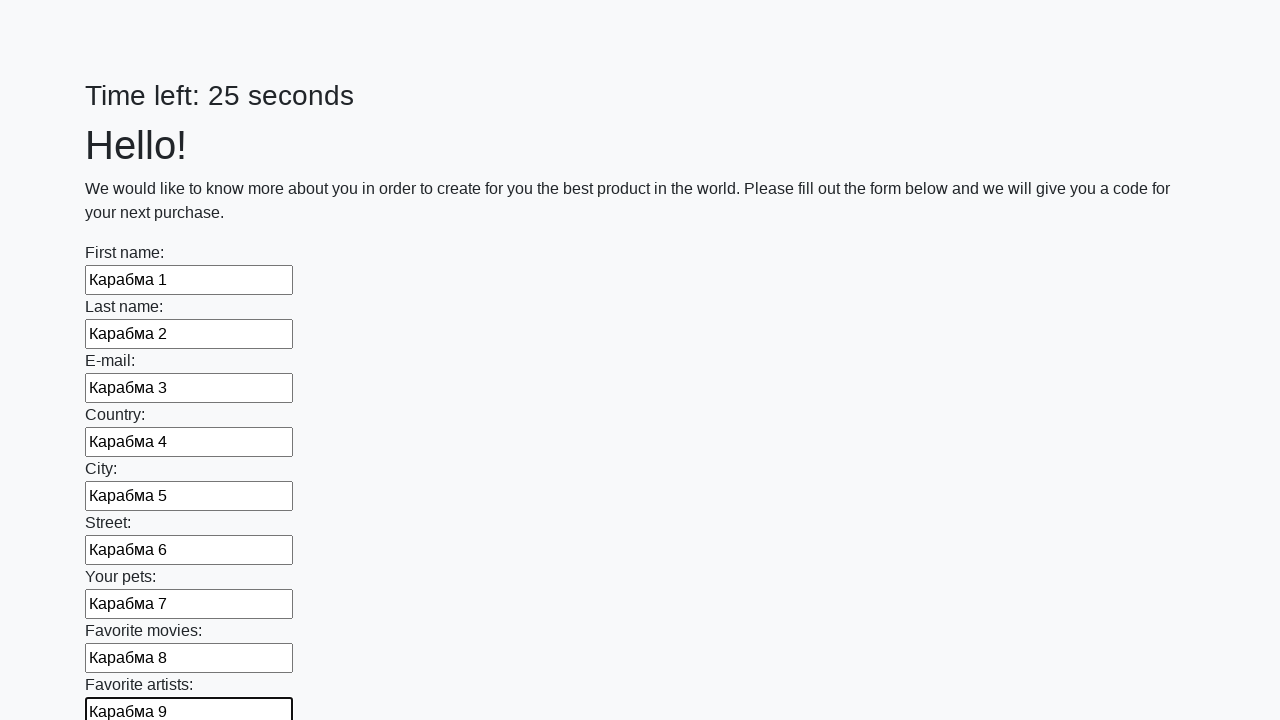

Filled input field #10 with 'Карабма 10' on input >> nth=9
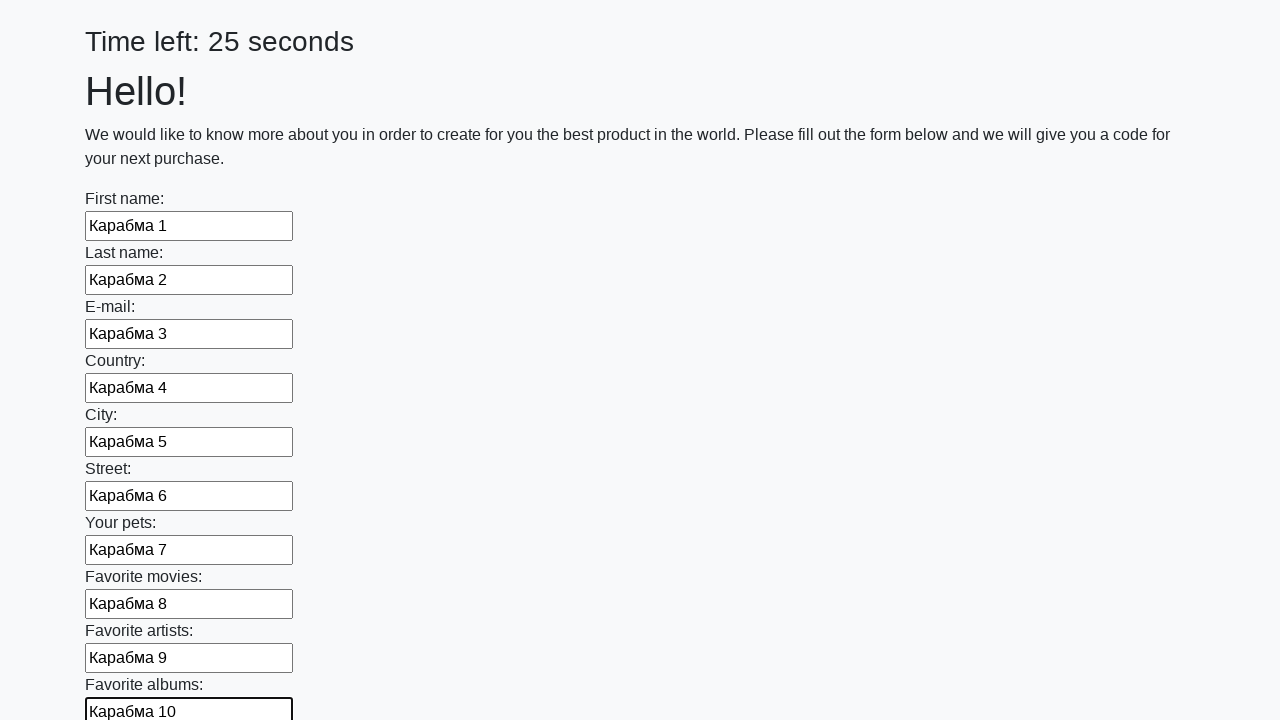

Filled input field #11 with 'Карабма 11' on input >> nth=10
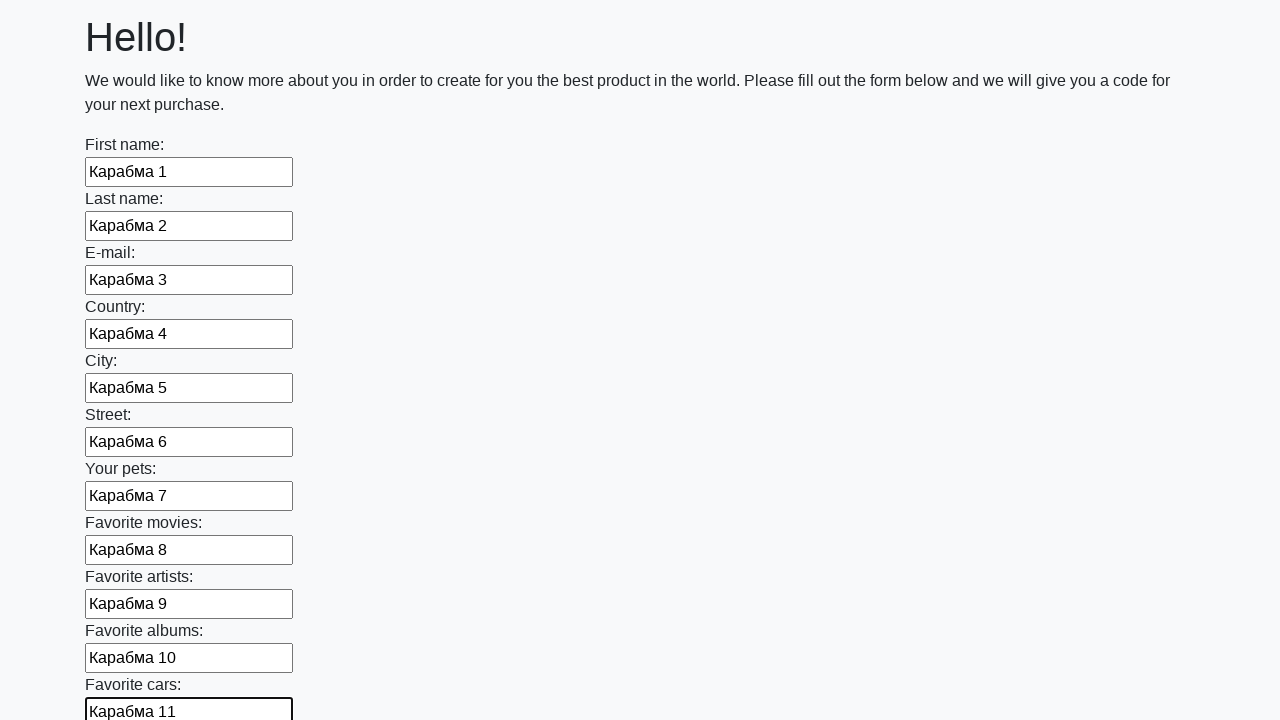

Filled input field #12 with 'Карабма 12' on input >> nth=11
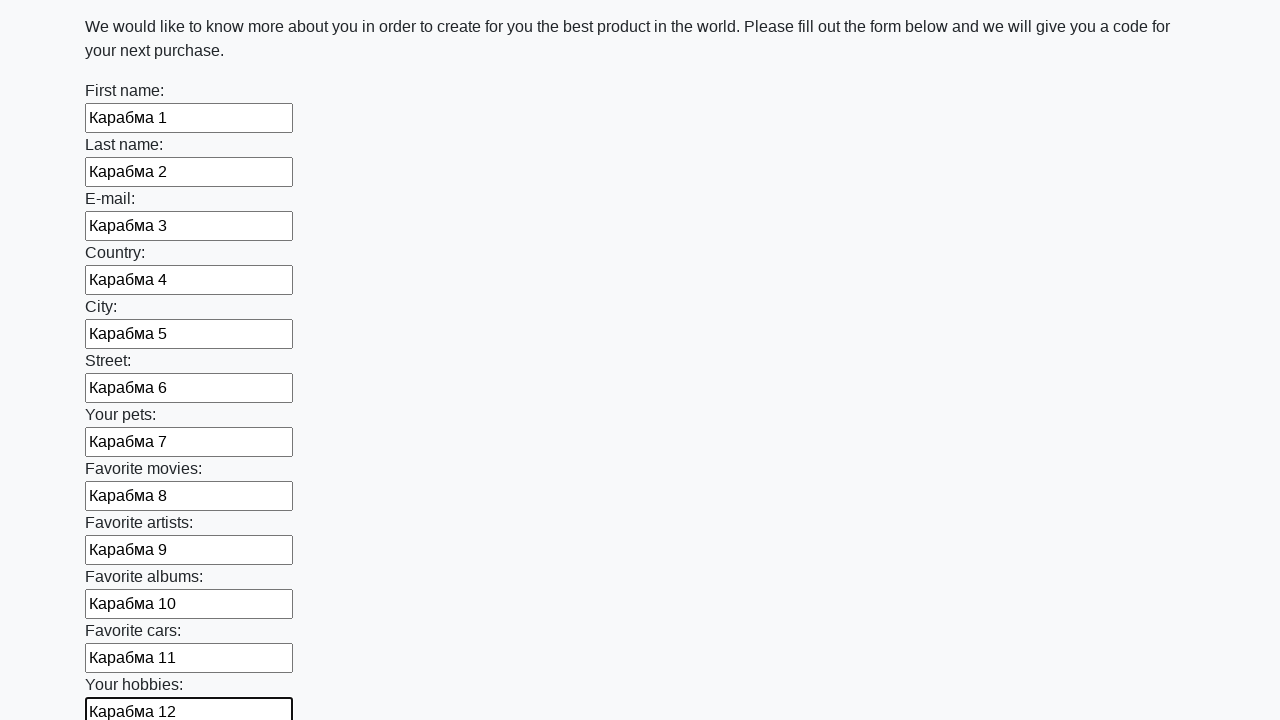

Filled input field #13 with 'Карабма 13' on input >> nth=12
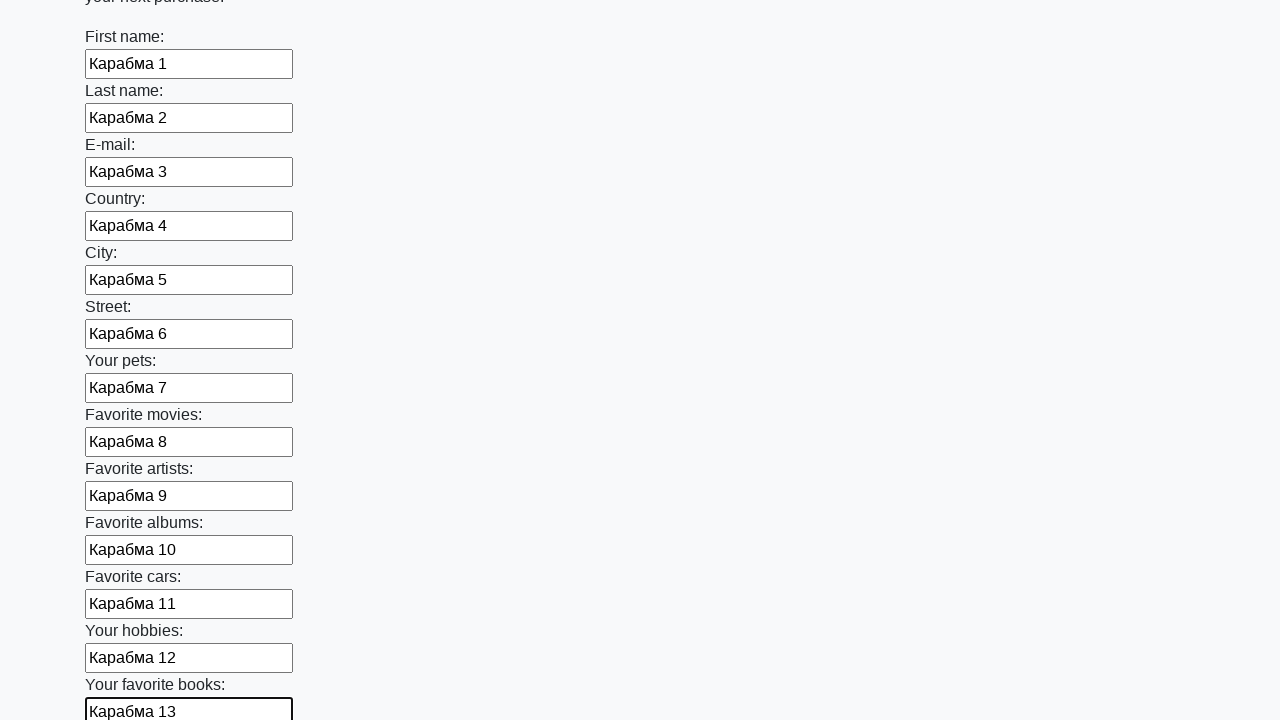

Filled input field #14 with 'Карабма 14' on input >> nth=13
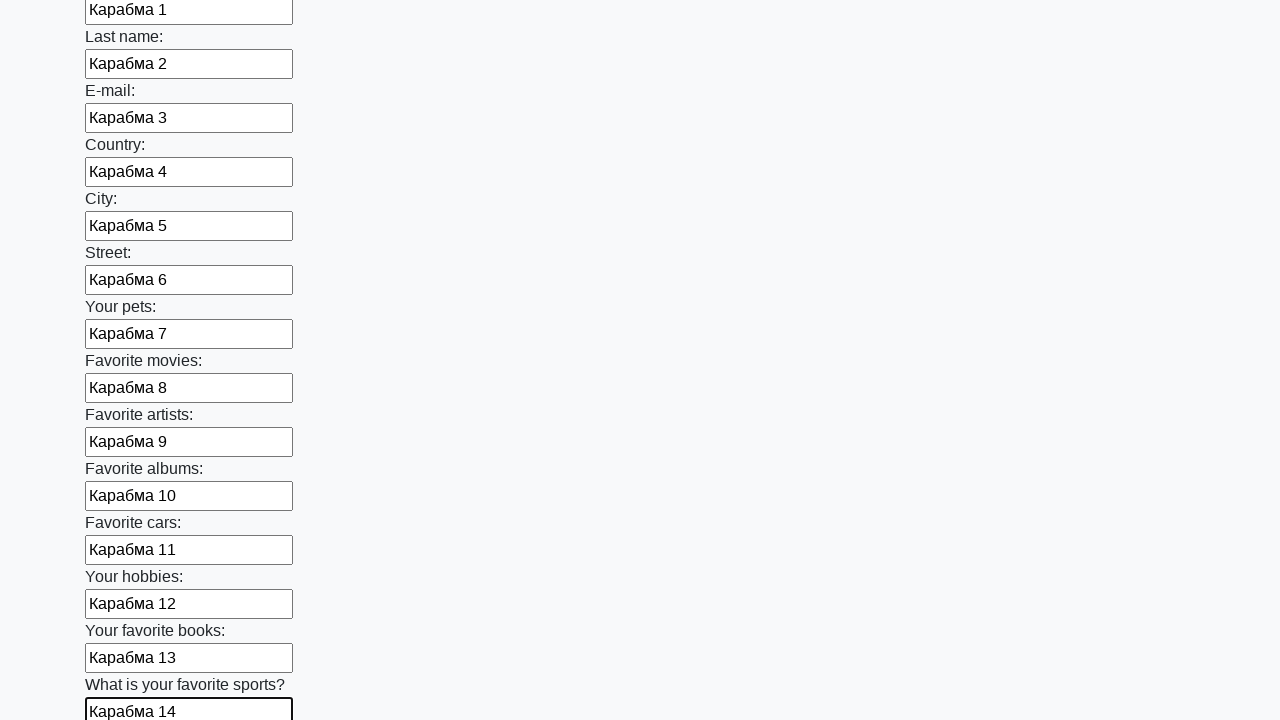

Filled input field #15 with 'Карабма 15' on input >> nth=14
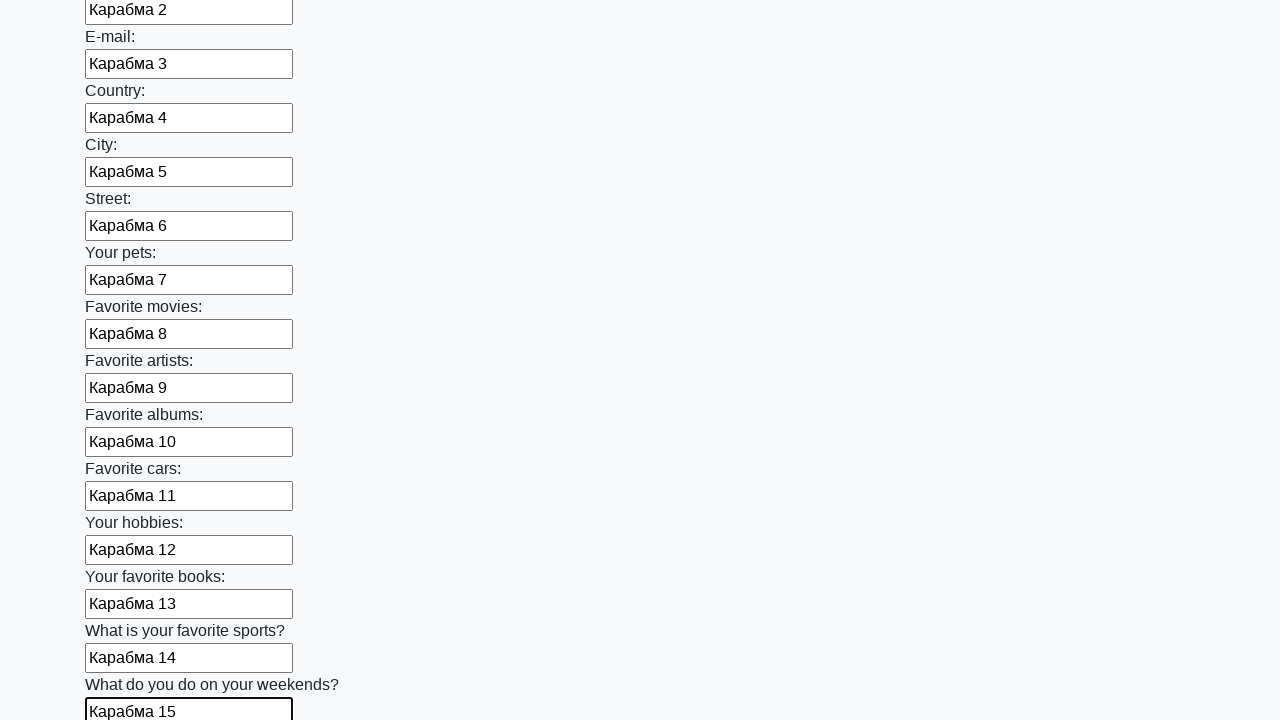

Filled input field #16 with 'Карабма 16' on input >> nth=15
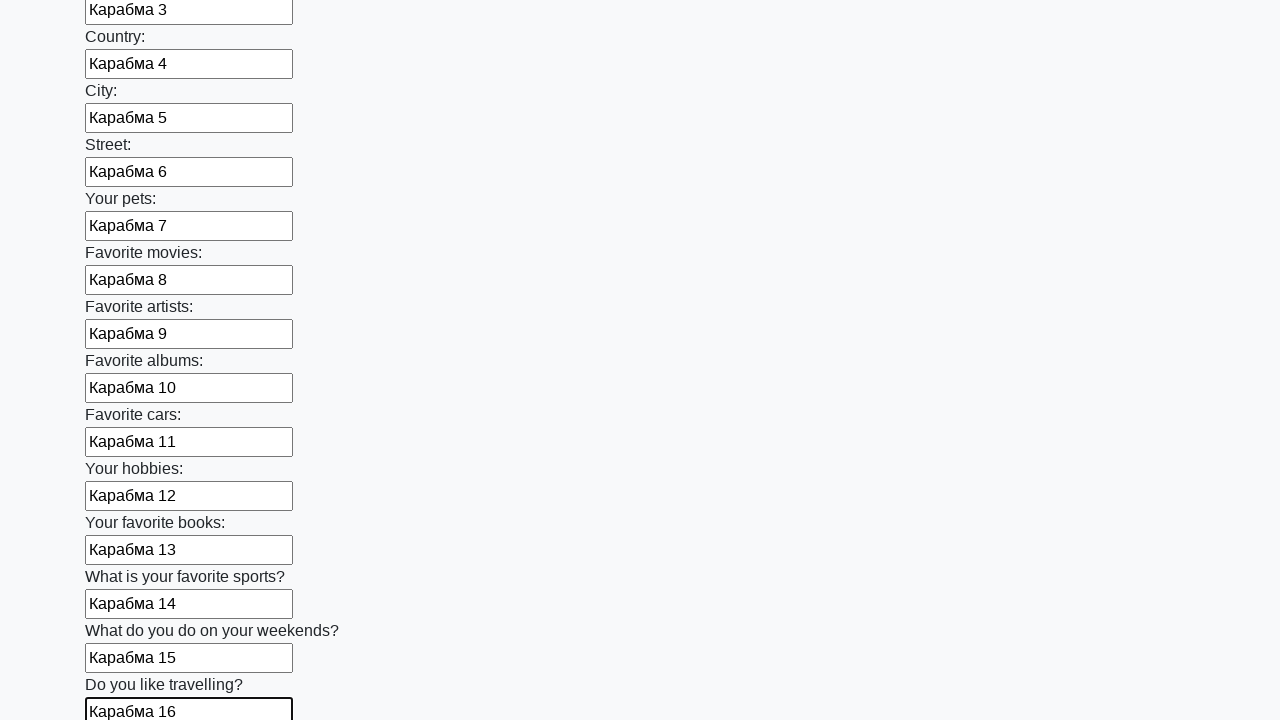

Filled input field #17 with 'Карабма 17' on input >> nth=16
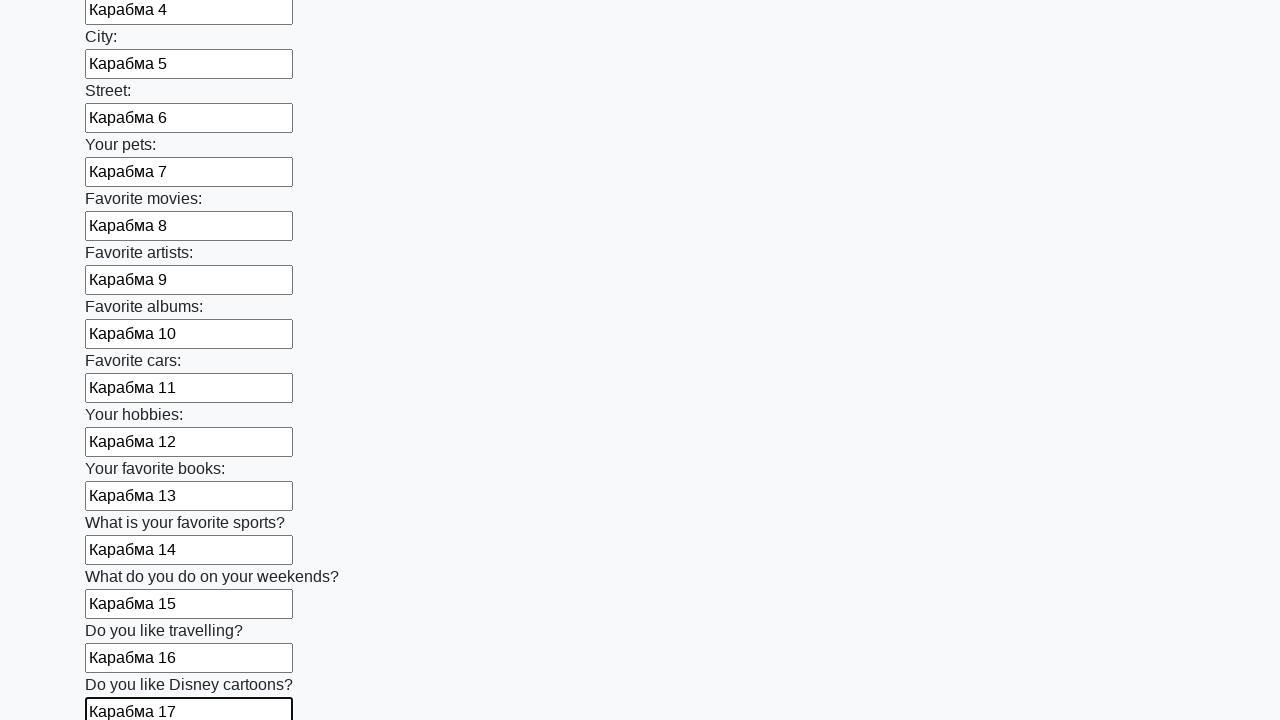

Filled input field #18 with 'Карабма 18' on input >> nth=17
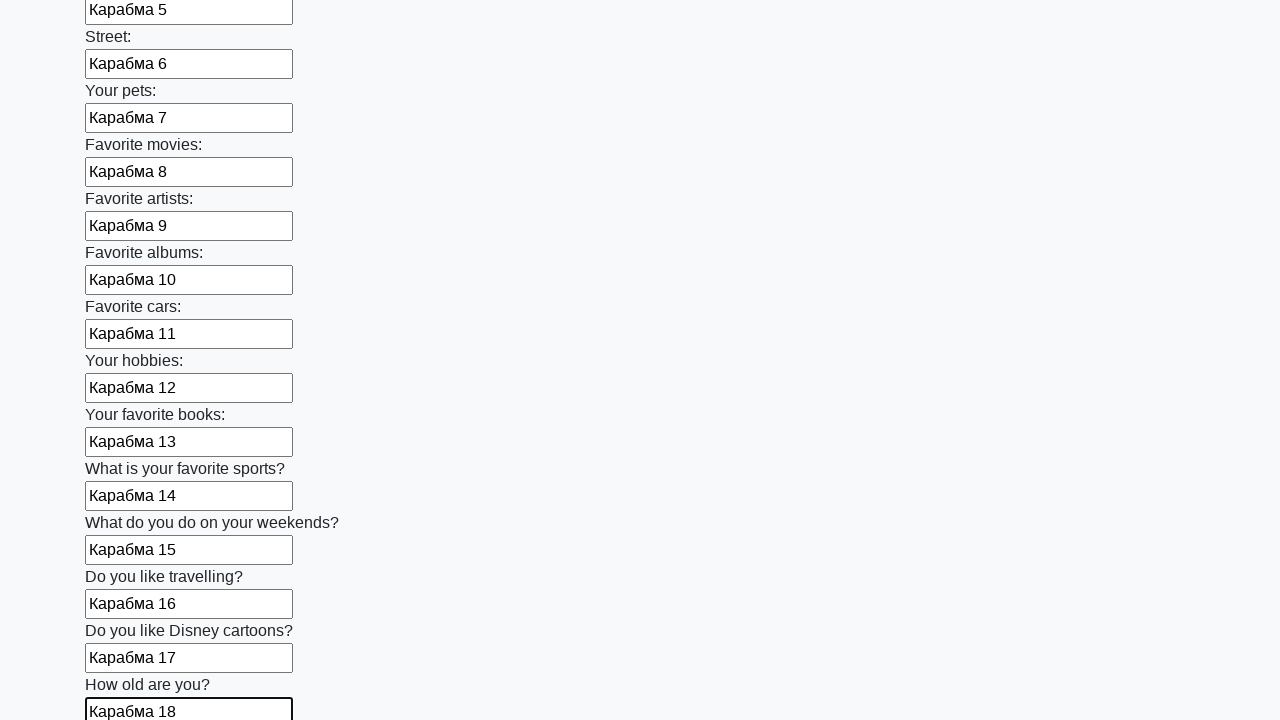

Filled input field #19 with 'Карабма 19' on input >> nth=18
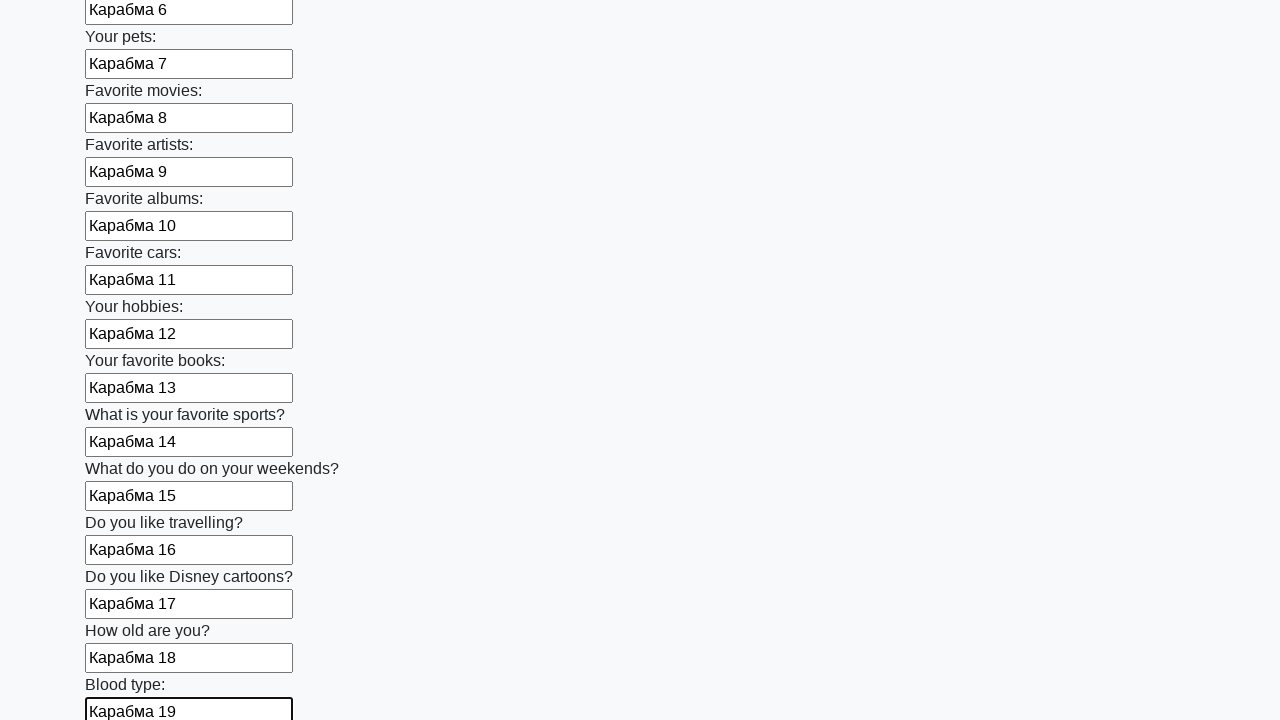

Filled input field #20 with 'Карабма 20' on input >> nth=19
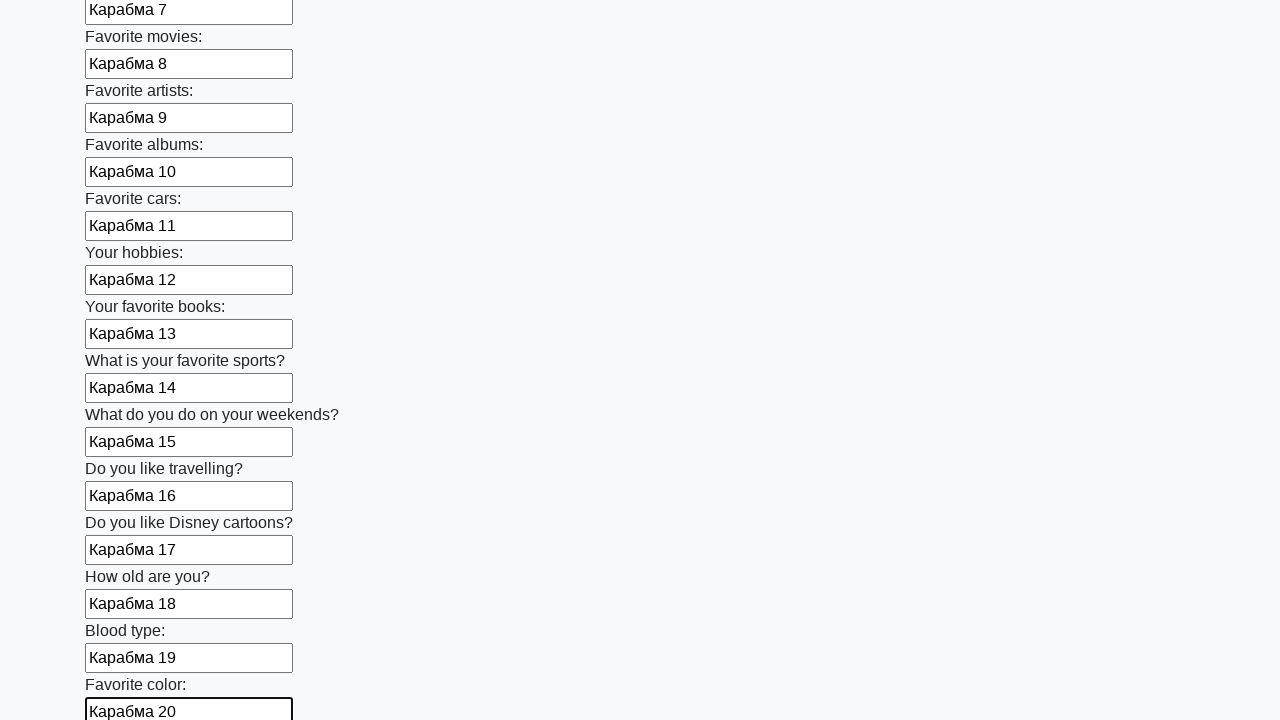

Filled input field #21 with 'Карабма 21' on input >> nth=20
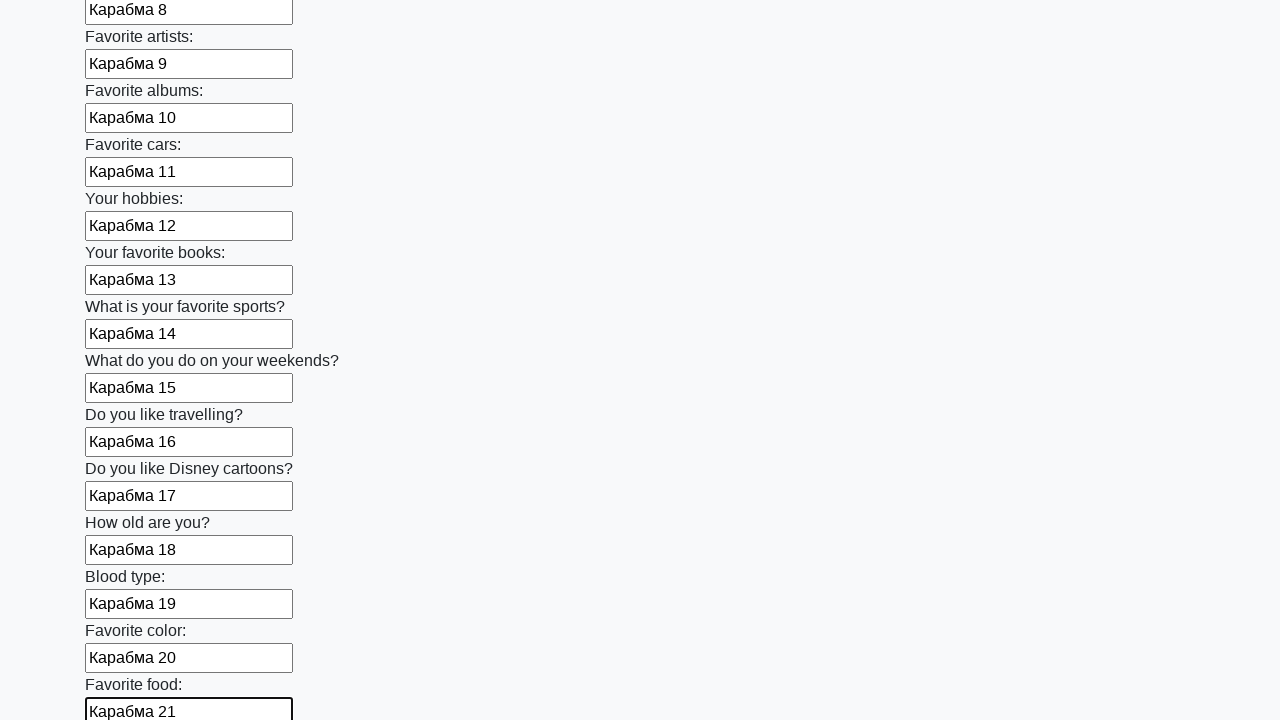

Filled input field #22 with 'Карабма 22' on input >> nth=21
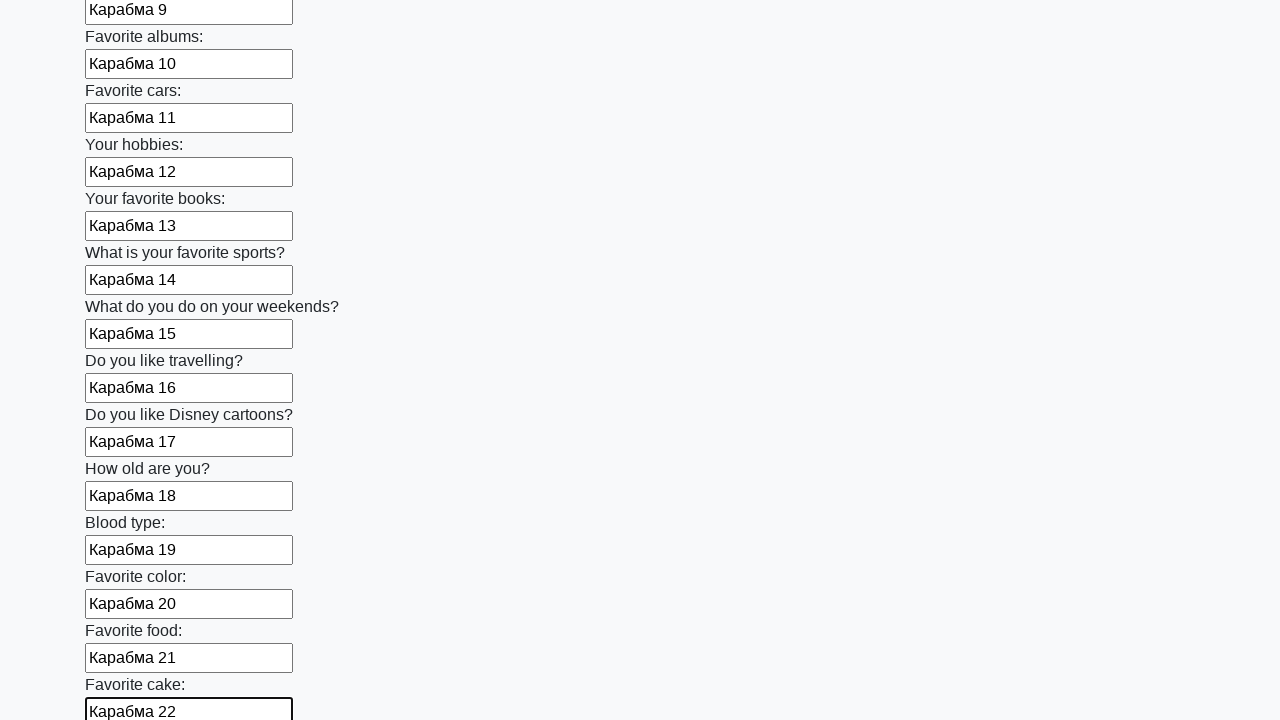

Filled input field #23 with 'Карабма 23' on input >> nth=22
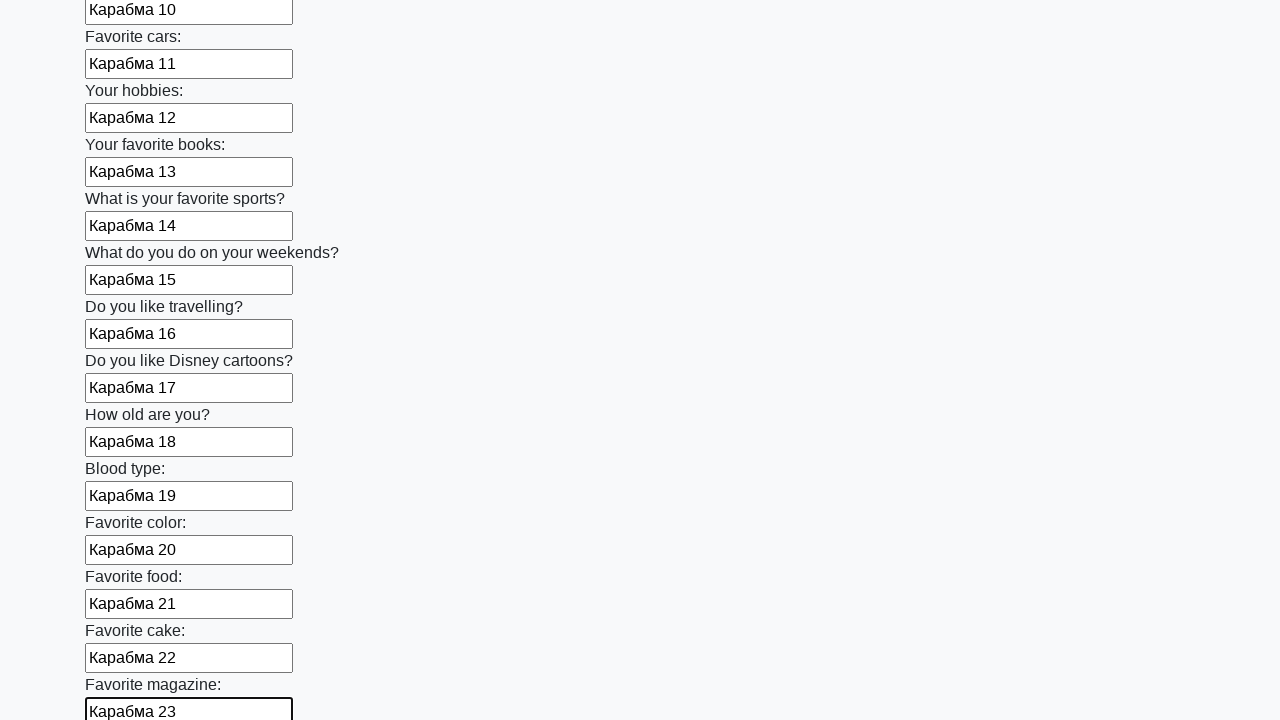

Filled input field #24 with 'Карабма 24' on input >> nth=23
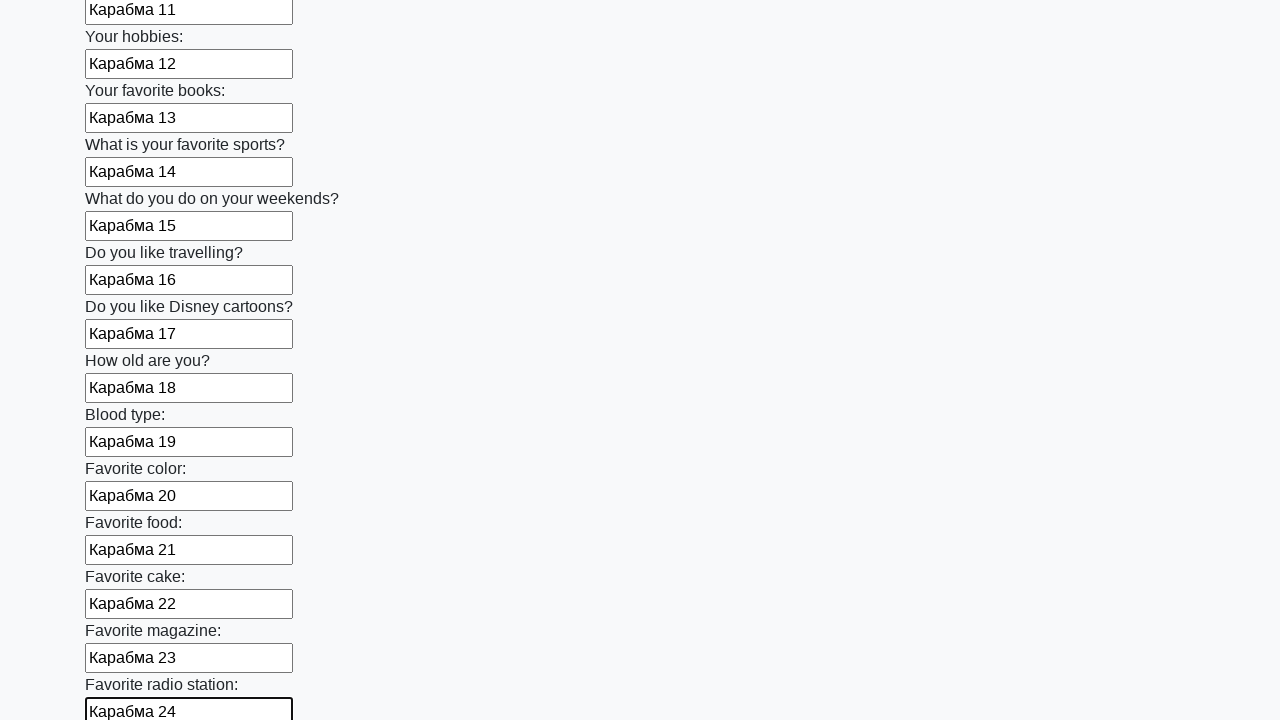

Filled input field #25 with 'Карабма 25' on input >> nth=24
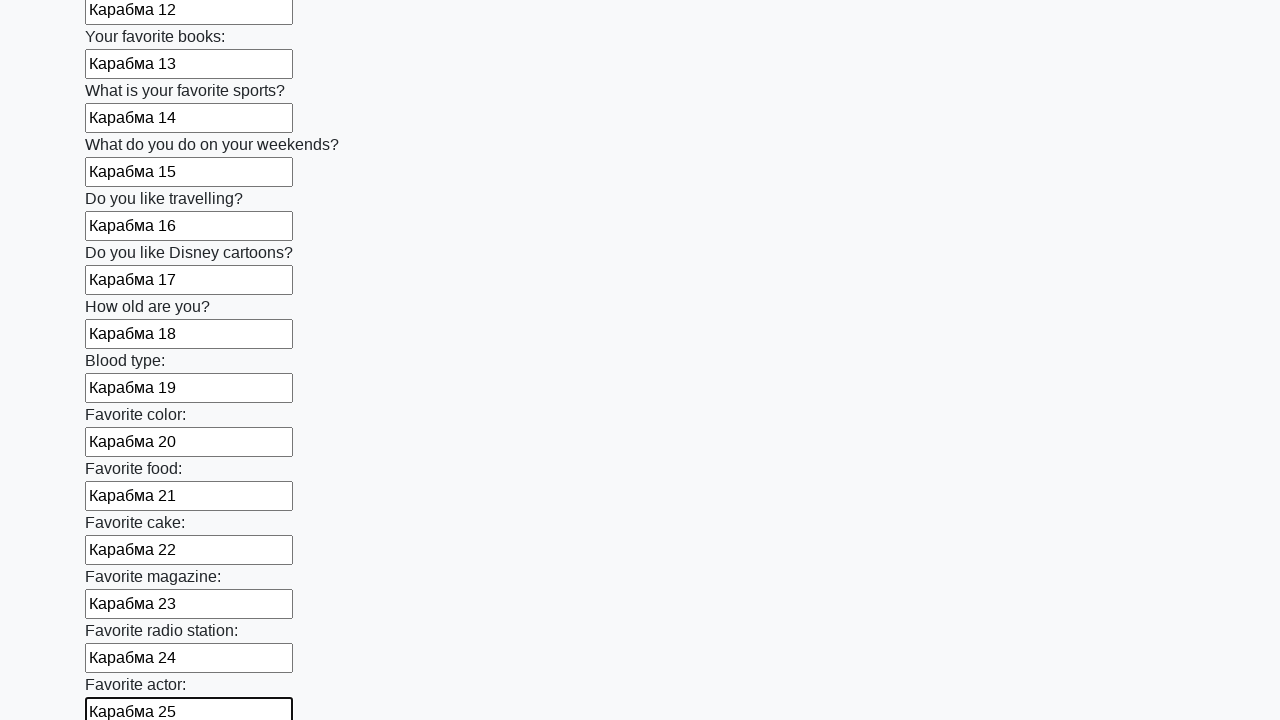

Filled input field #26 with 'Карабма 26' on input >> nth=25
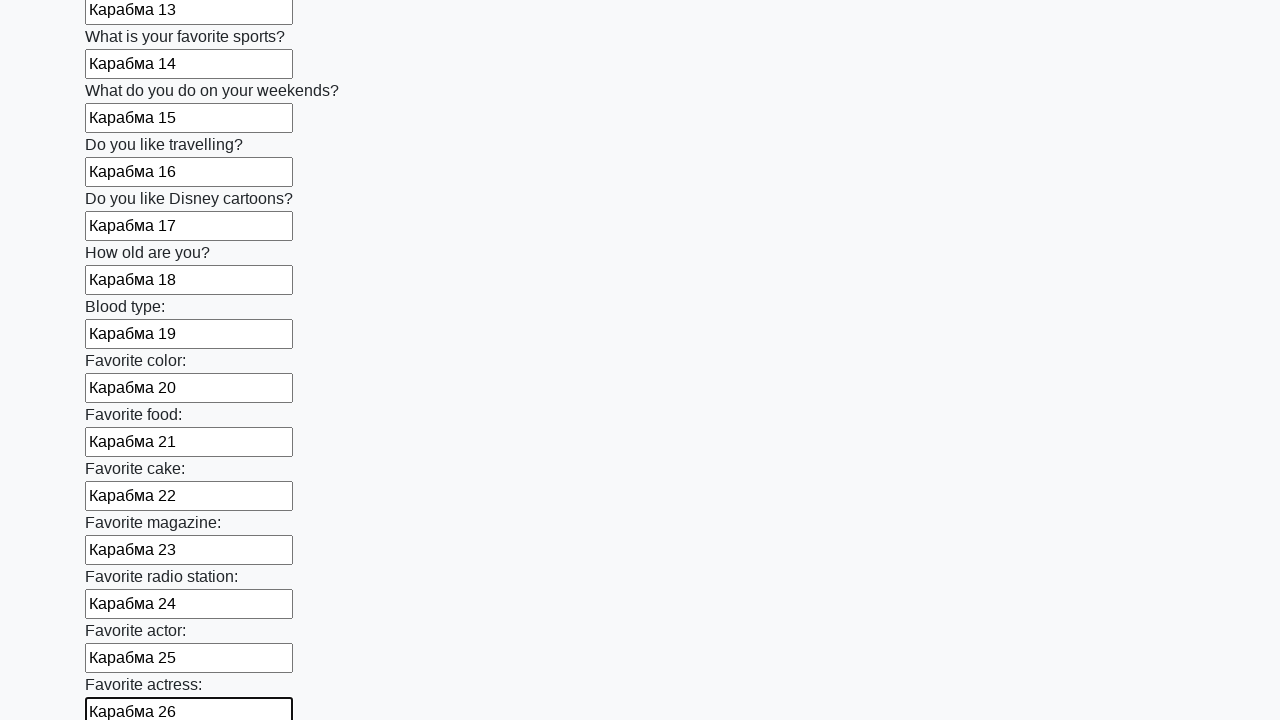

Filled input field #27 with 'Карабма 27' on input >> nth=26
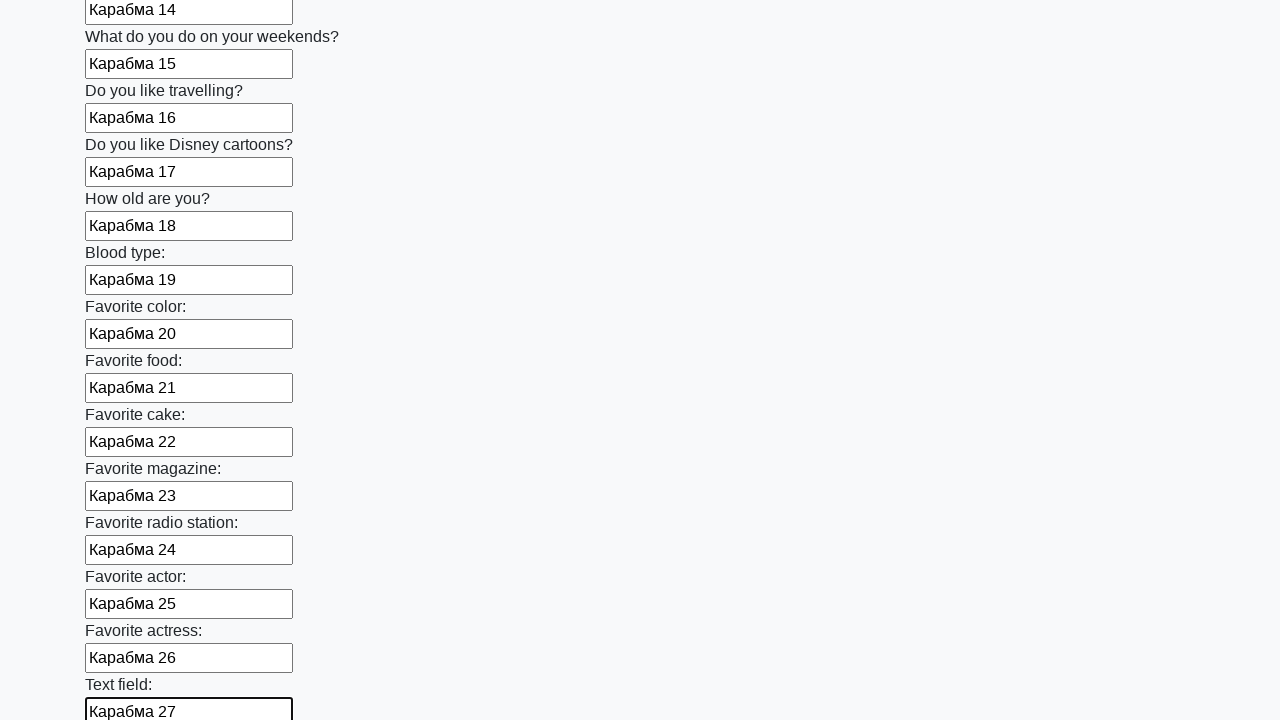

Filled input field #28 with 'Карабма 28' on input >> nth=27
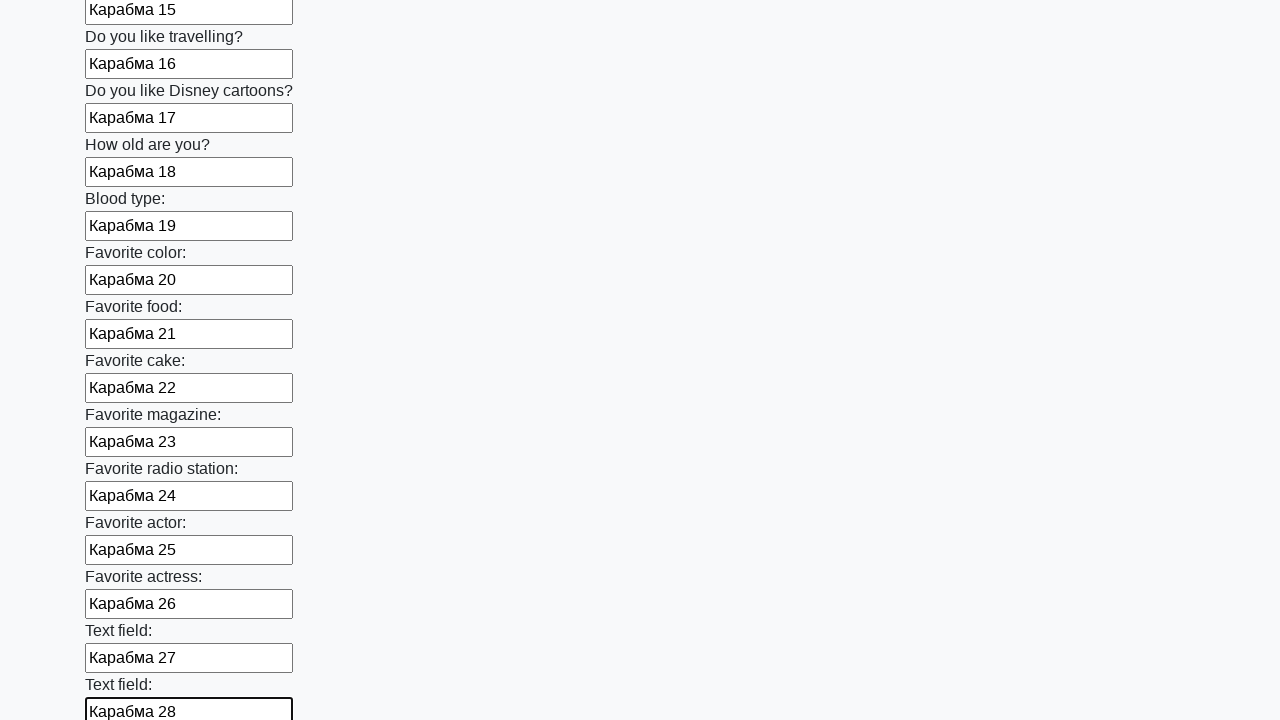

Filled input field #29 with 'Карабма 29' on input >> nth=28
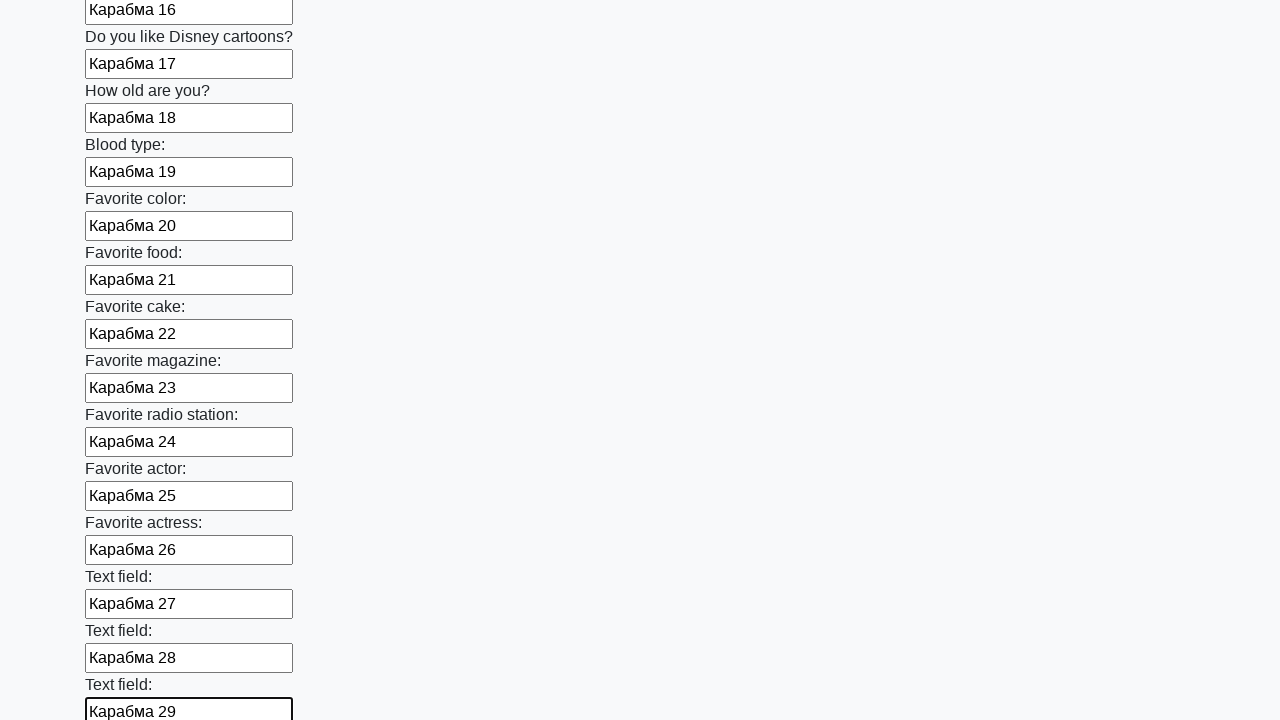

Filled input field #30 with 'Карабма 30' on input >> nth=29
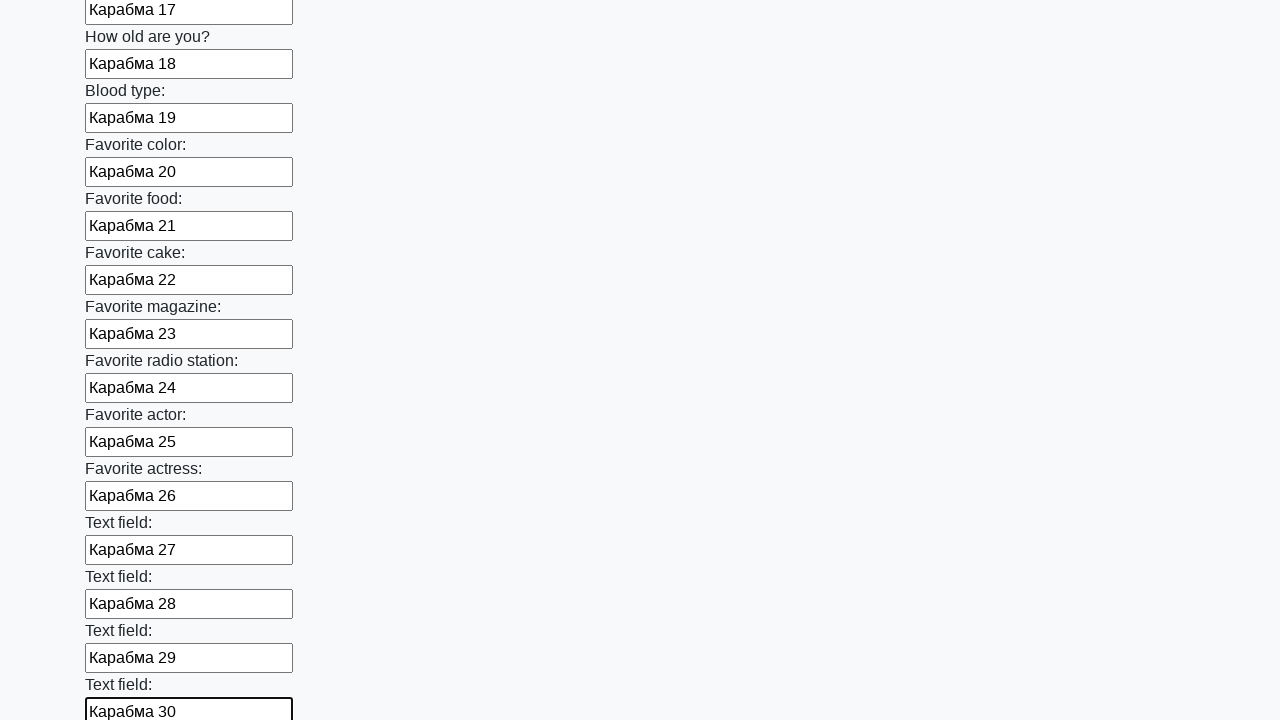

Filled input field #31 with 'Карабма 31' on input >> nth=30
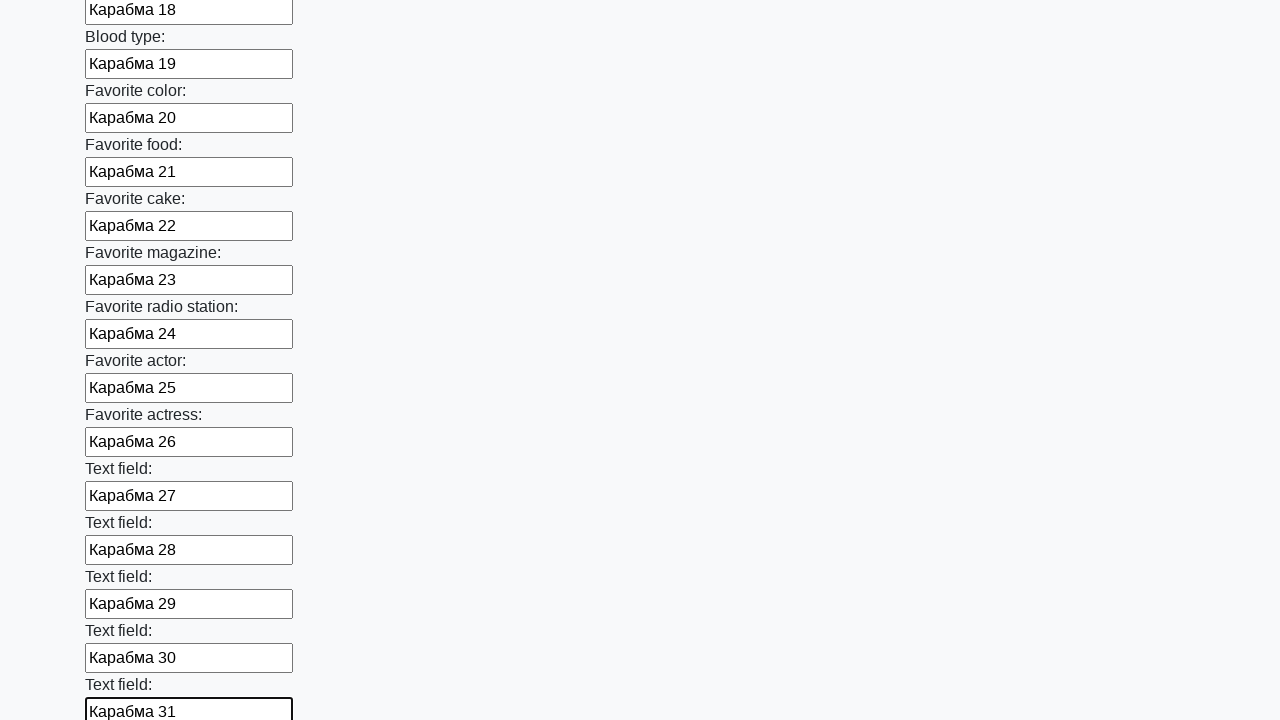

Filled input field #32 with 'Карабма 32' on input >> nth=31
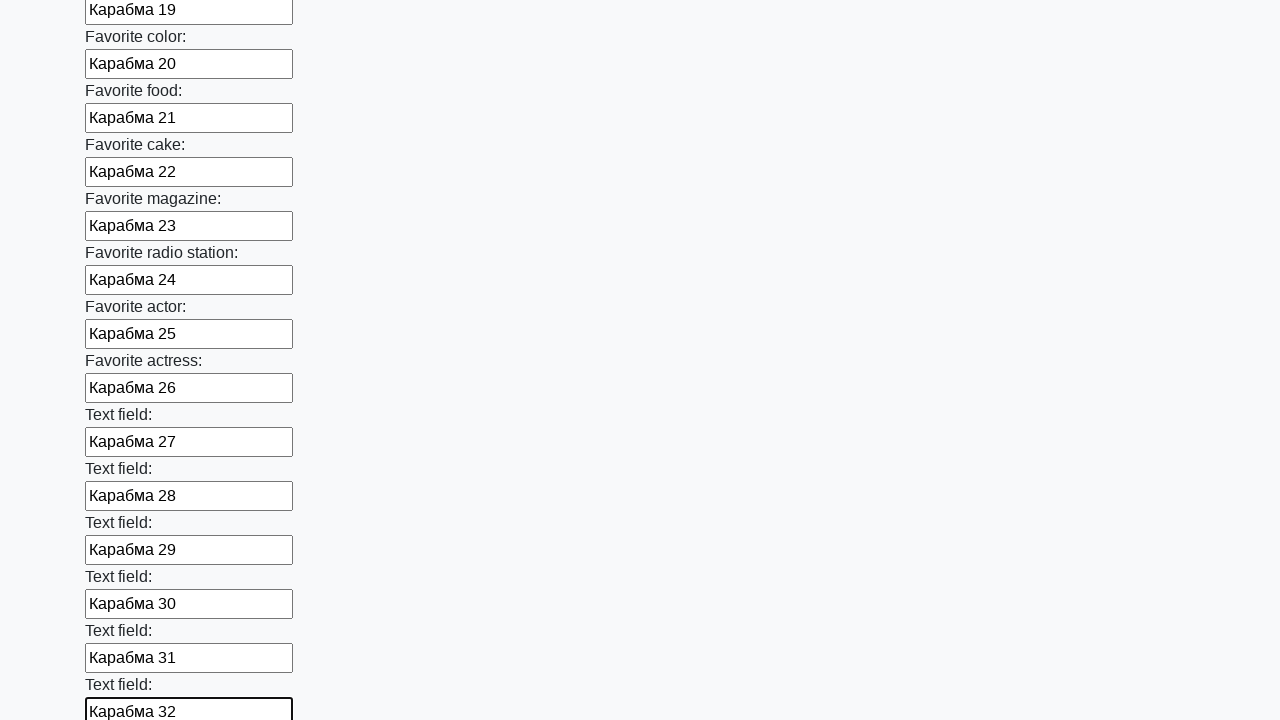

Filled input field #33 with 'Карабма 33' on input >> nth=32
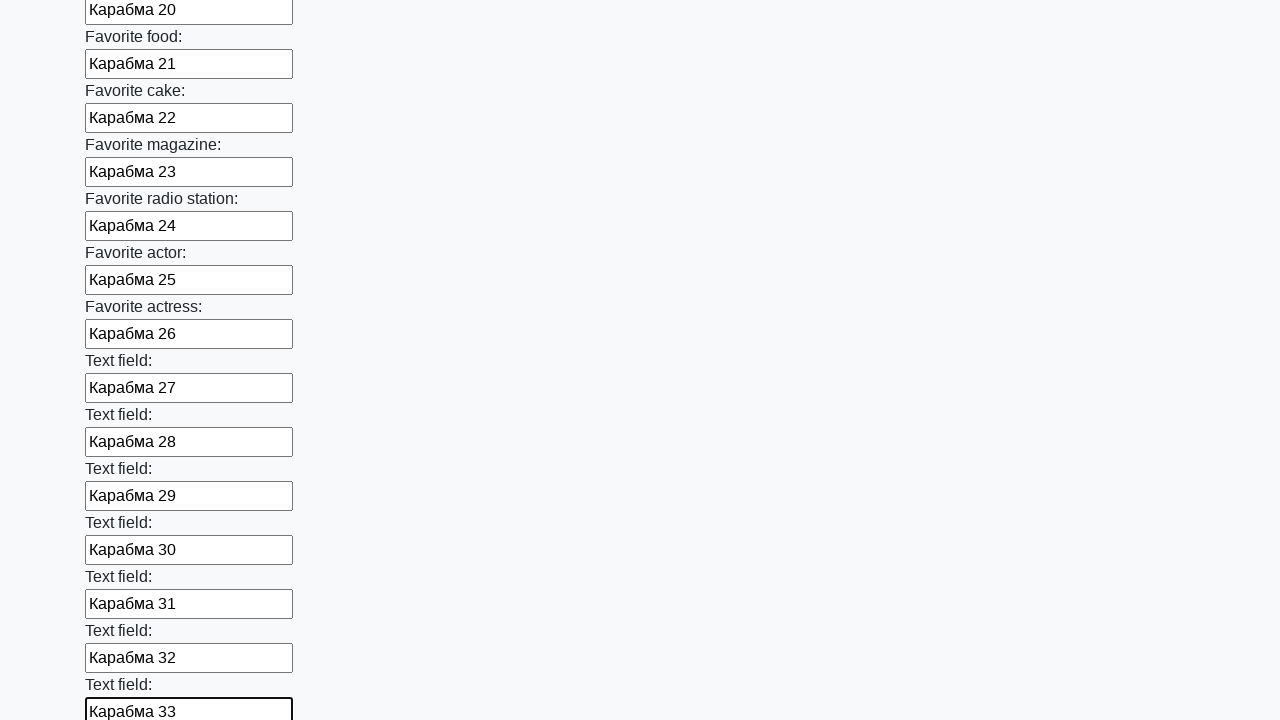

Filled input field #34 with 'Карабма 34' on input >> nth=33
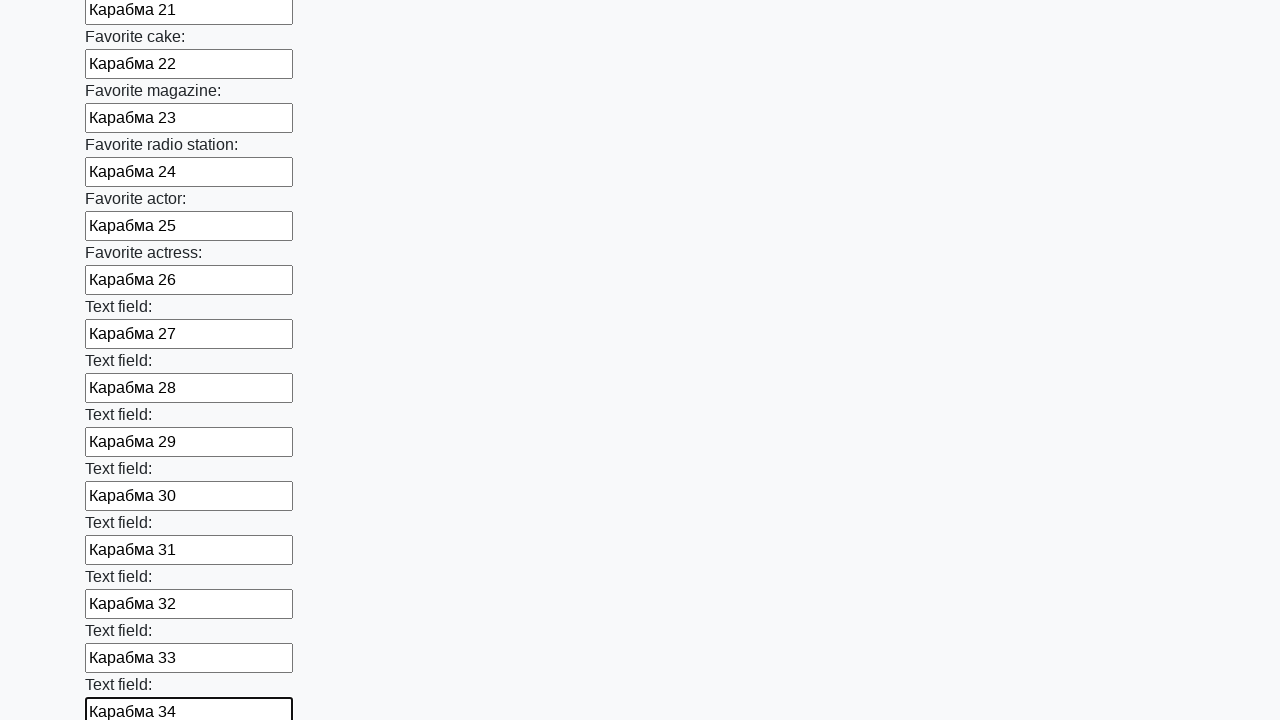

Filled input field #35 with 'Карабма 35' on input >> nth=34
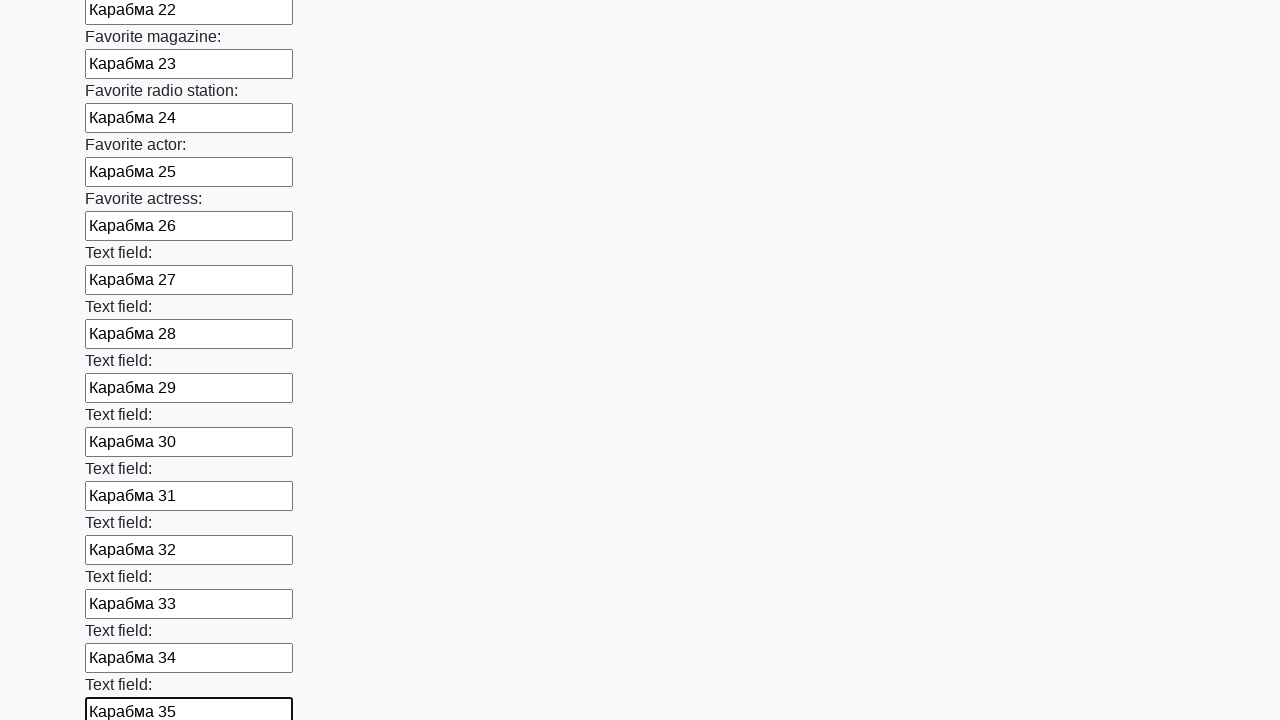

Filled input field #36 with 'Карабма 36' on input >> nth=35
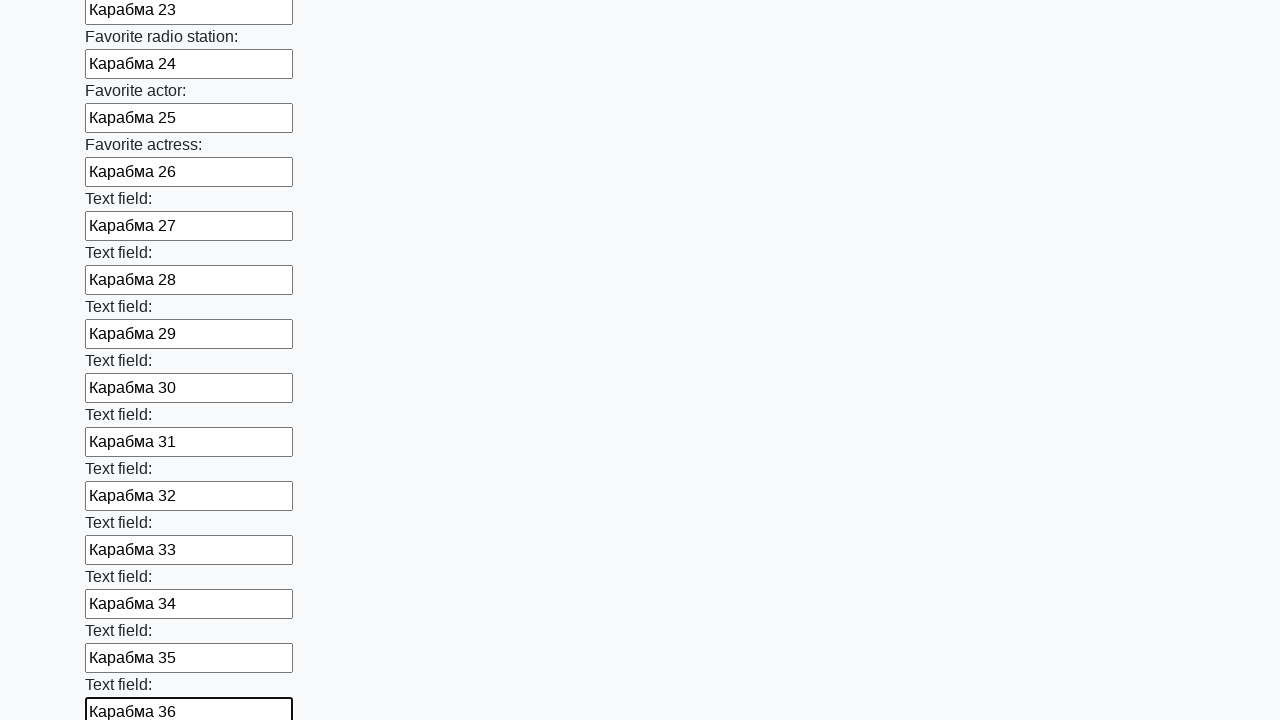

Filled input field #37 with 'Карабма 37' on input >> nth=36
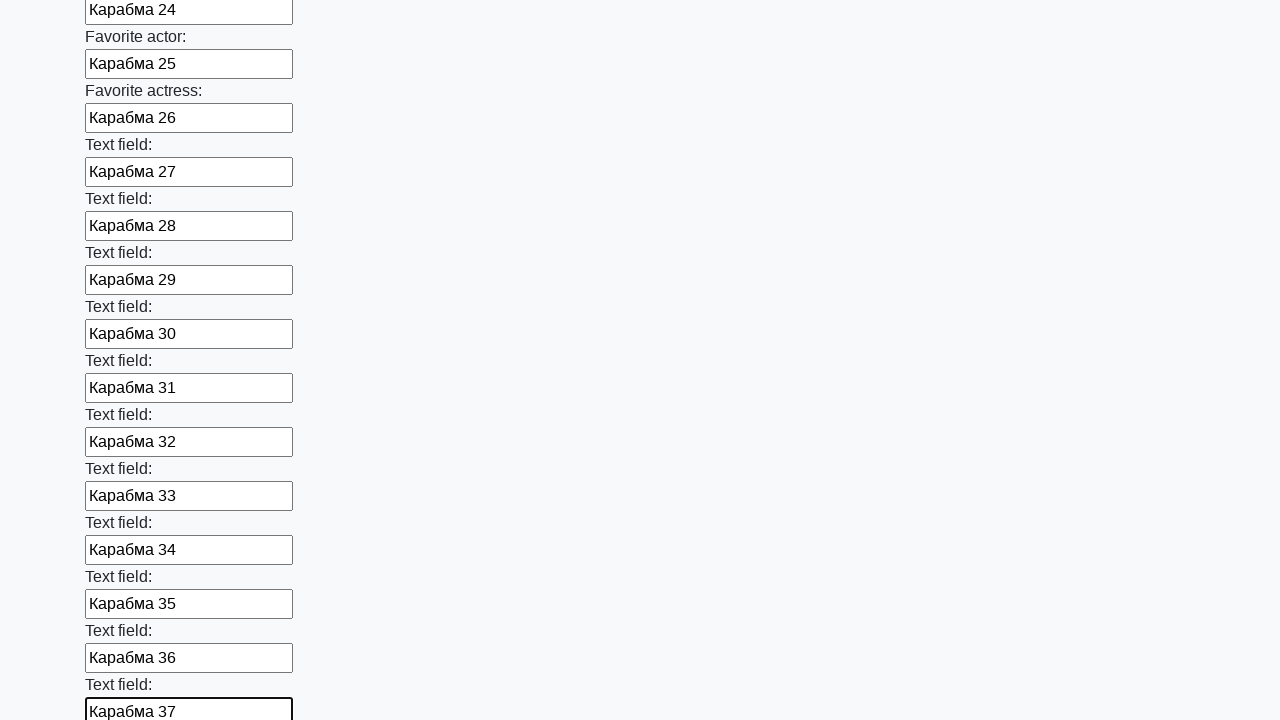

Filled input field #38 with 'Карабма 38' on input >> nth=37
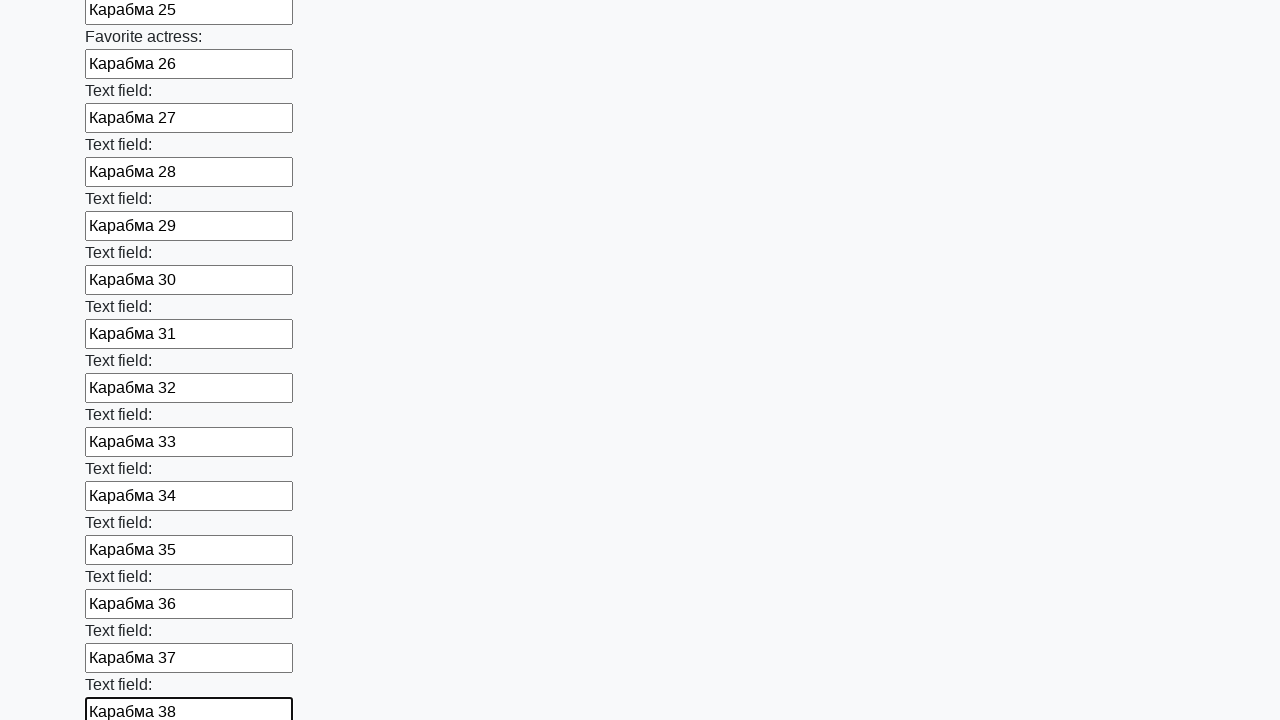

Filled input field #39 with 'Карабма 39' on input >> nth=38
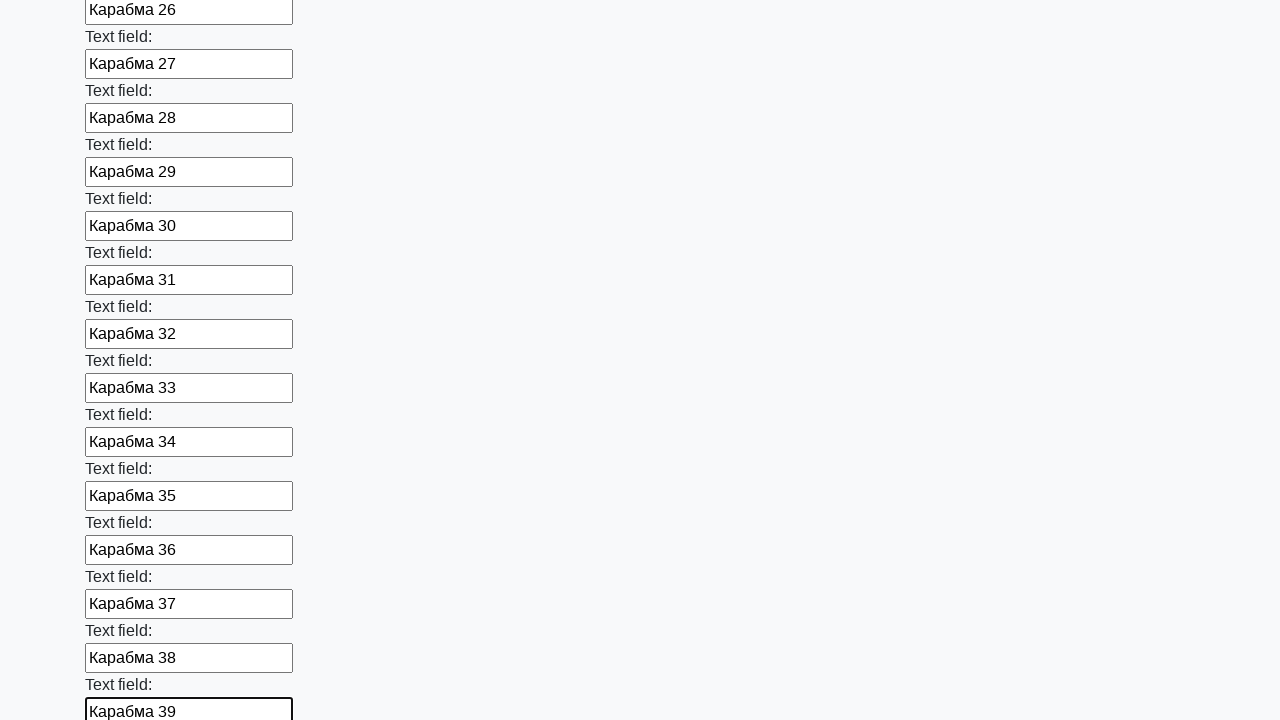

Filled input field #40 with 'Карабма 40' on input >> nth=39
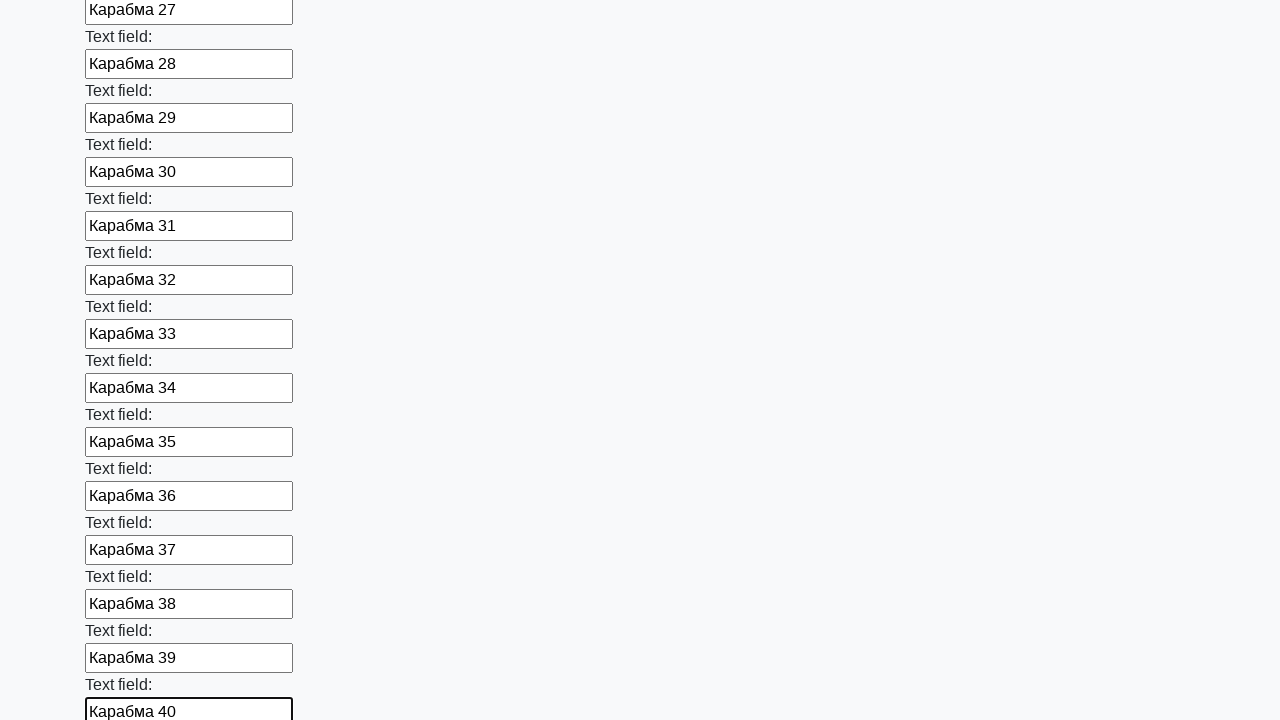

Filled input field #41 with 'Карабма 41' on input >> nth=40
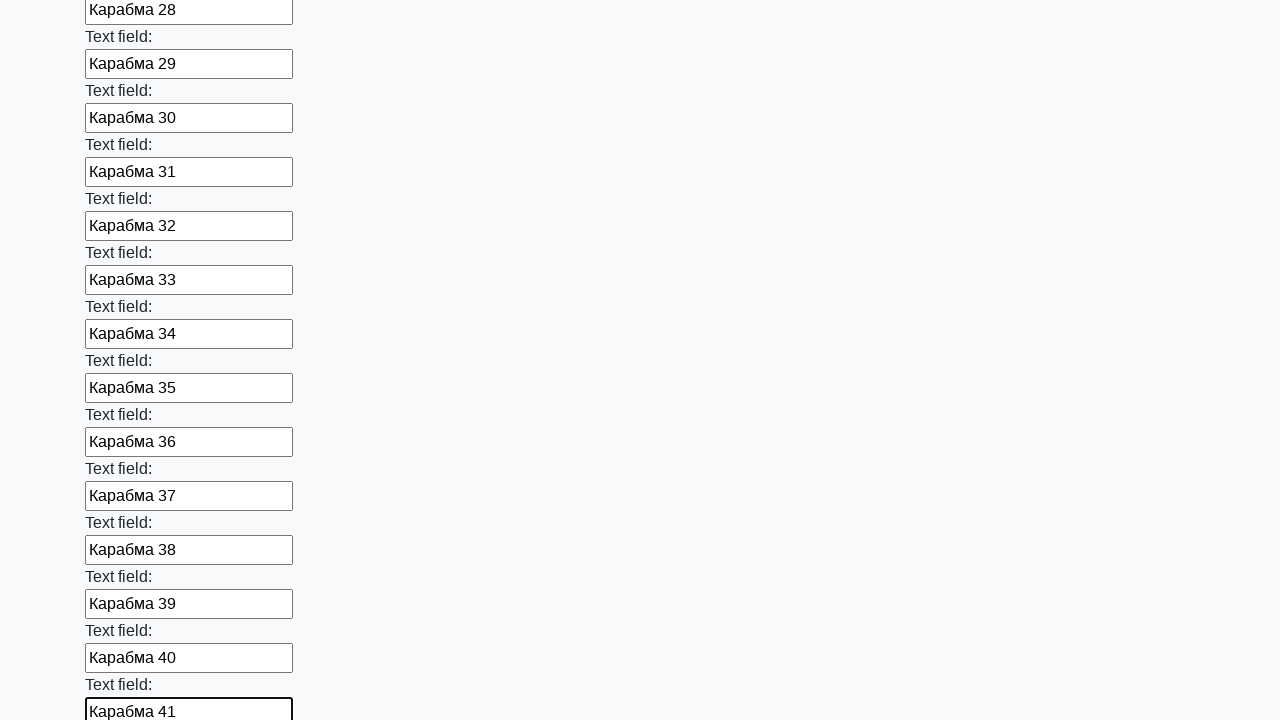

Filled input field #42 with 'Карабма 42' on input >> nth=41
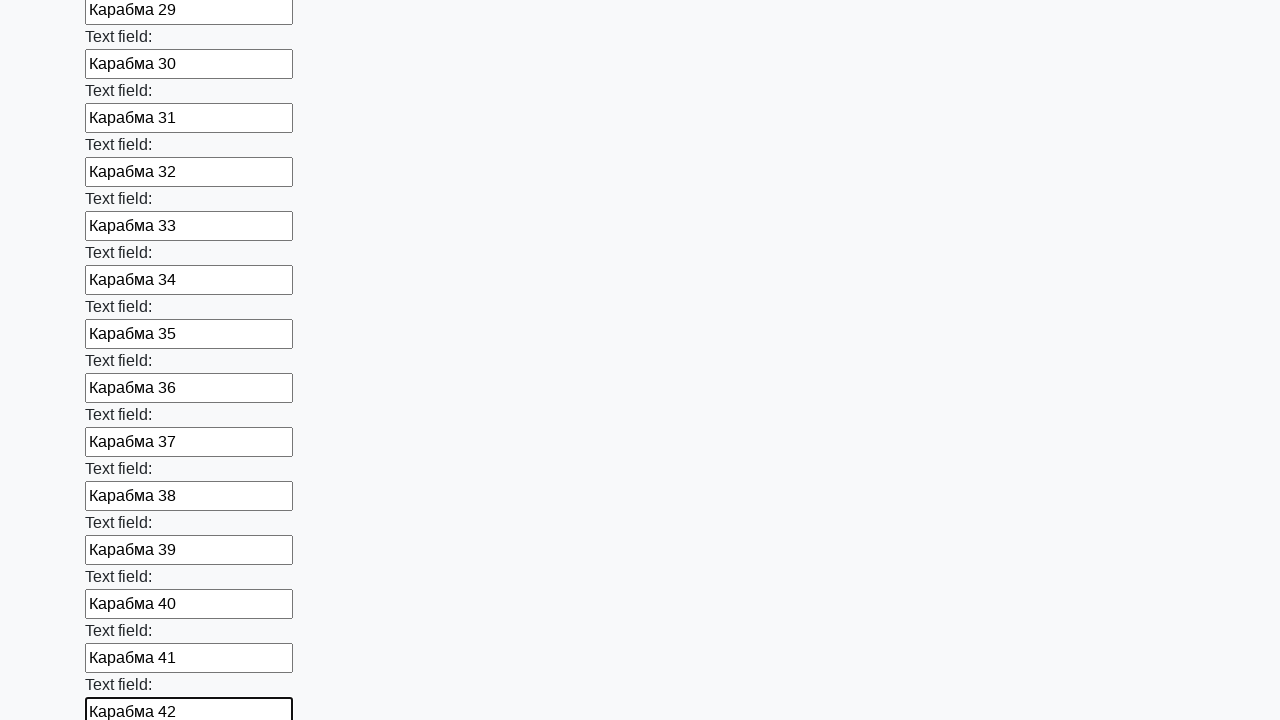

Filled input field #43 with 'Карабма 43' on input >> nth=42
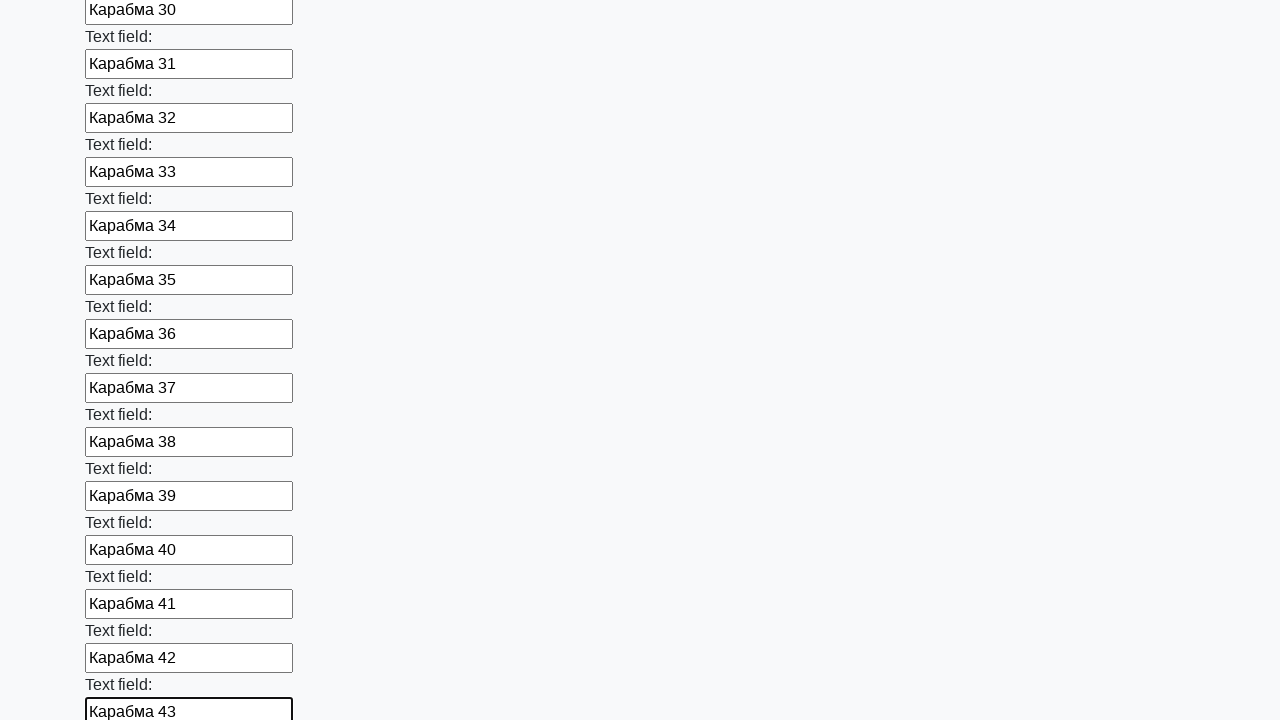

Filled input field #44 with 'Карабма 44' on input >> nth=43
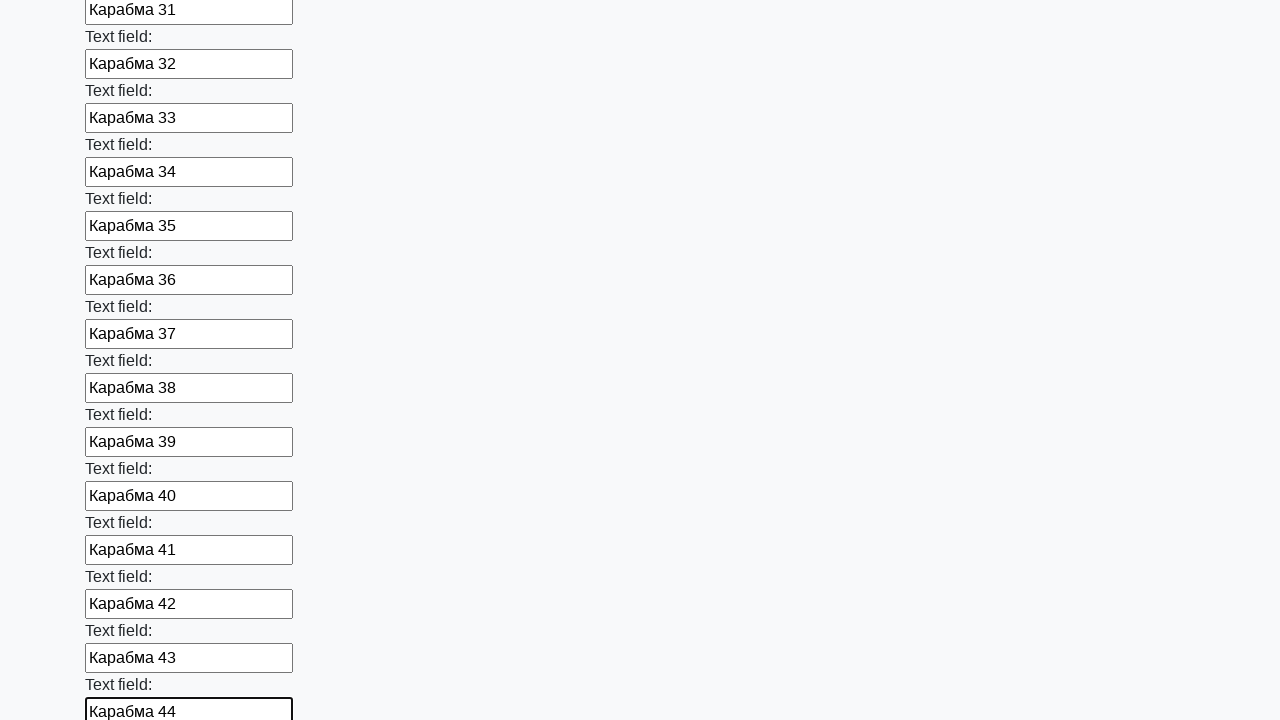

Filled input field #45 with 'Карабма 45' on input >> nth=44
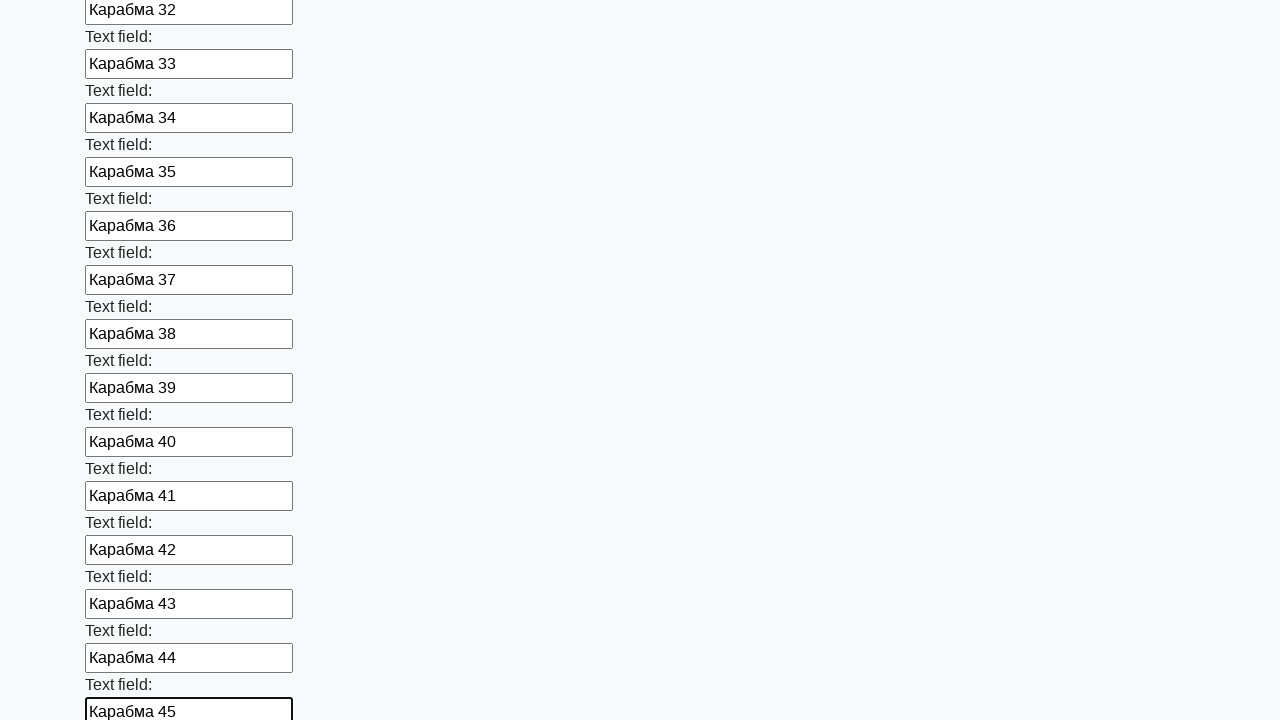

Filled input field #46 with 'Карабма 46' on input >> nth=45
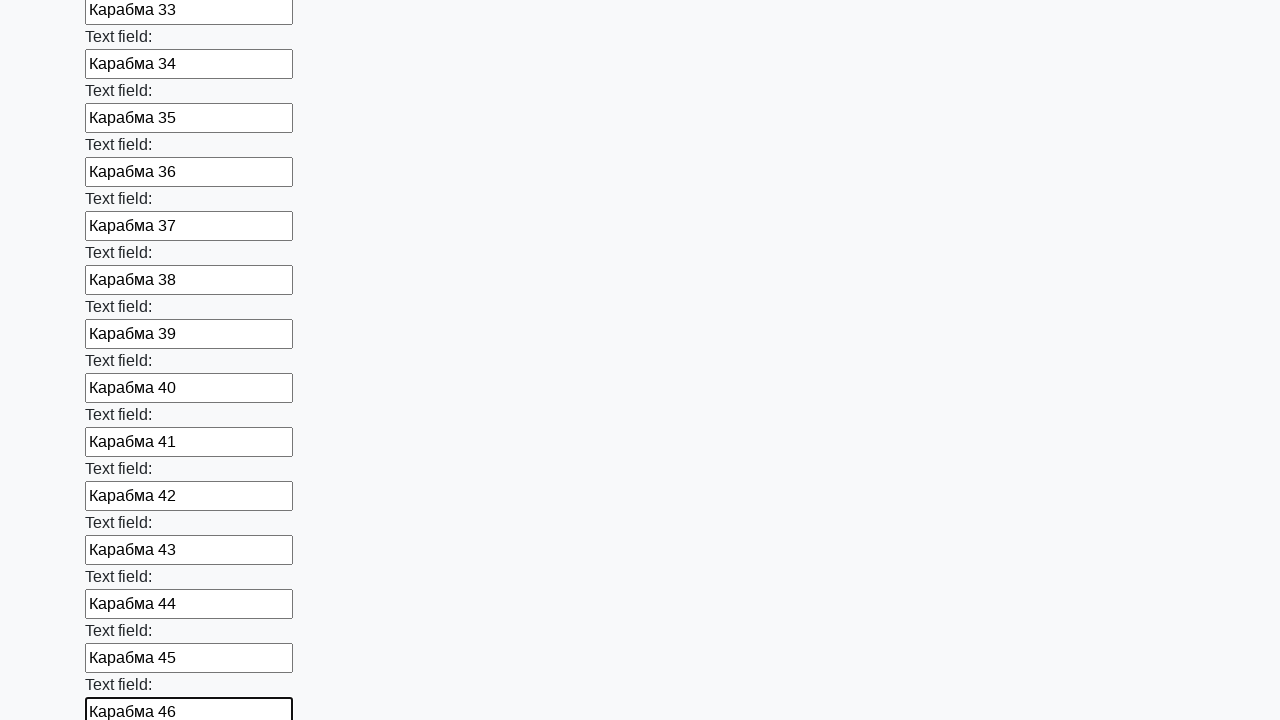

Filled input field #47 with 'Карабма 47' on input >> nth=46
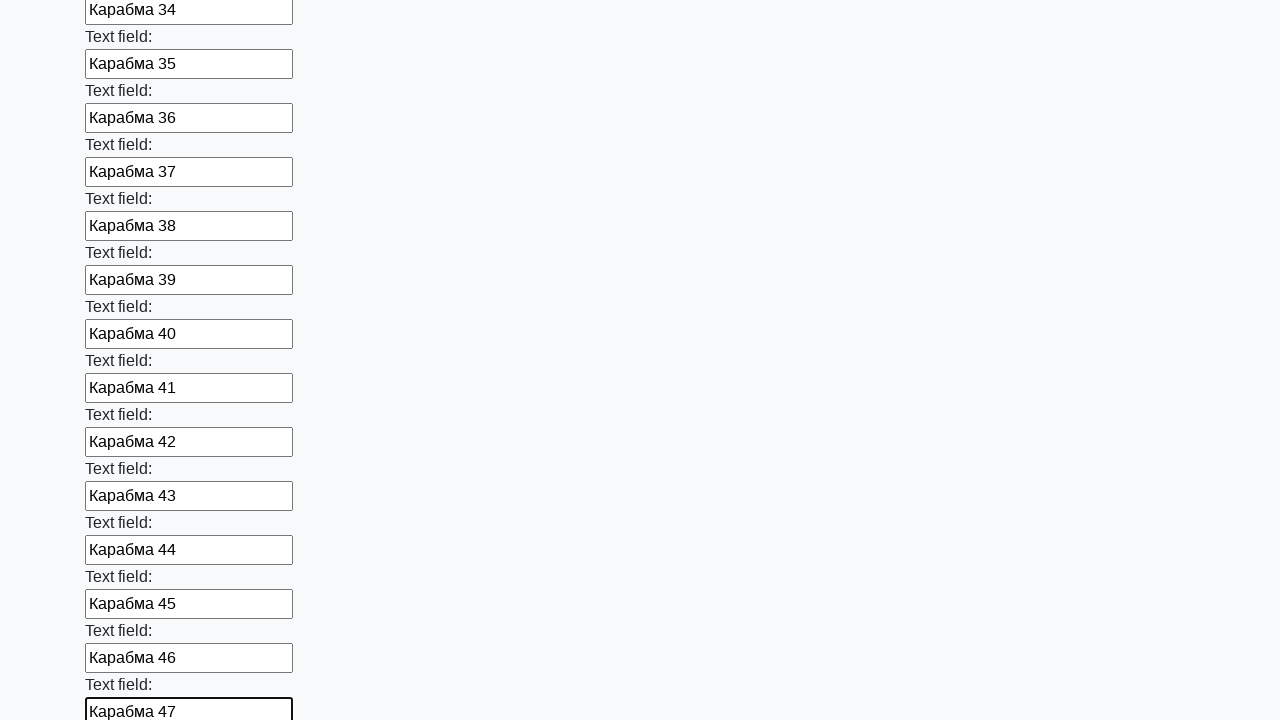

Filled input field #48 with 'Карабма 48' on input >> nth=47
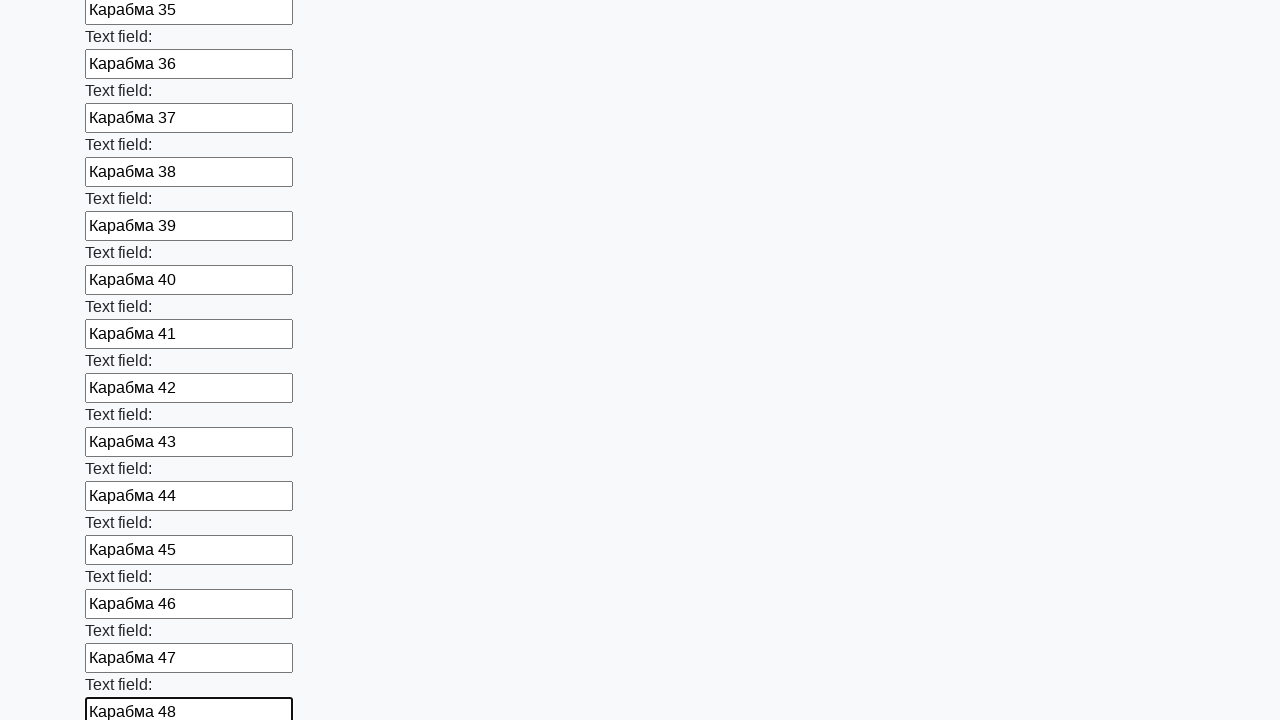

Filled input field #49 with 'Карабма 49' on input >> nth=48
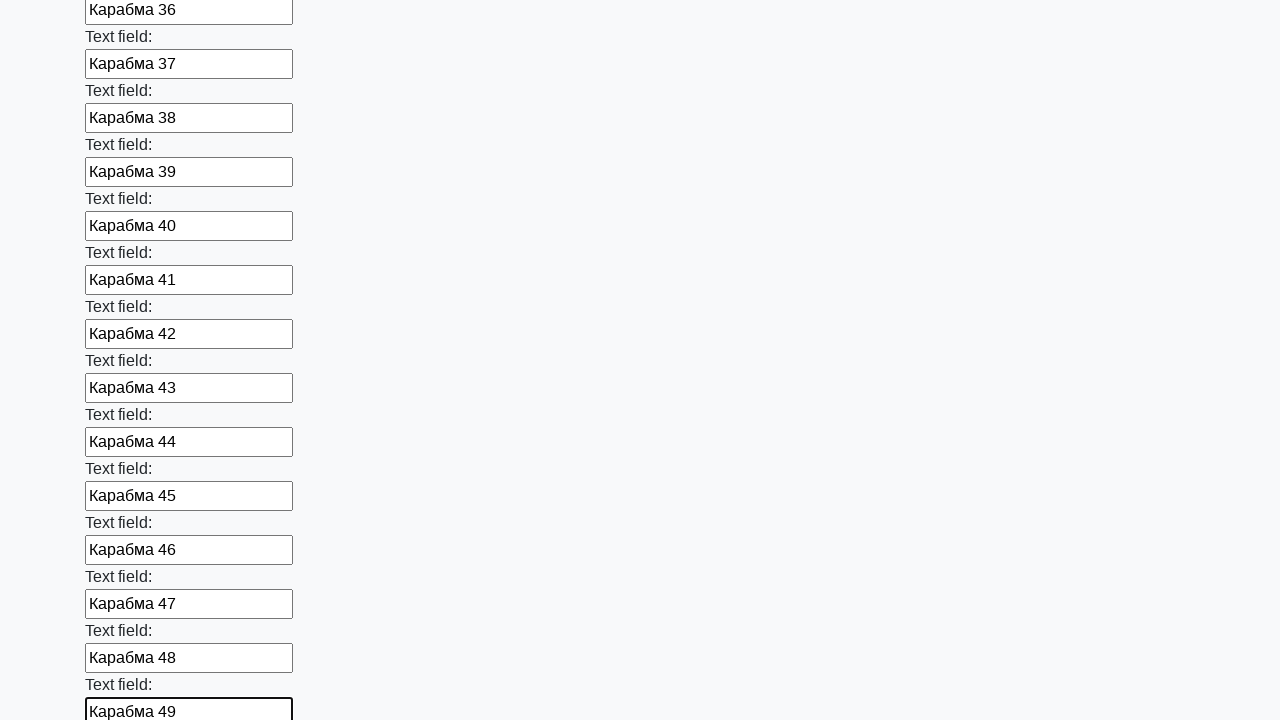

Filled input field #50 with 'Карабма 50' on input >> nth=49
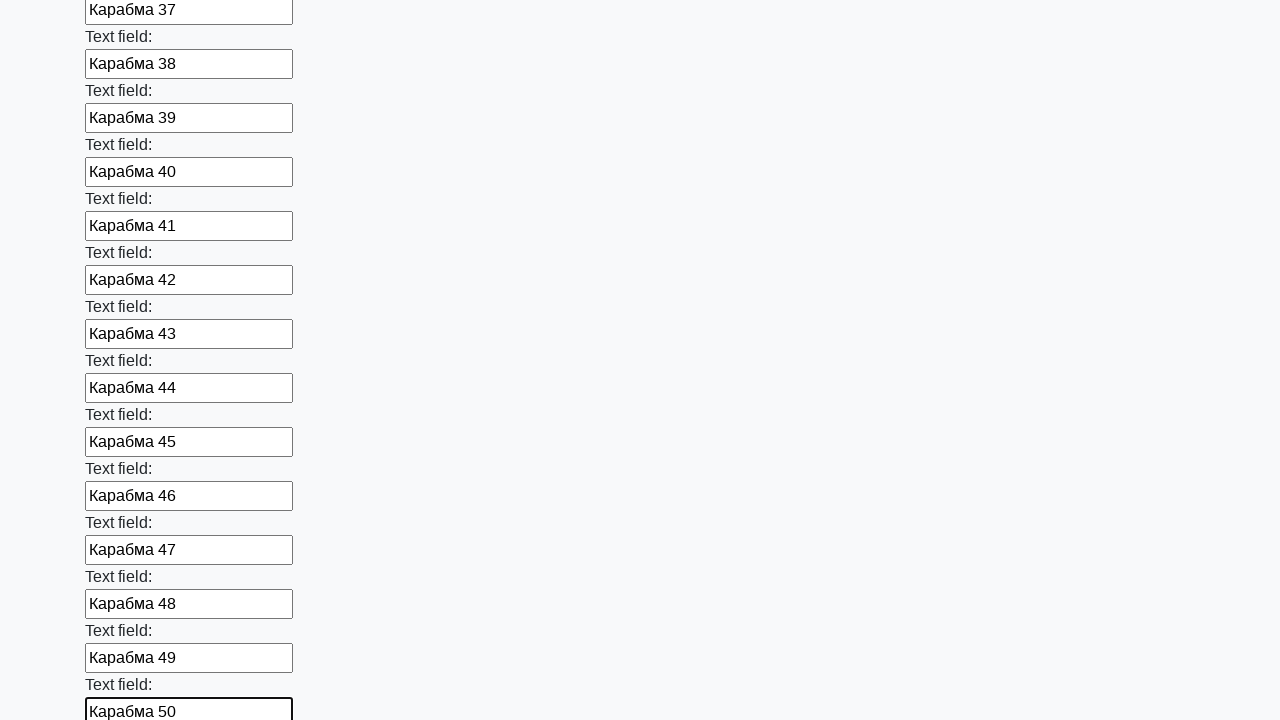

Filled input field #51 with 'Карабма 51' on input >> nth=50
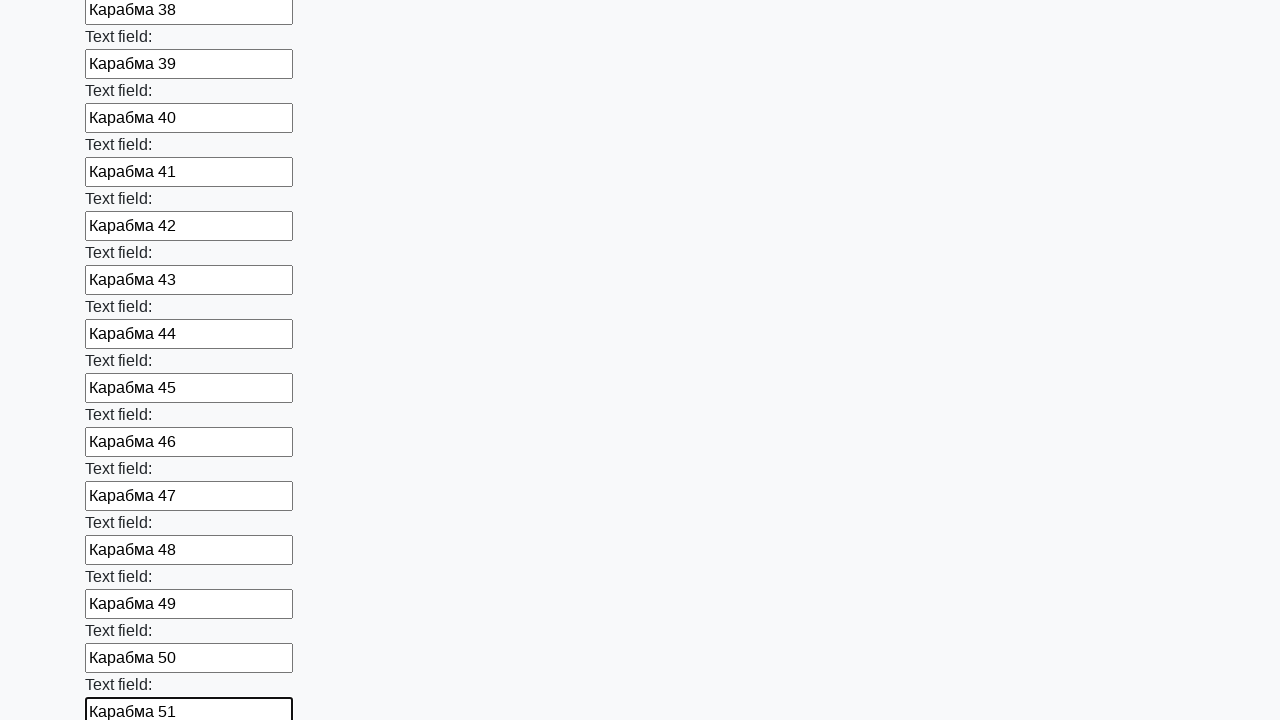

Filled input field #52 with 'Карабма 52' on input >> nth=51
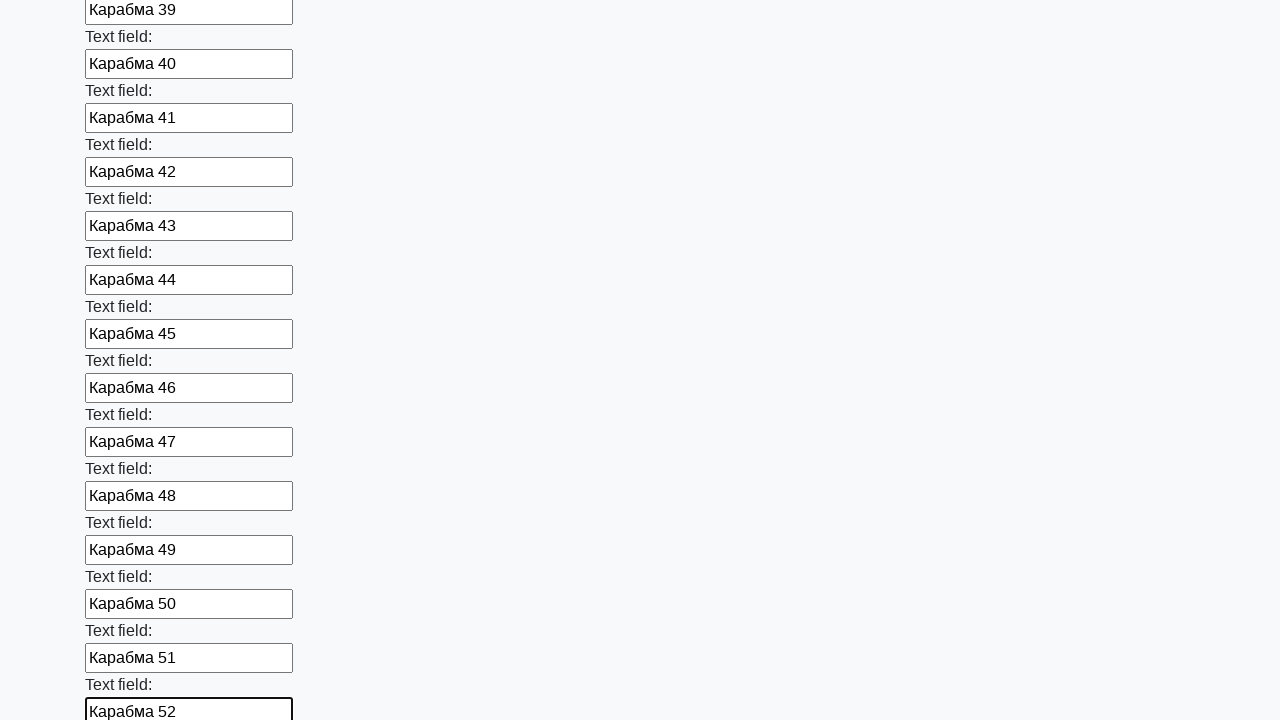

Filled input field #53 with 'Карабма 53' on input >> nth=52
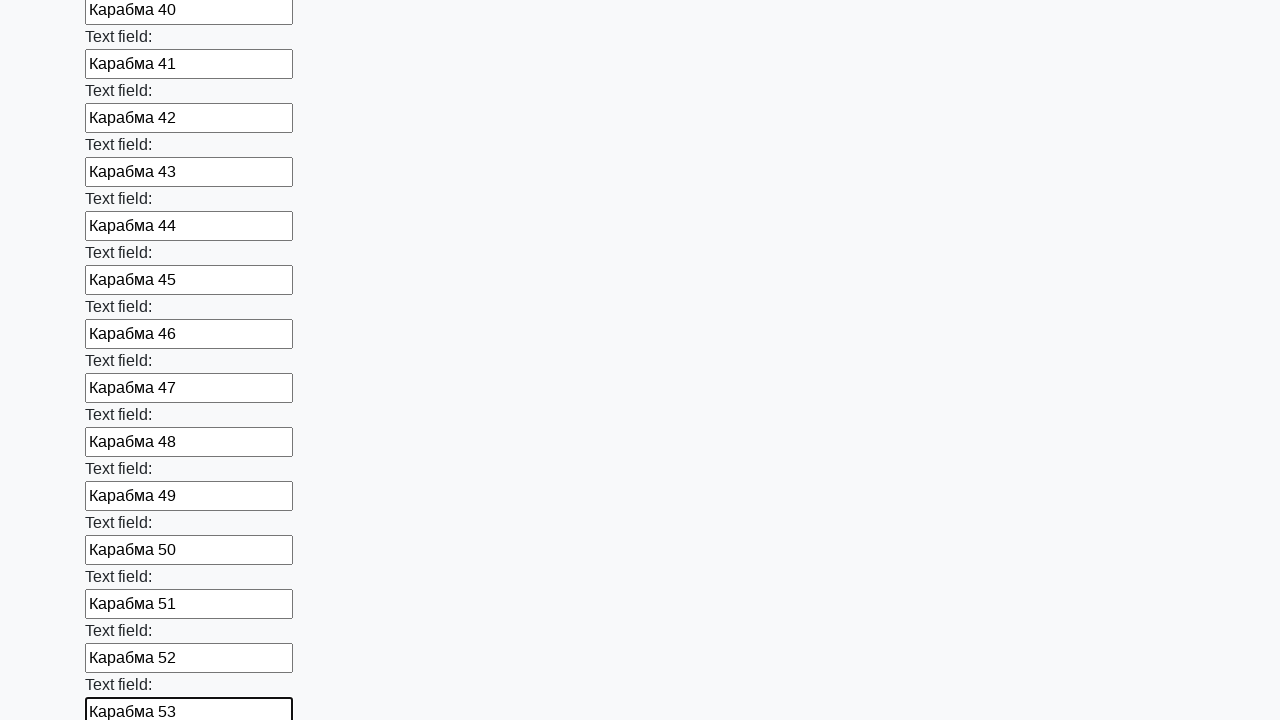

Filled input field #54 with 'Карабма 54' on input >> nth=53
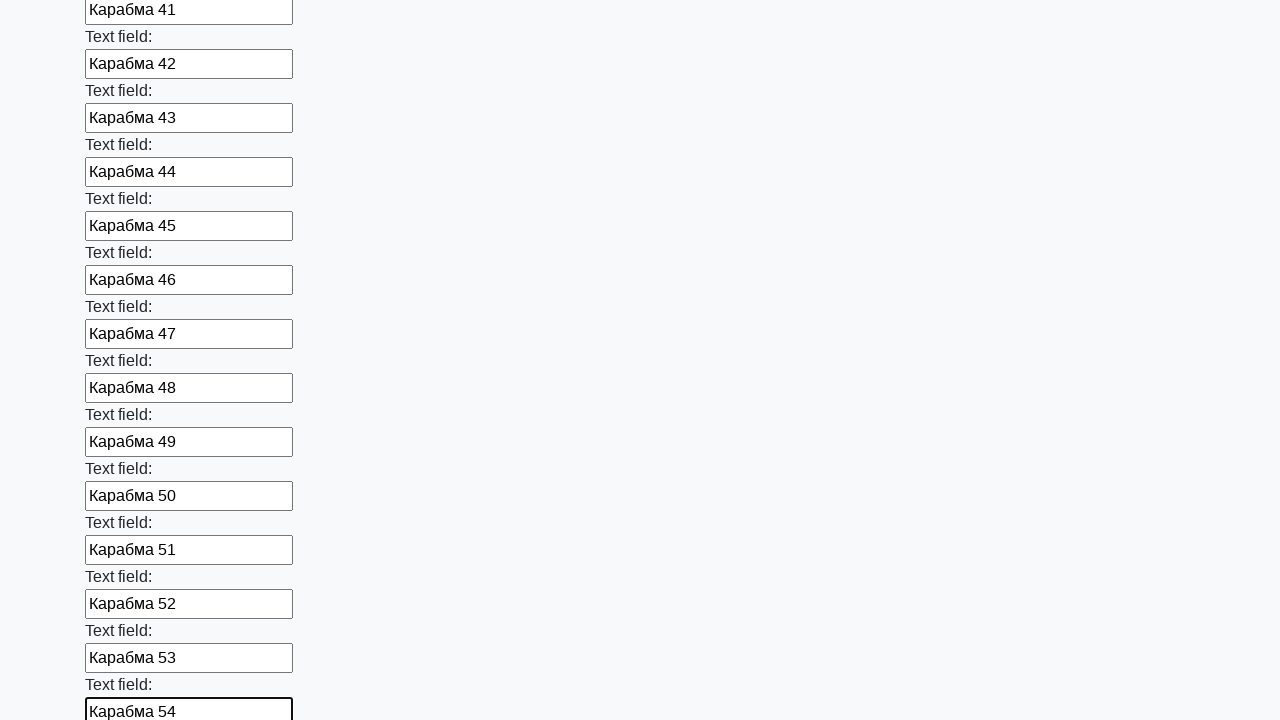

Filled input field #55 with 'Карабма 55' on input >> nth=54
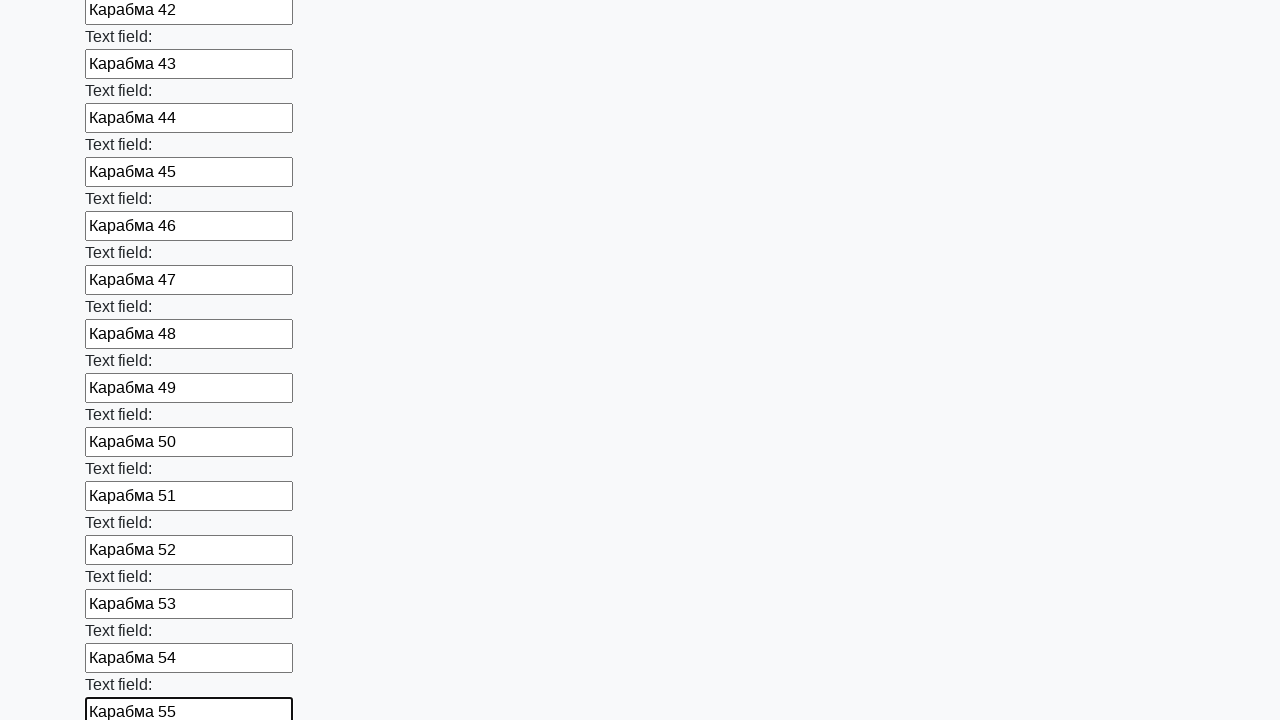

Filled input field #56 with 'Карабма 56' on input >> nth=55
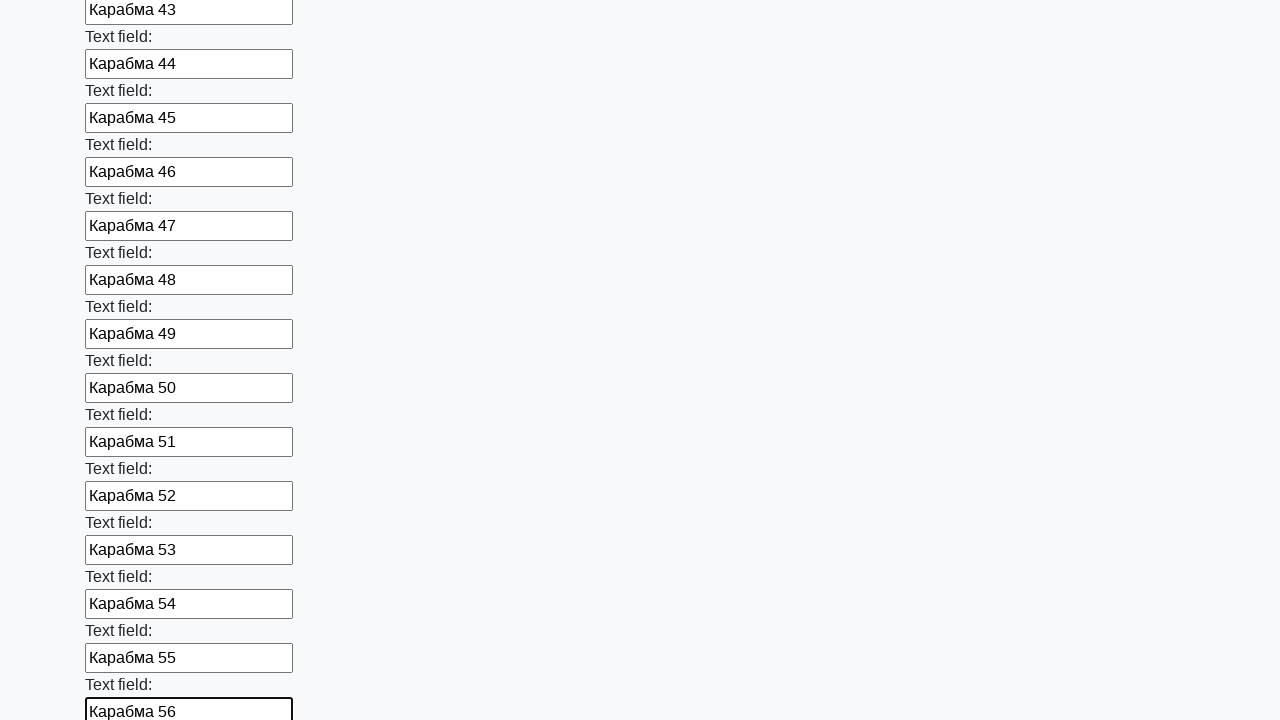

Filled input field #57 with 'Карабма 57' on input >> nth=56
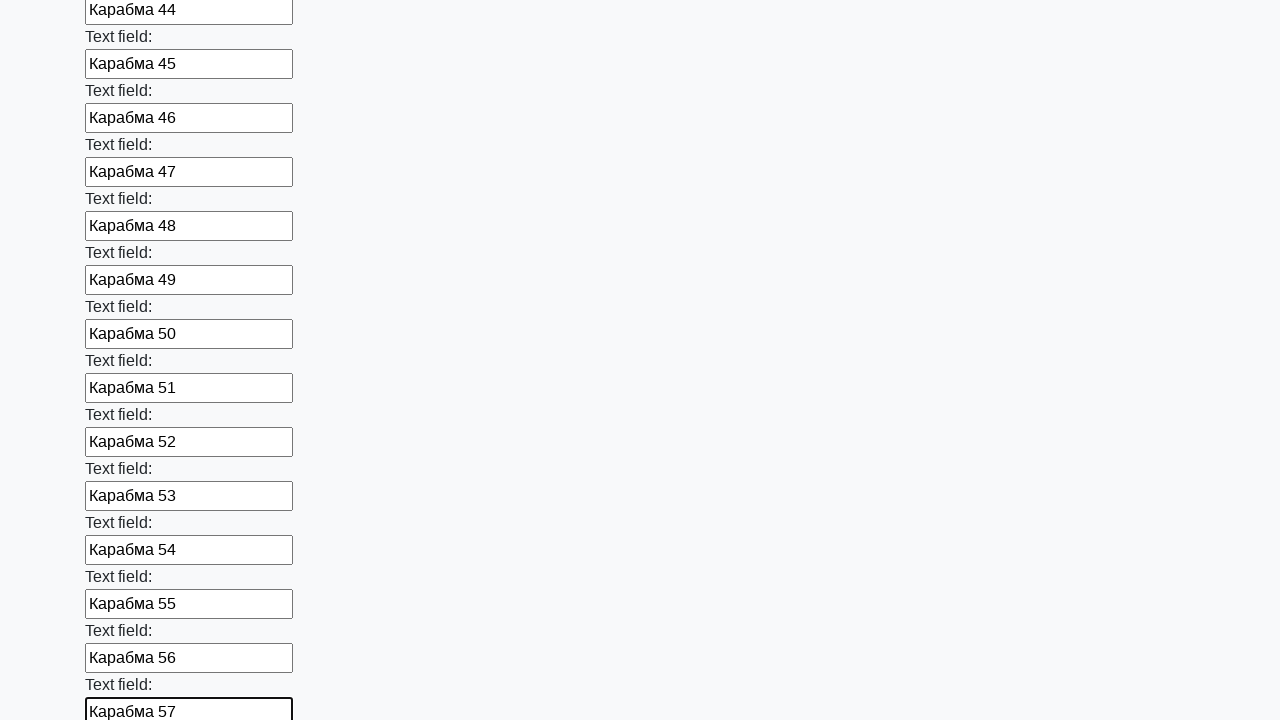

Filled input field #58 with 'Карабма 58' on input >> nth=57
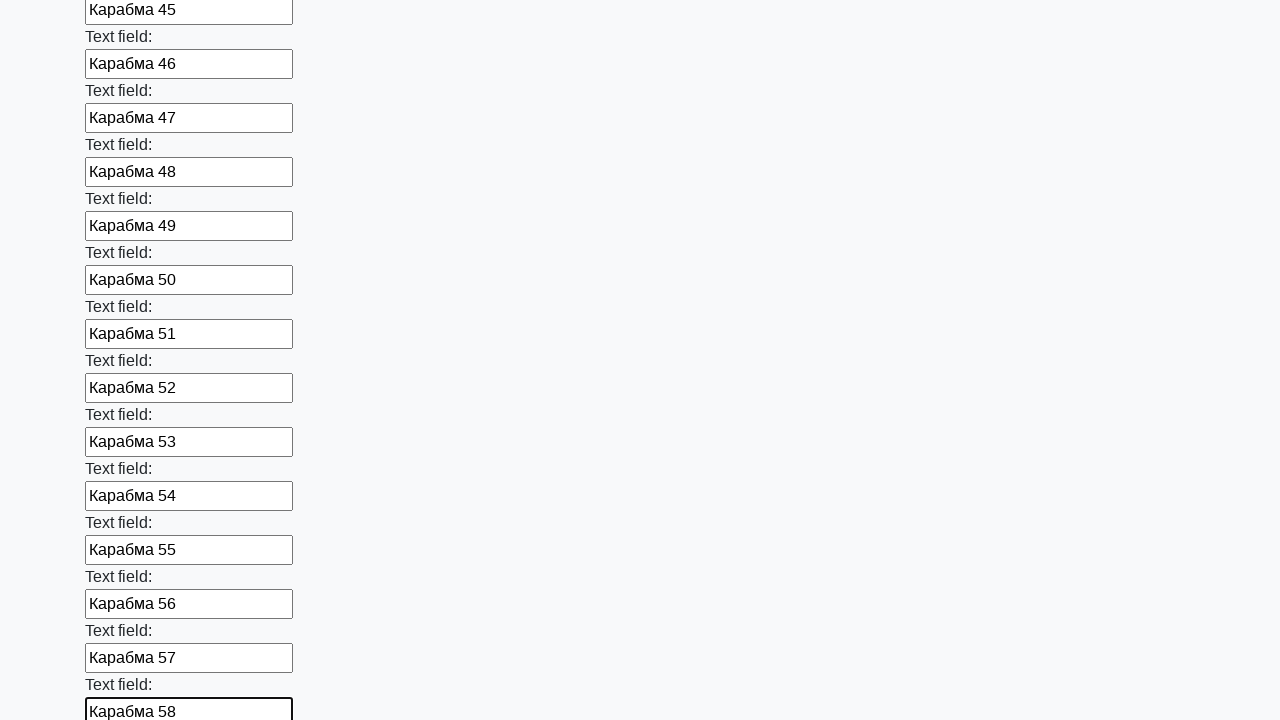

Filled input field #59 with 'Карабма 59' on input >> nth=58
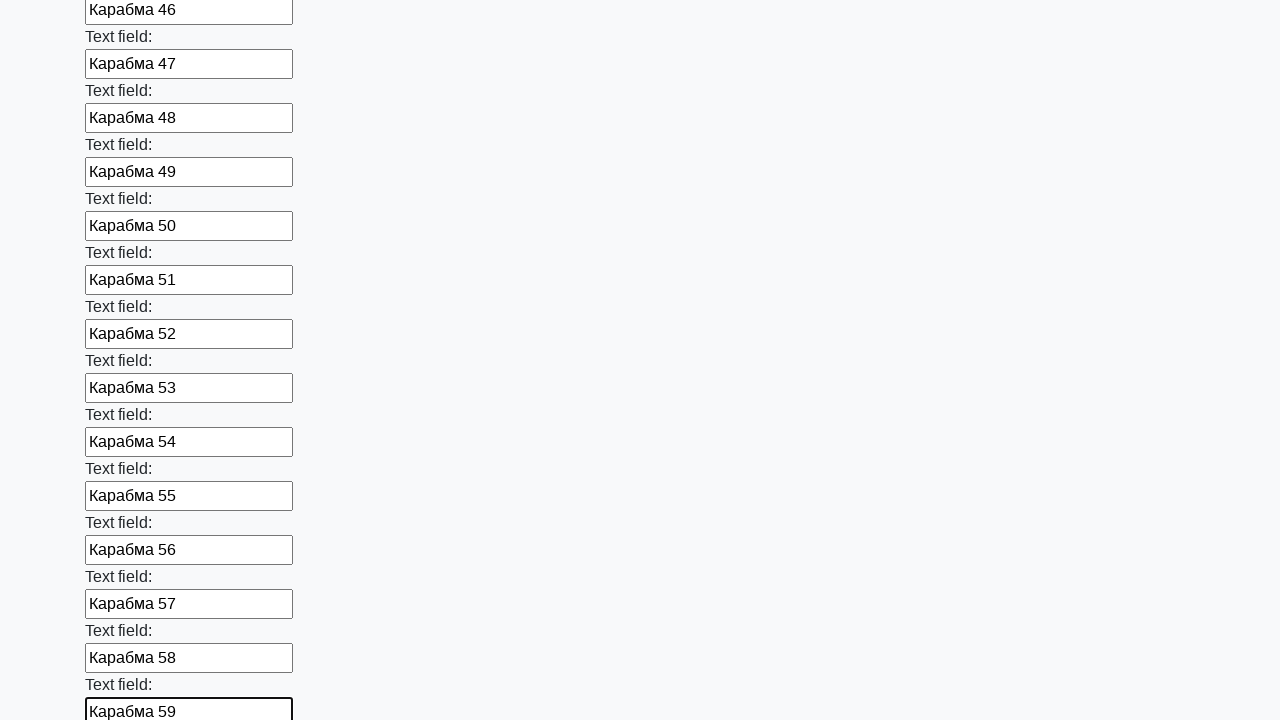

Filled input field #60 with 'Карабма 60' on input >> nth=59
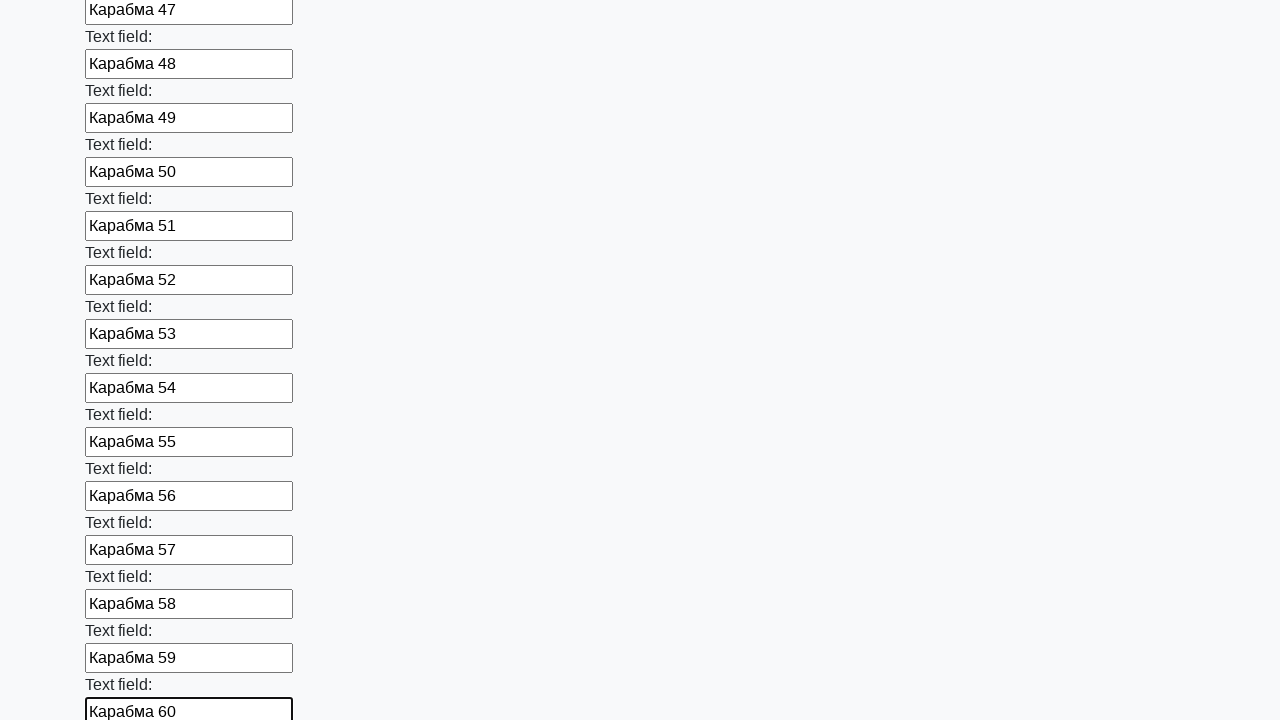

Filled input field #61 with 'Карабма 61' on input >> nth=60
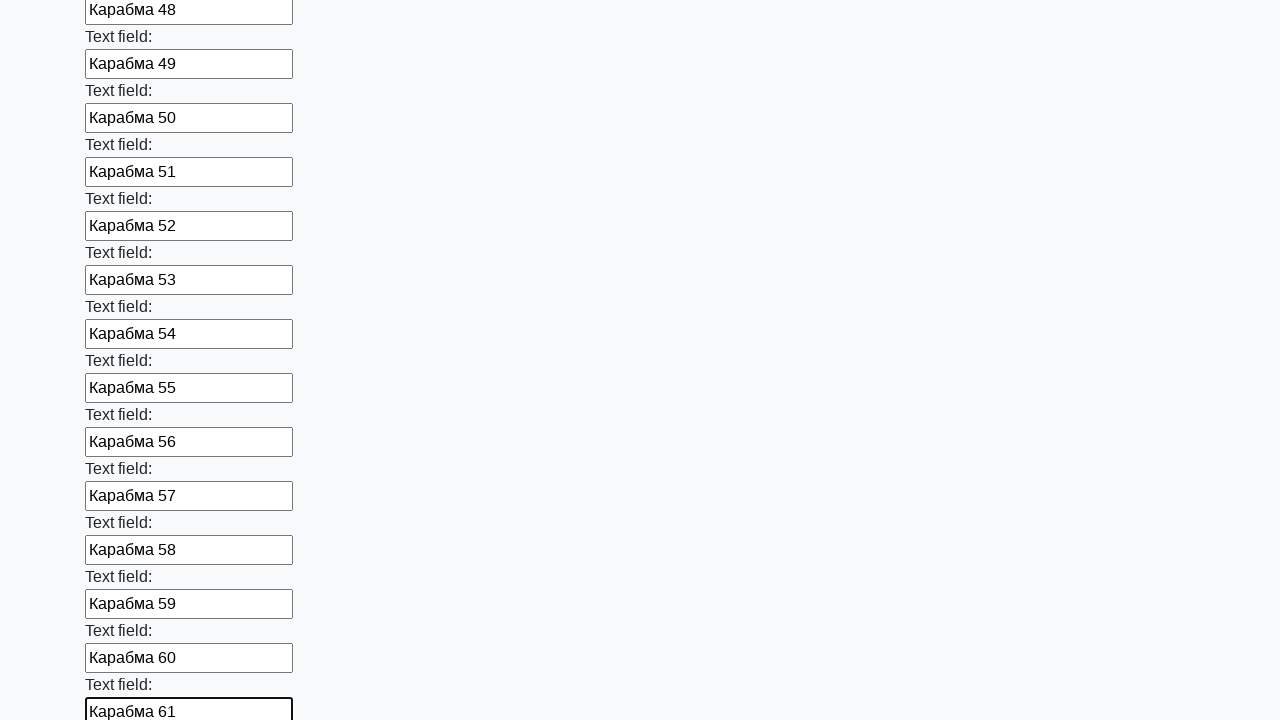

Filled input field #62 with 'Карабма 62' on input >> nth=61
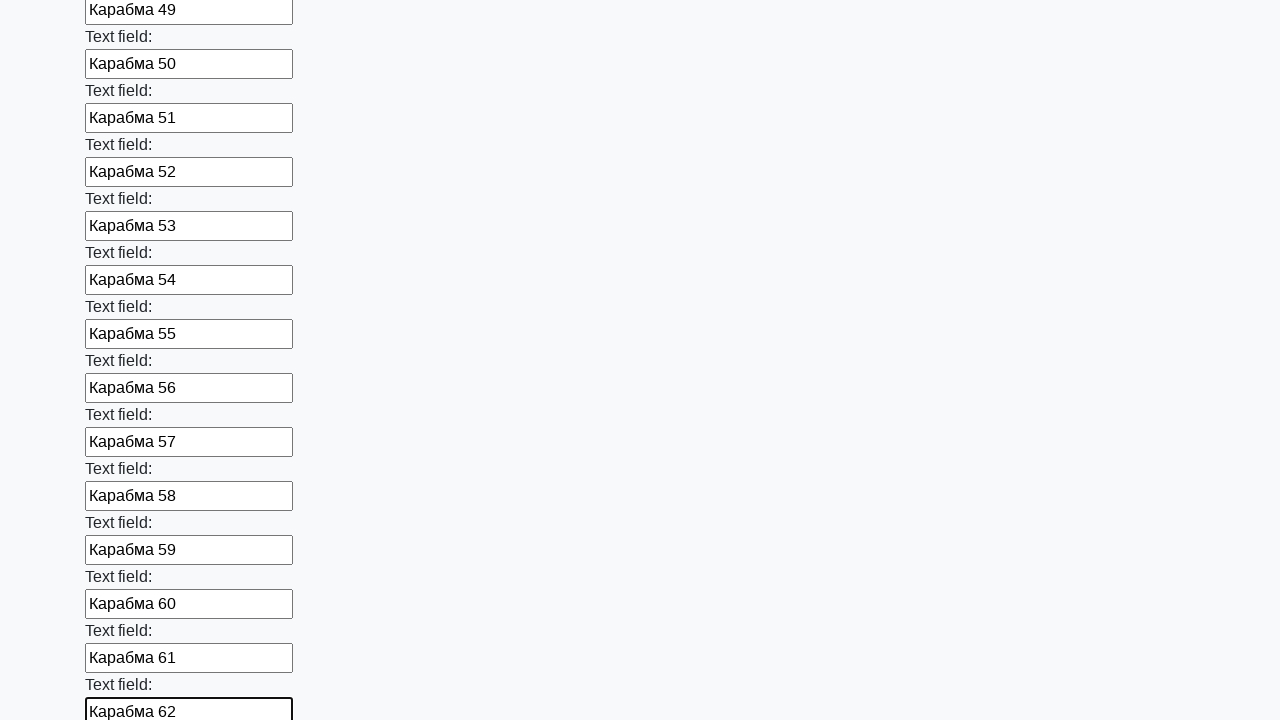

Filled input field #63 with 'Карабма 63' on input >> nth=62
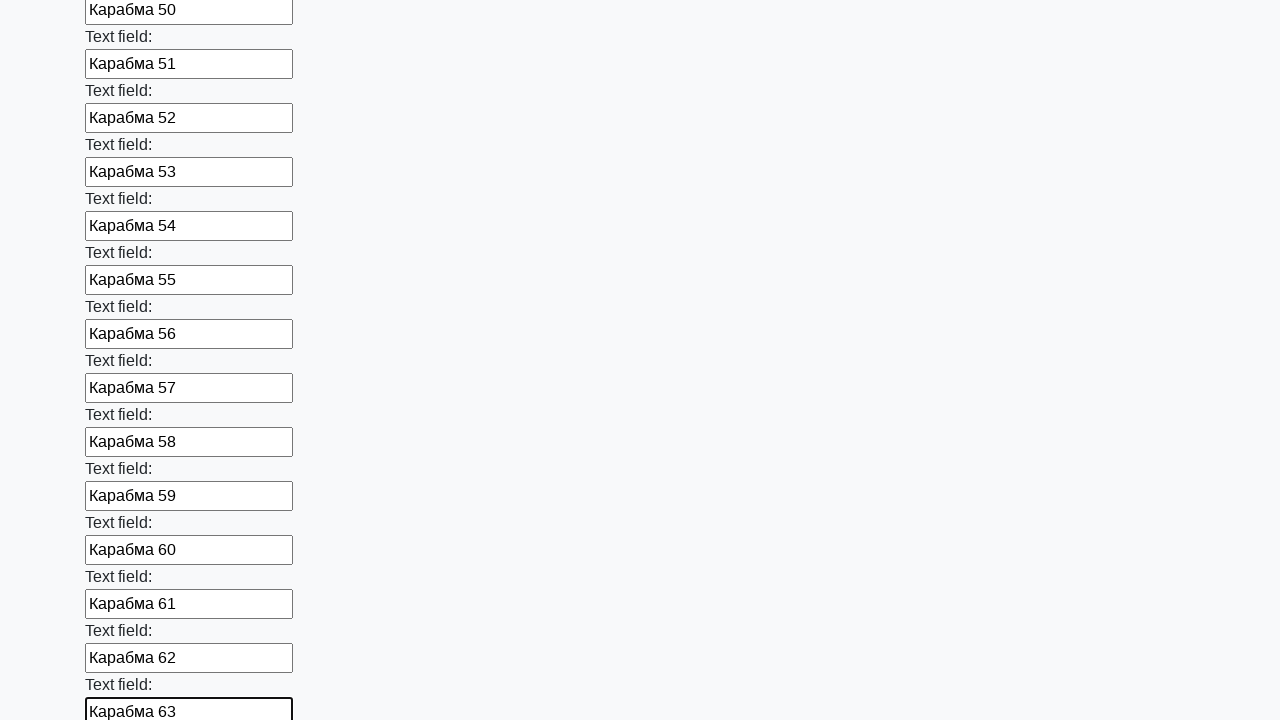

Filled input field #64 with 'Карабма 64' on input >> nth=63
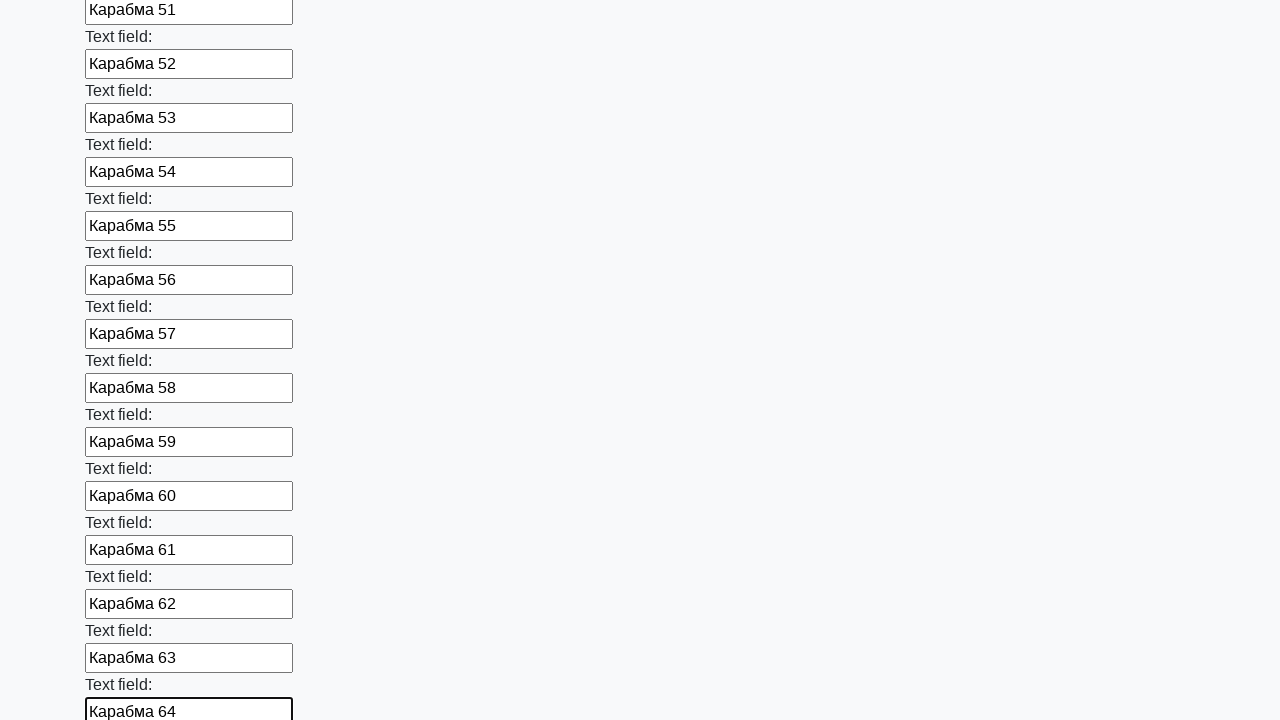

Filled input field #65 with 'Карабма 65' on input >> nth=64
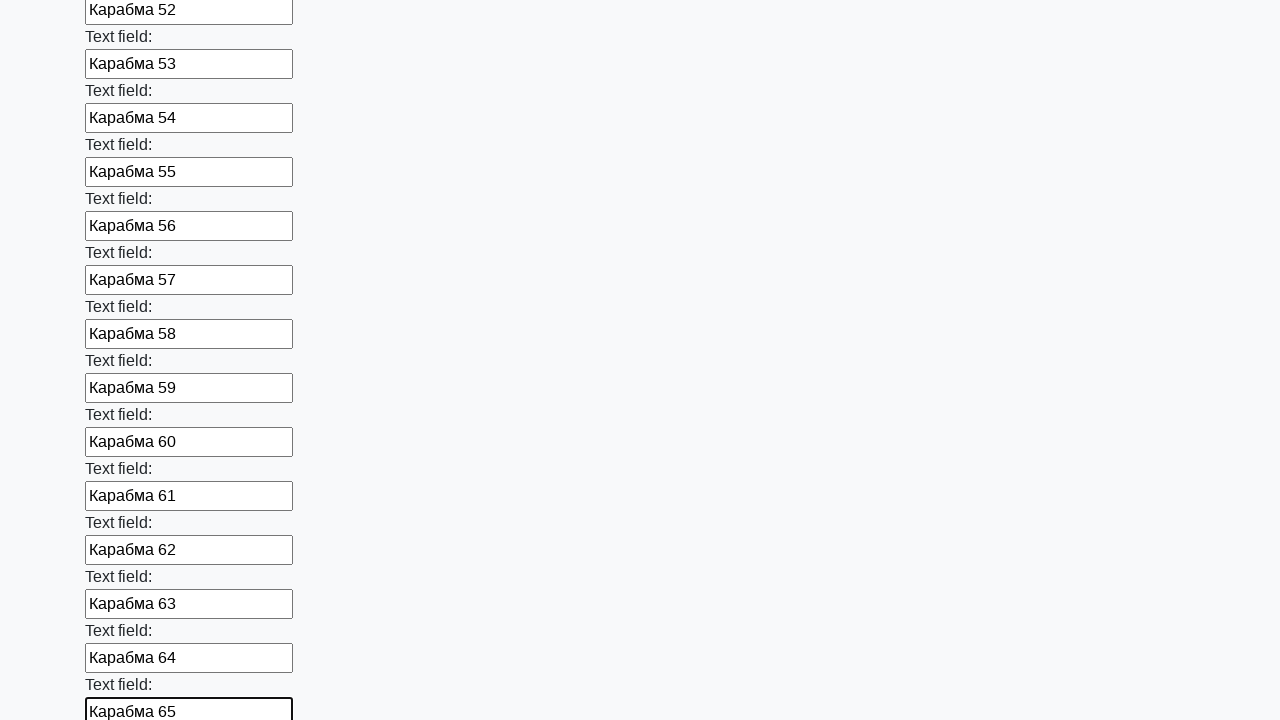

Filled input field #66 with 'Карабма 66' on input >> nth=65
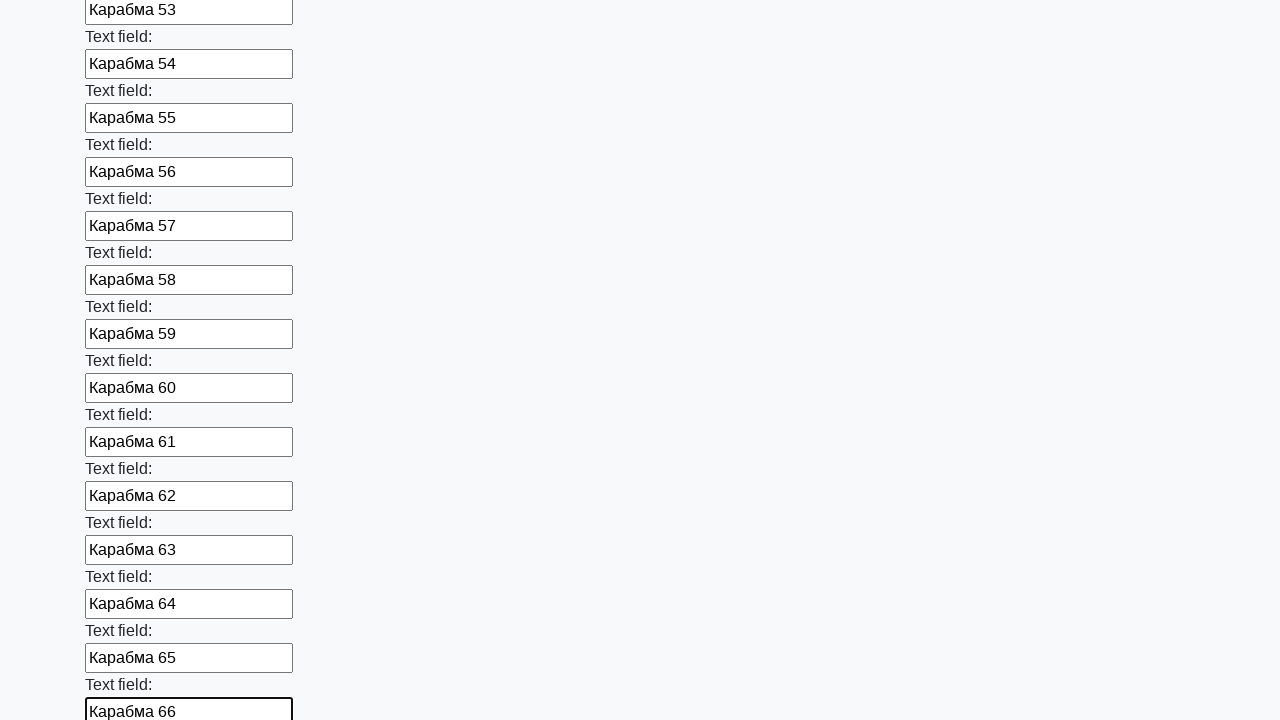

Filled input field #67 with 'Карабма 67' on input >> nth=66
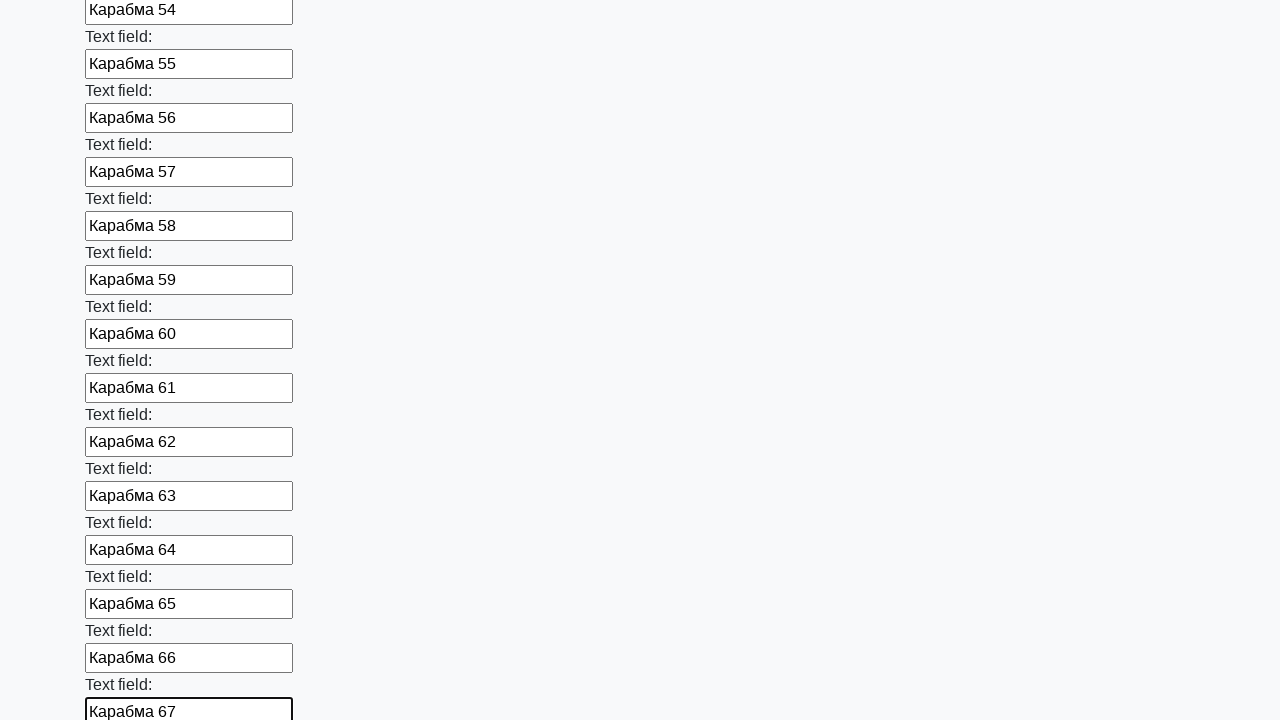

Filled input field #68 with 'Карабма 68' on input >> nth=67
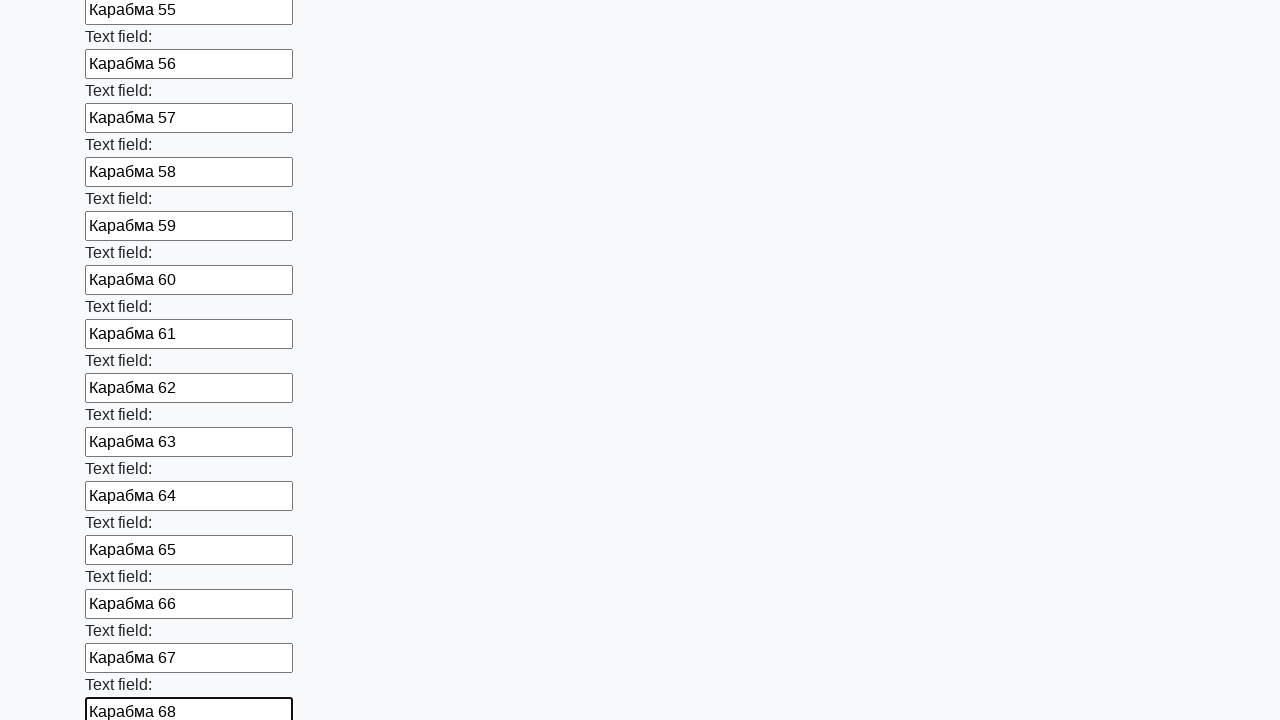

Filled input field #69 with 'Карабма 69' on input >> nth=68
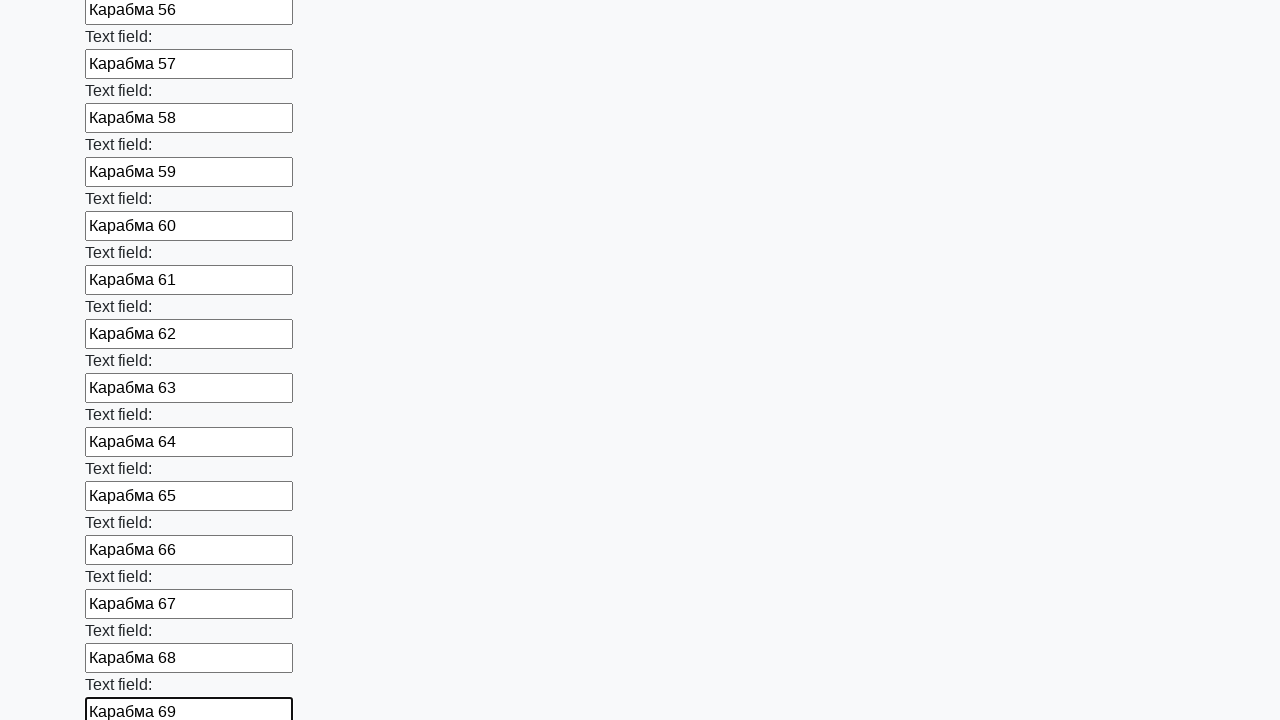

Filled input field #70 with 'Карабма 70' on input >> nth=69
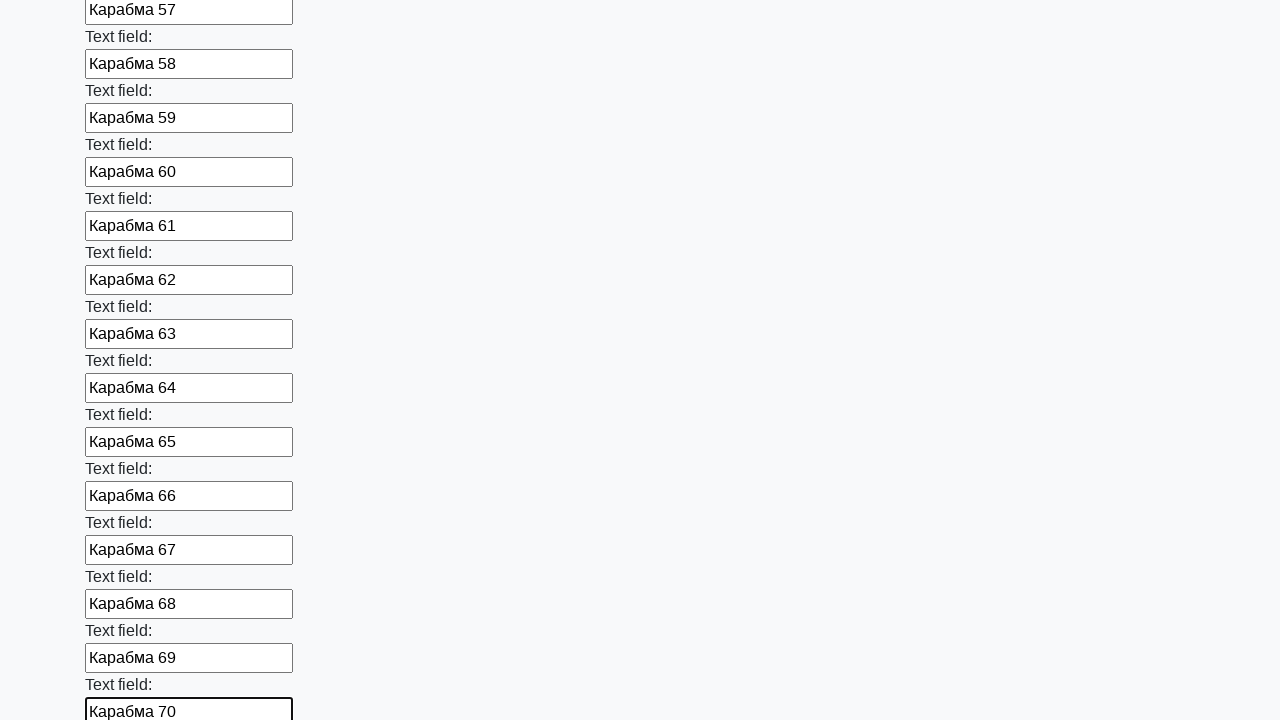

Filled input field #71 with 'Карабма 71' on input >> nth=70
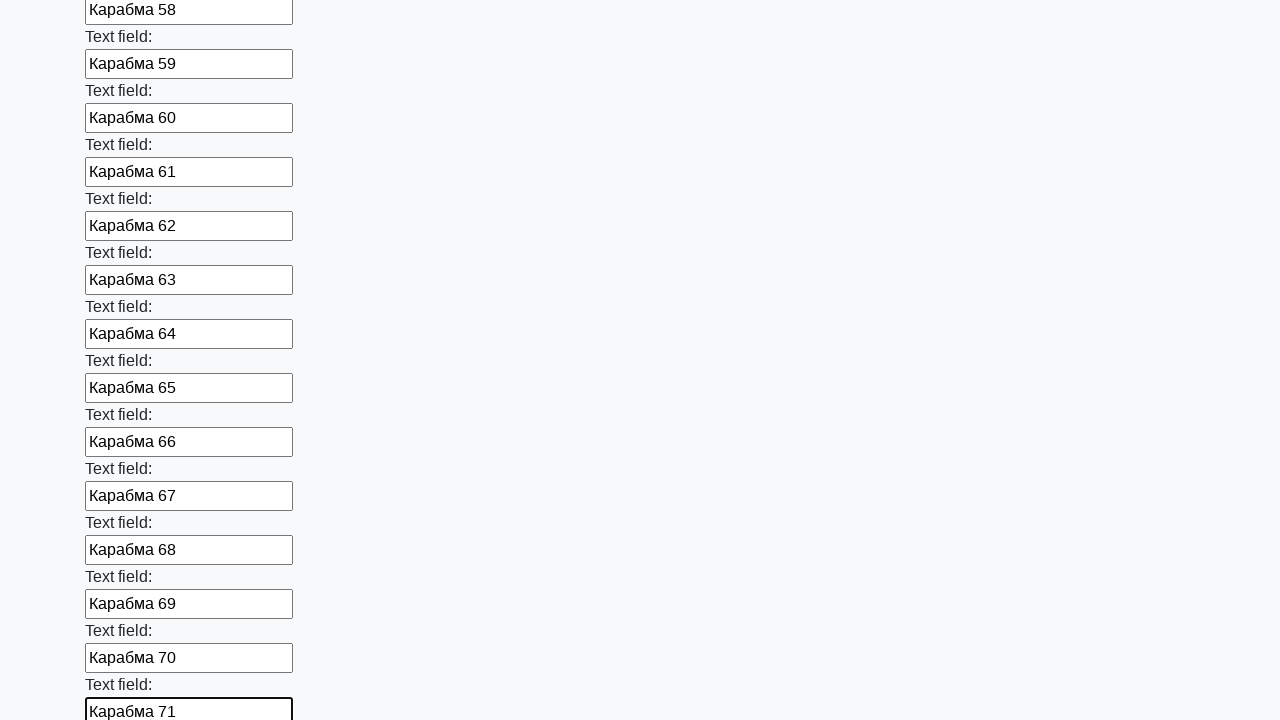

Filled input field #72 with 'Карабма 72' on input >> nth=71
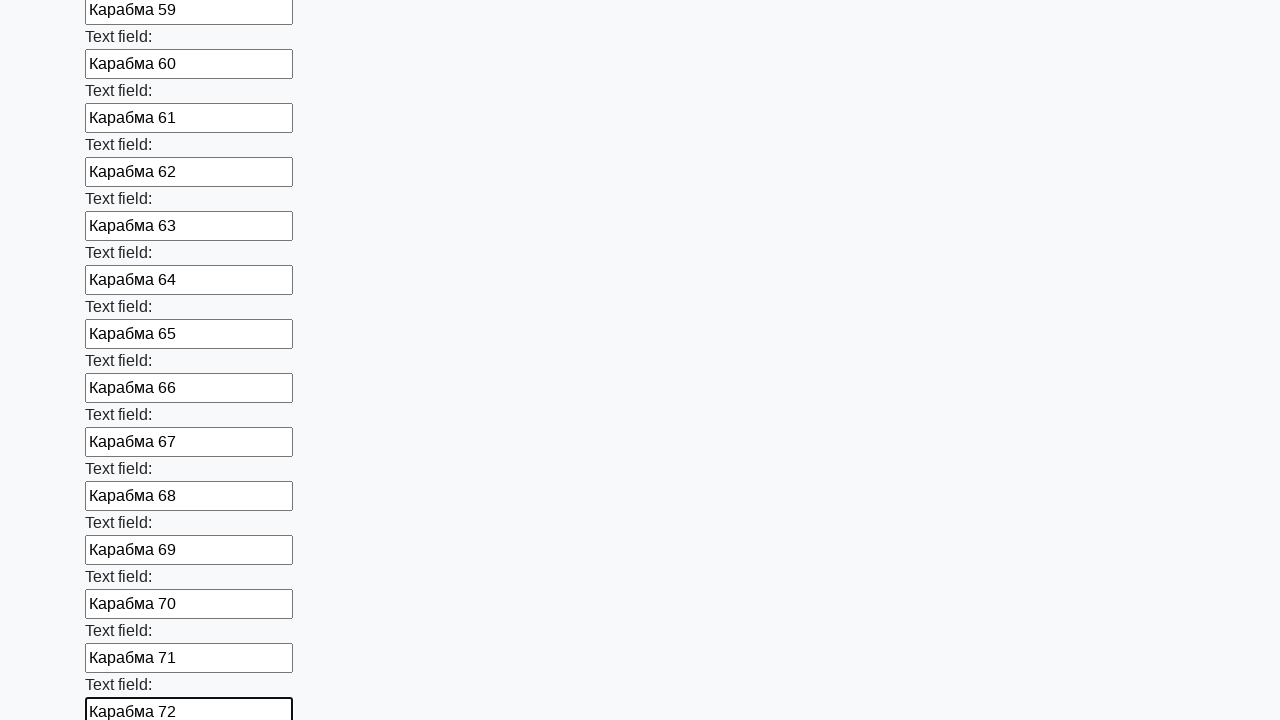

Filled input field #73 with 'Карабма 73' on input >> nth=72
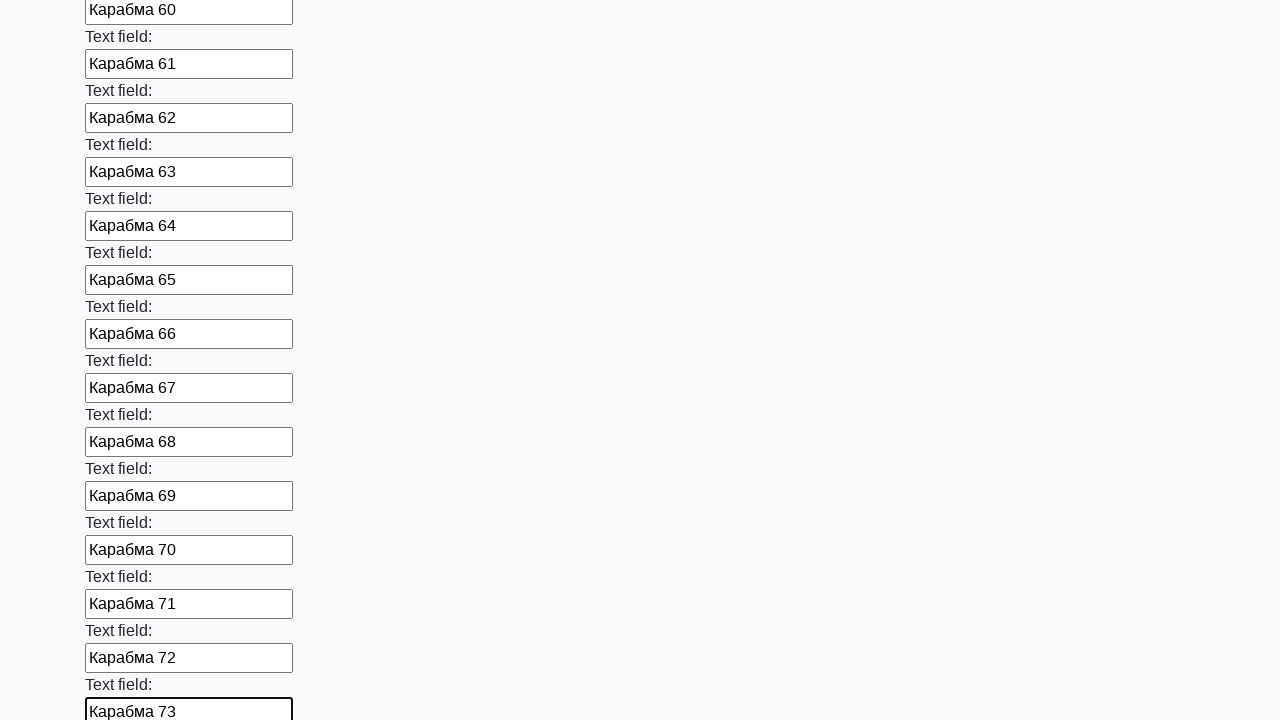

Filled input field #74 with 'Карабма 74' on input >> nth=73
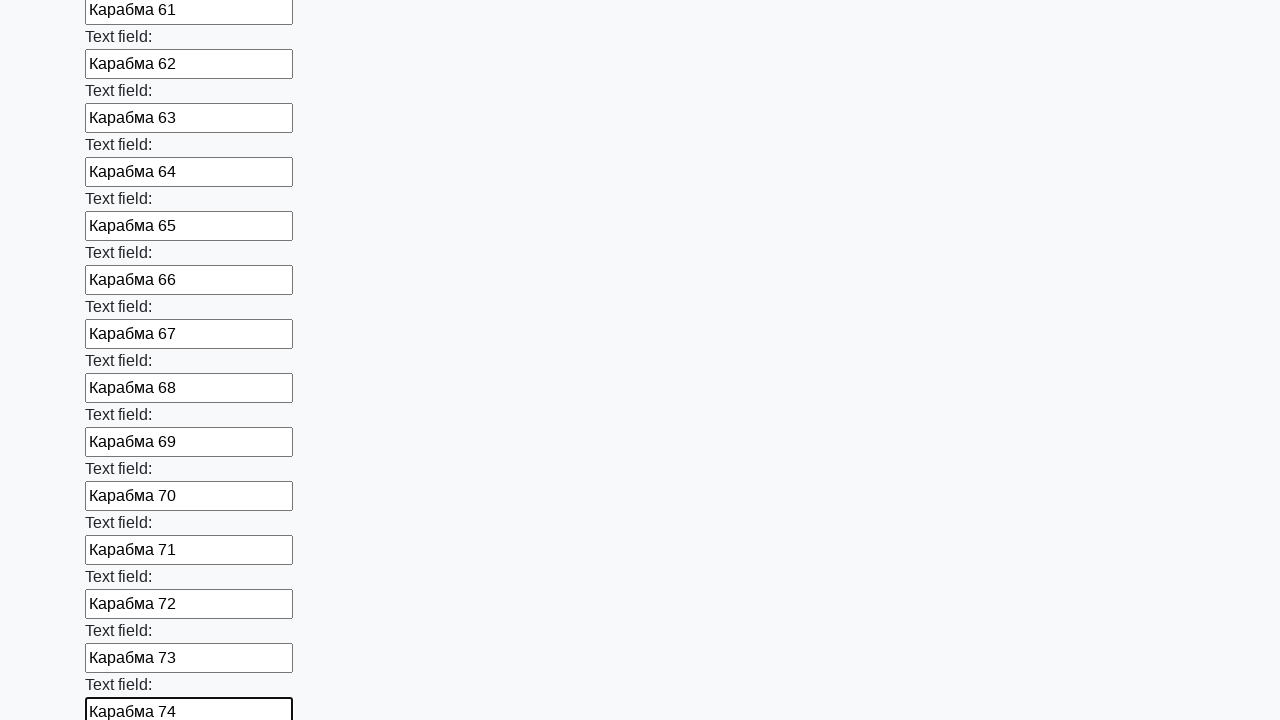

Filled input field #75 with 'Карабма 75' on input >> nth=74
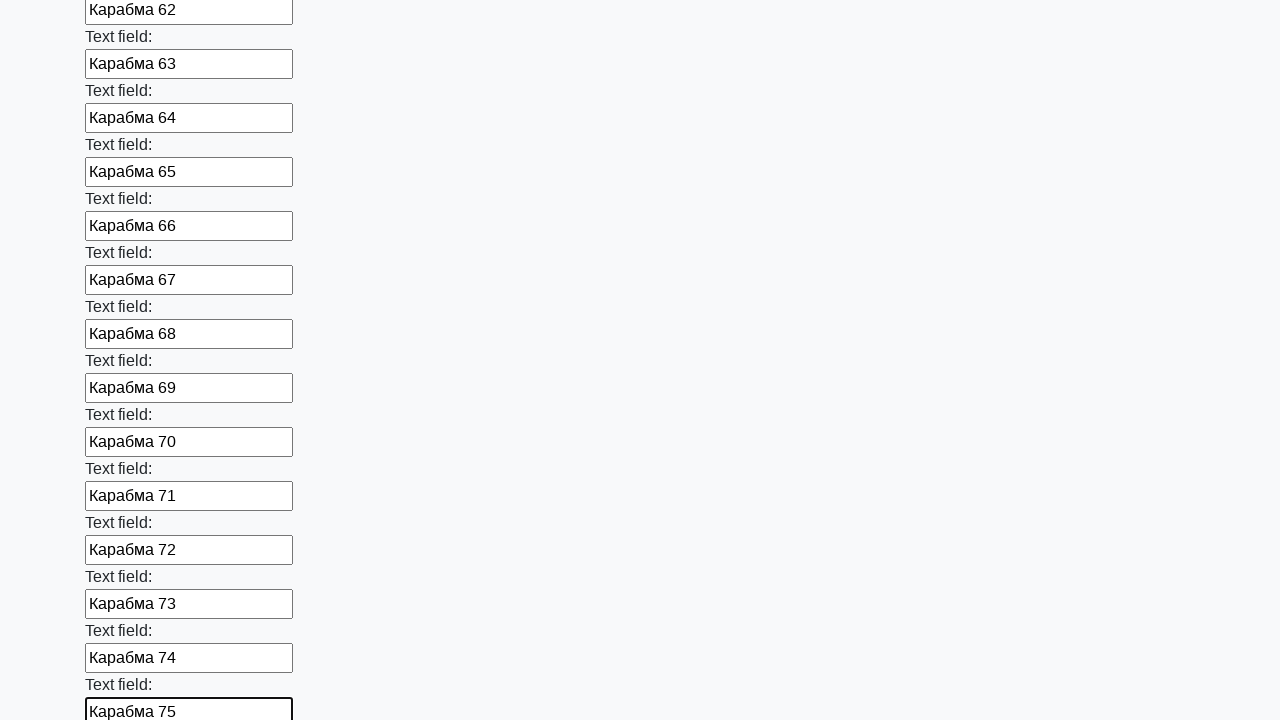

Filled input field #76 with 'Карабма 76' on input >> nth=75
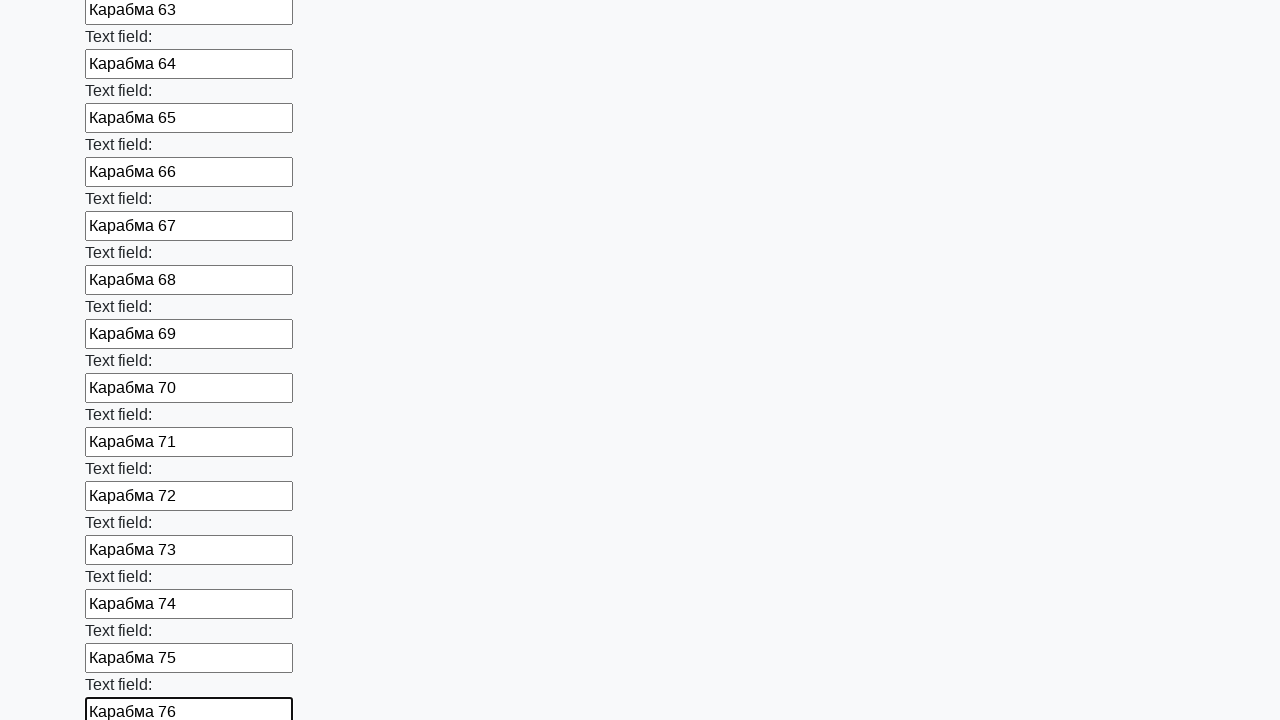

Filled input field #77 with 'Карабма 77' on input >> nth=76
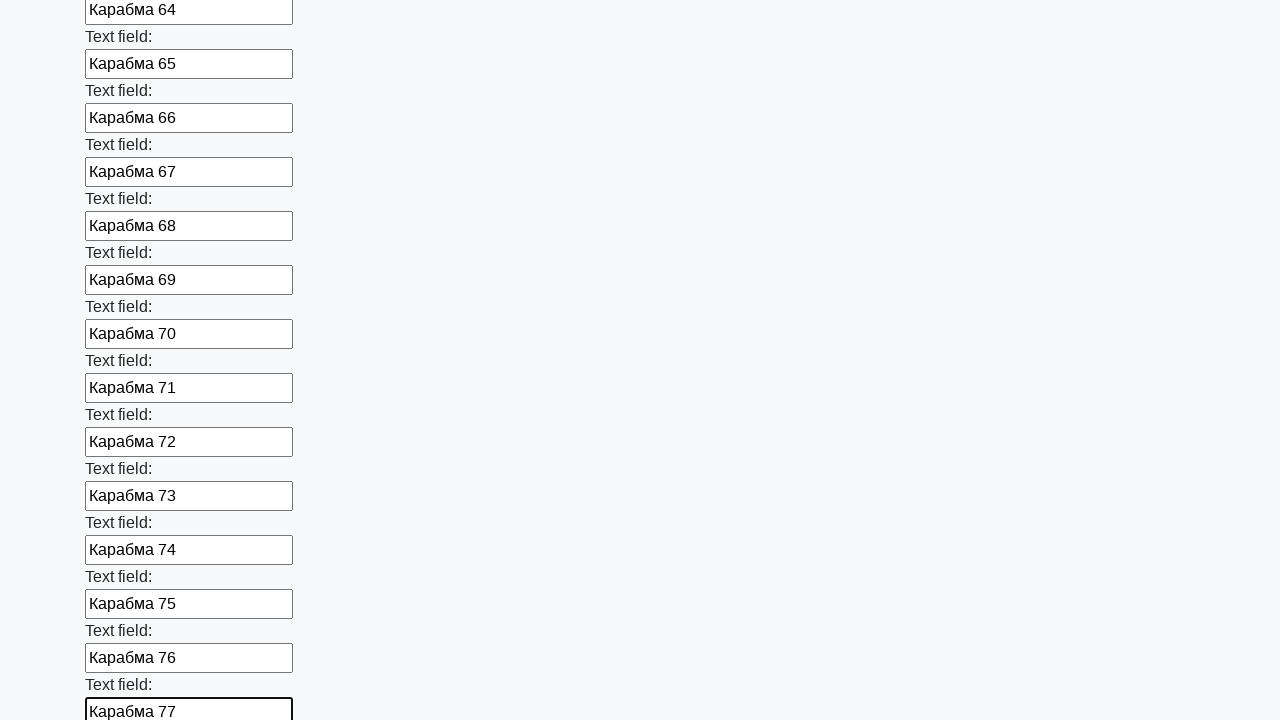

Filled input field #78 with 'Карабма 78' on input >> nth=77
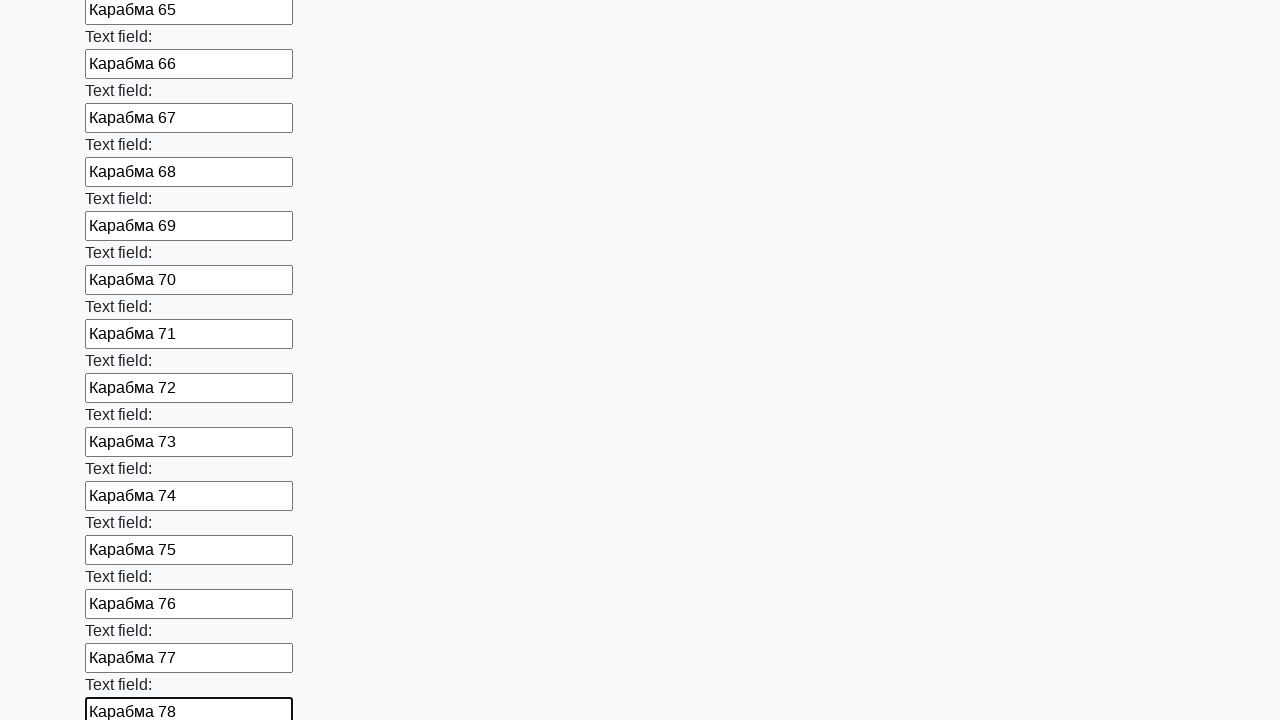

Filled input field #79 with 'Карабма 79' on input >> nth=78
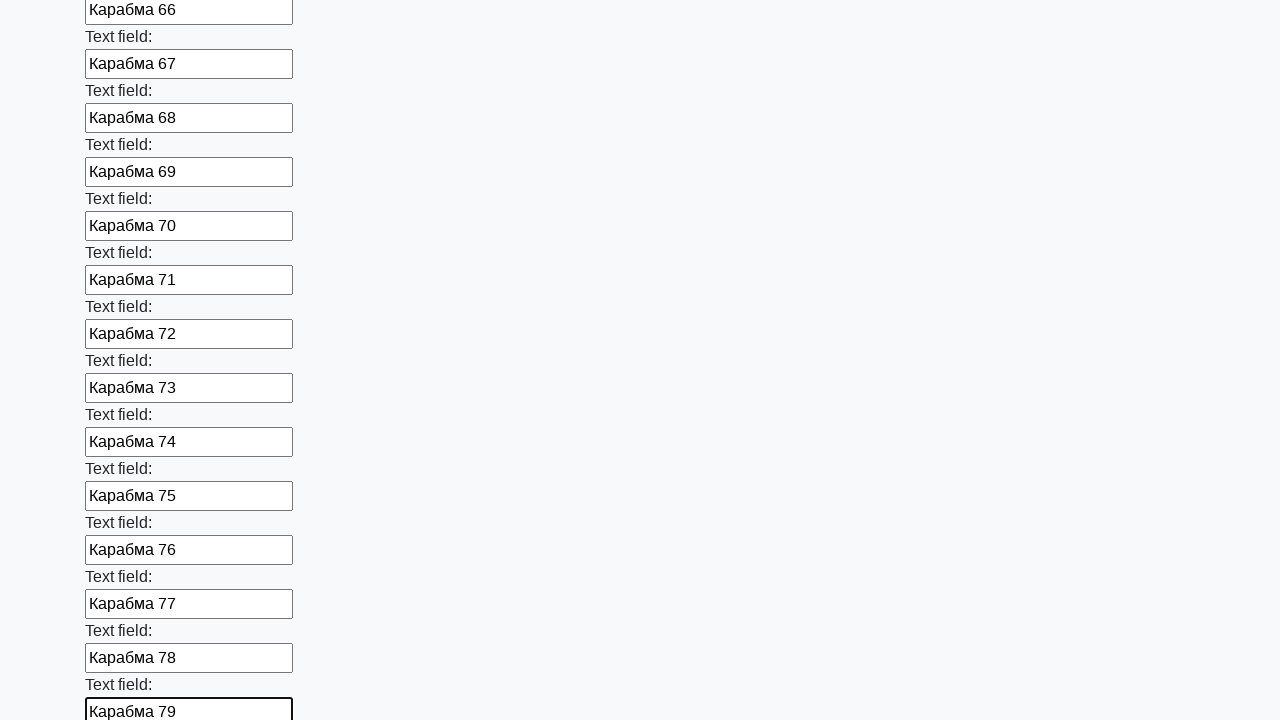

Filled input field #80 with 'Карабма 80' on input >> nth=79
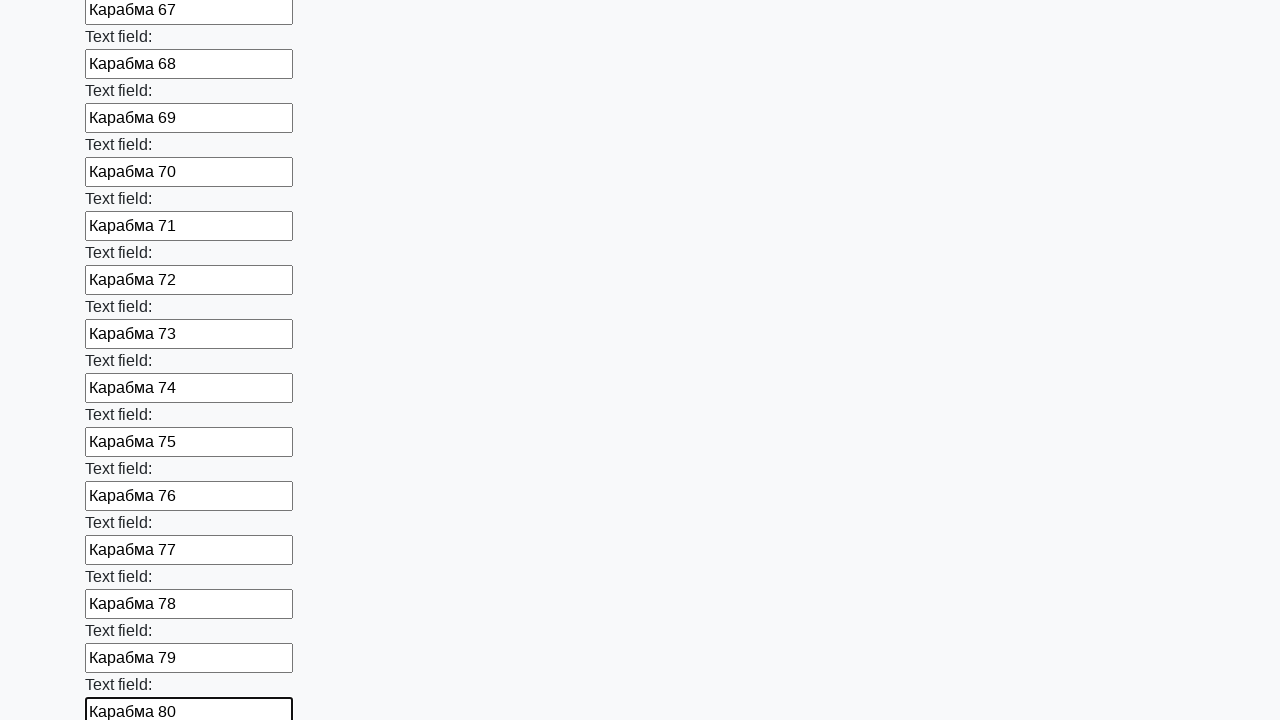

Filled input field #81 with 'Карабма 81' on input >> nth=80
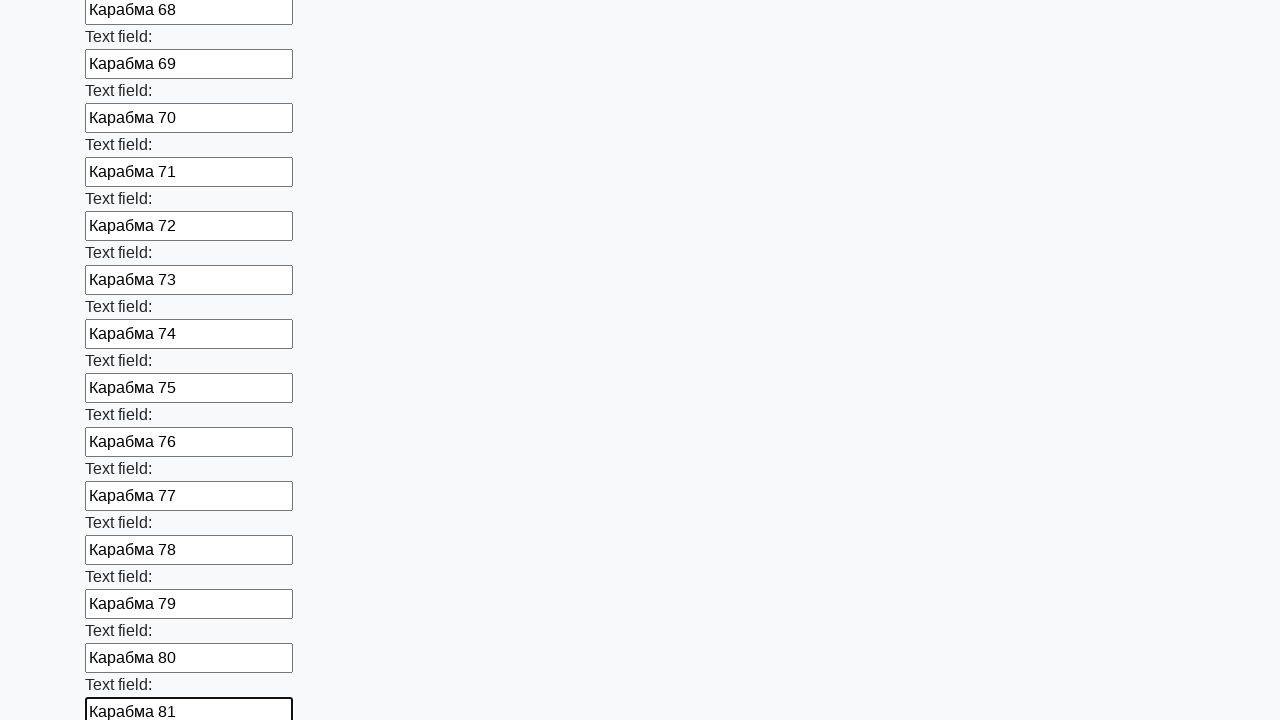

Filled input field #82 with 'Карабма 82' on input >> nth=81
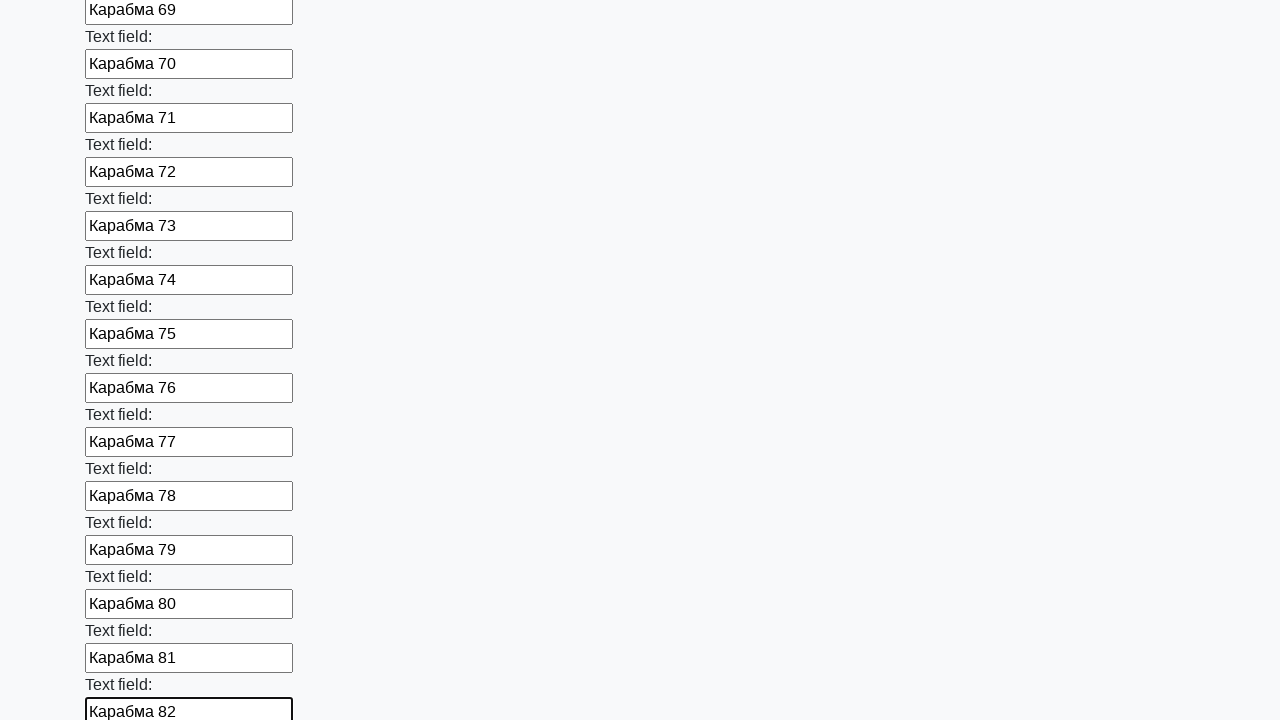

Filled input field #83 with 'Карабма 83' on input >> nth=82
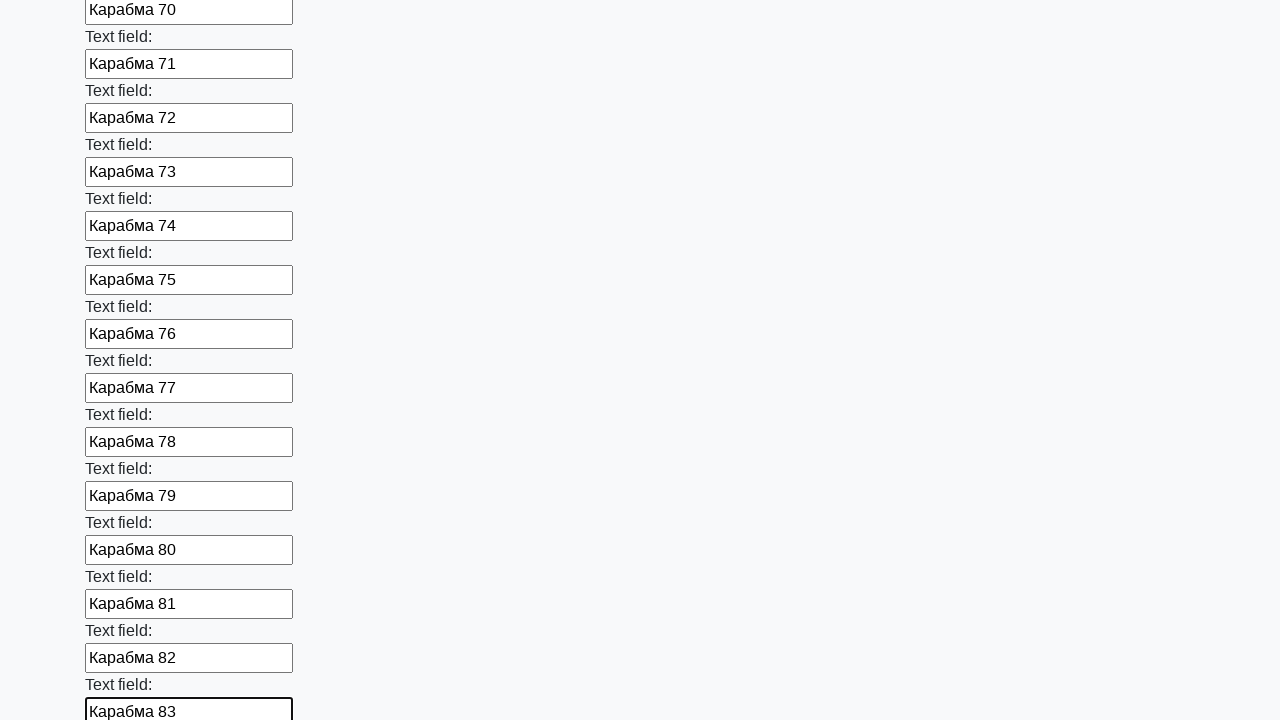

Filled input field #84 with 'Карабма 84' on input >> nth=83
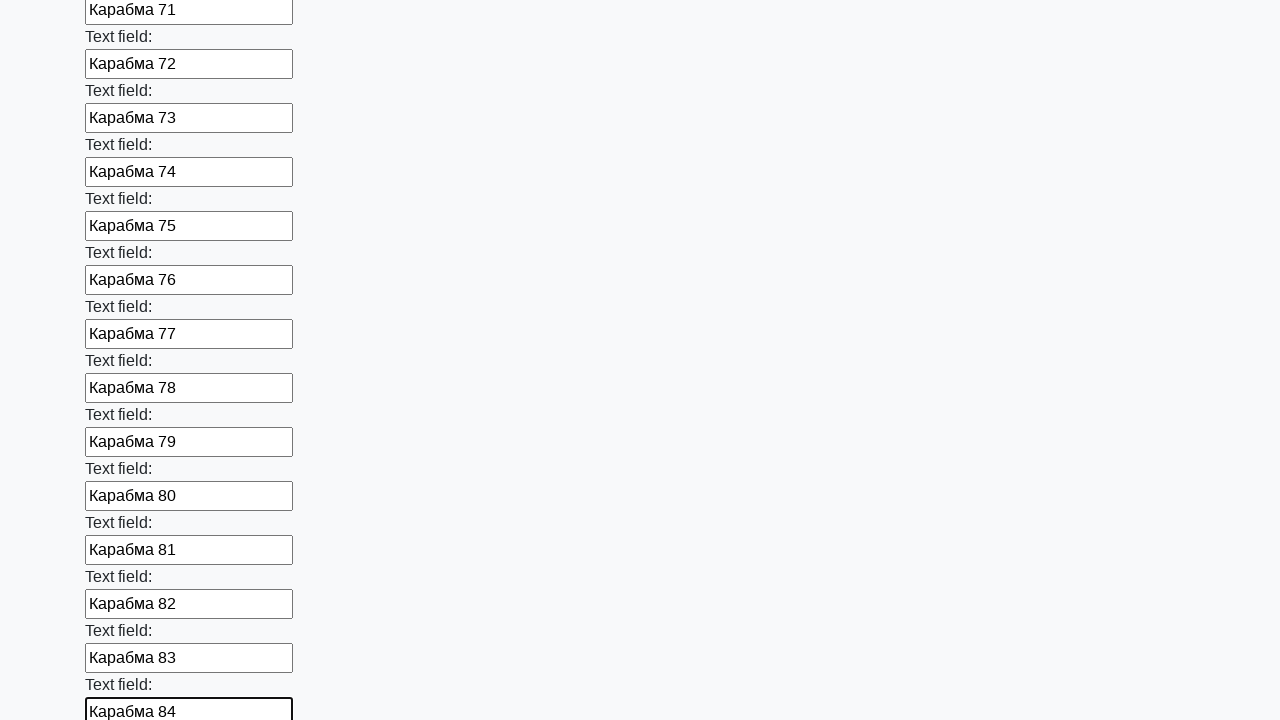

Filled input field #85 with 'Карабма 85' on input >> nth=84
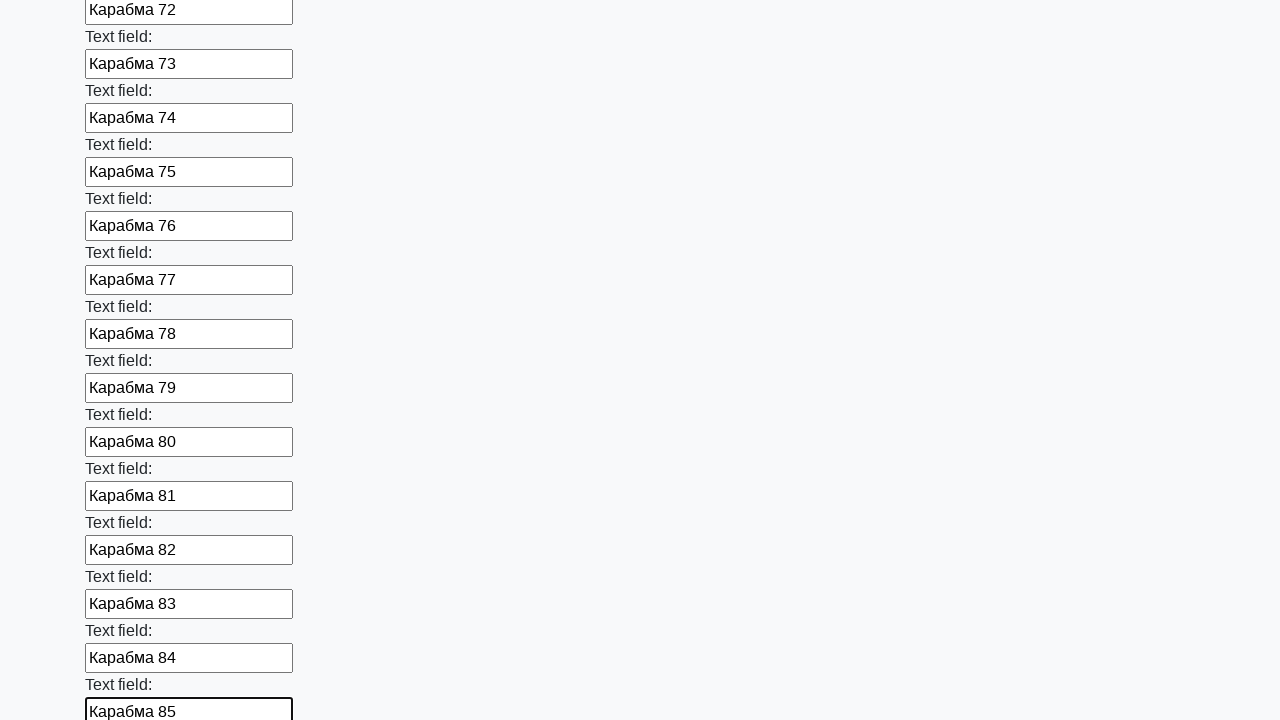

Filled input field #86 with 'Карабма 86' on input >> nth=85
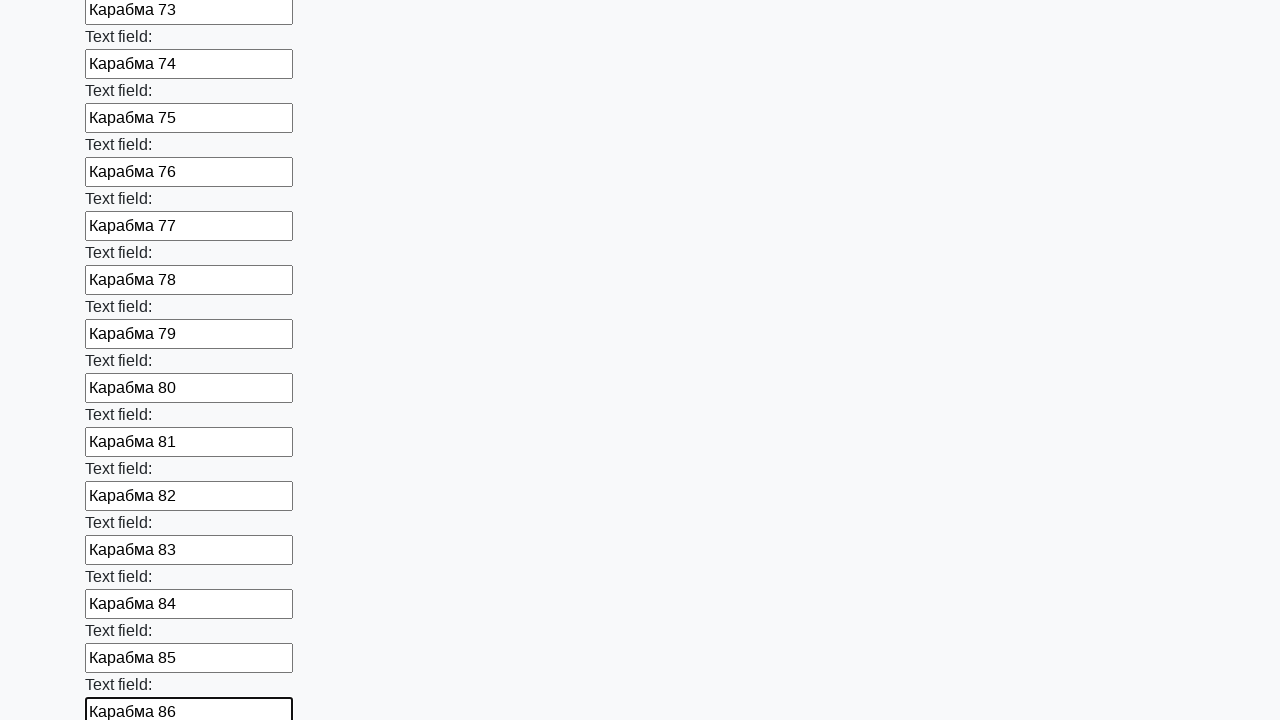

Filled input field #87 with 'Карабма 87' on input >> nth=86
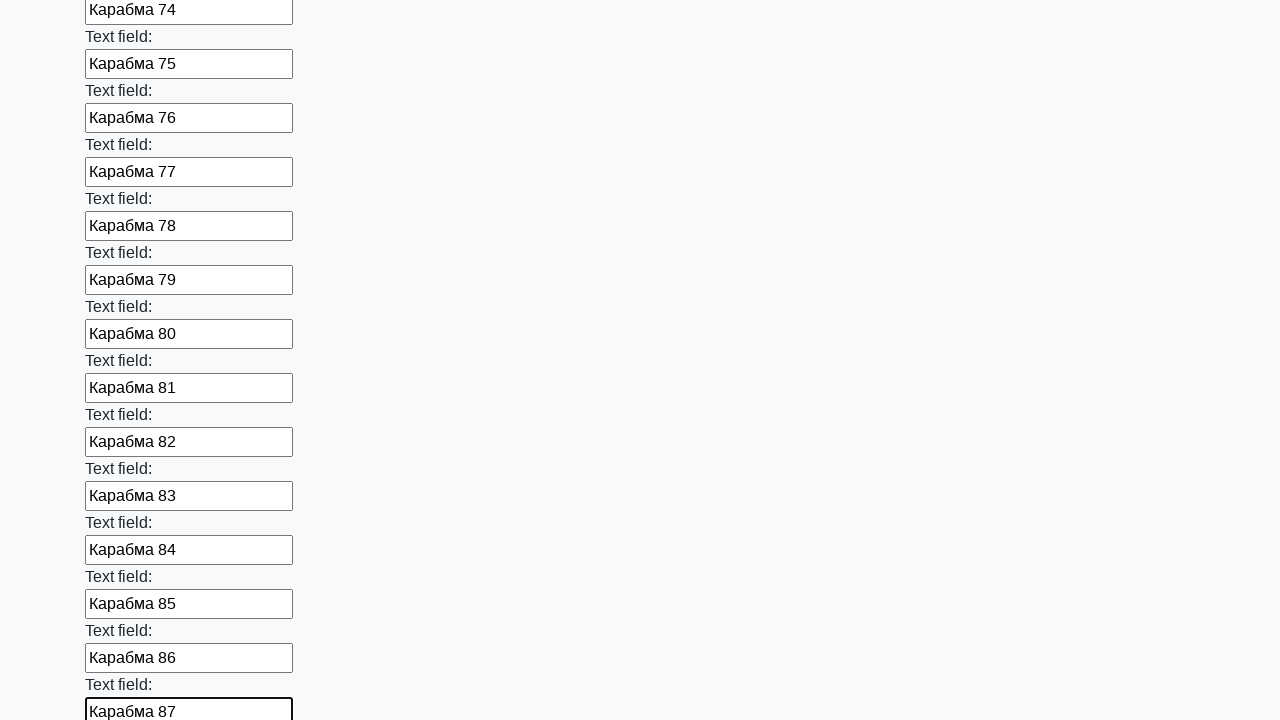

Filled input field #88 with 'Карабма 88' on input >> nth=87
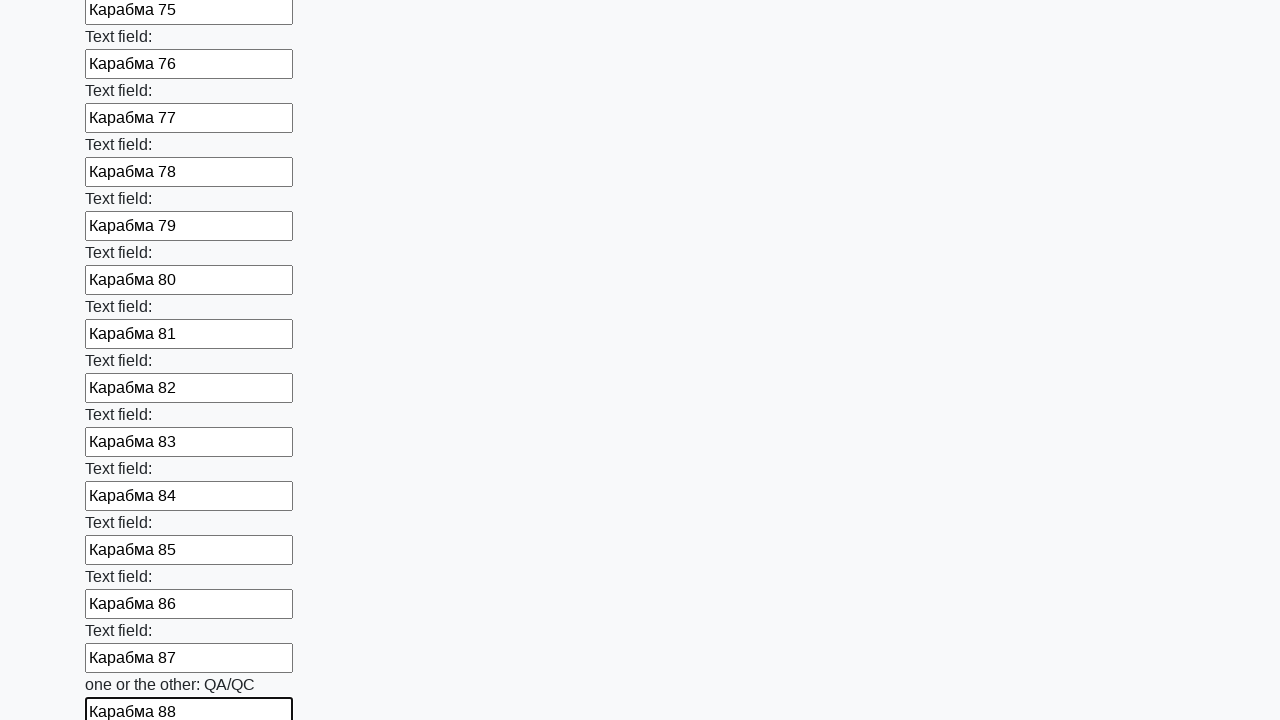

Filled input field #89 with 'Карабма 89' on input >> nth=88
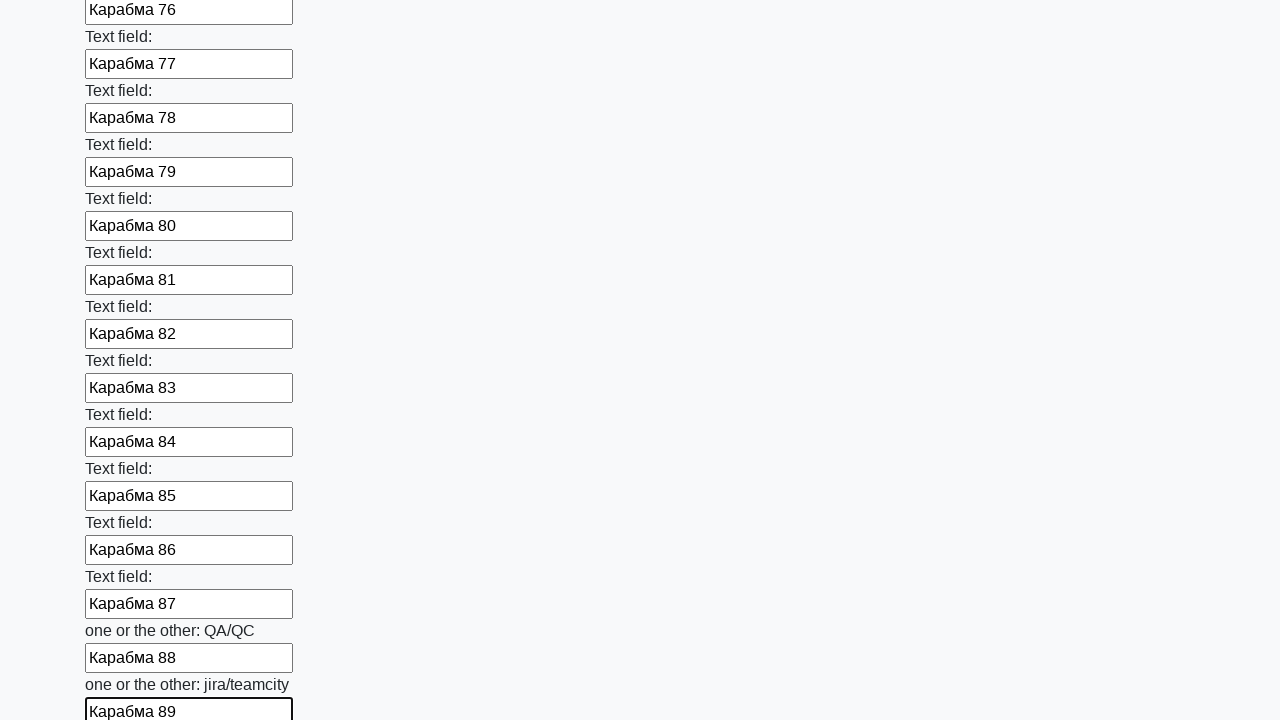

Filled input field #90 with 'Карабма 90' on input >> nth=89
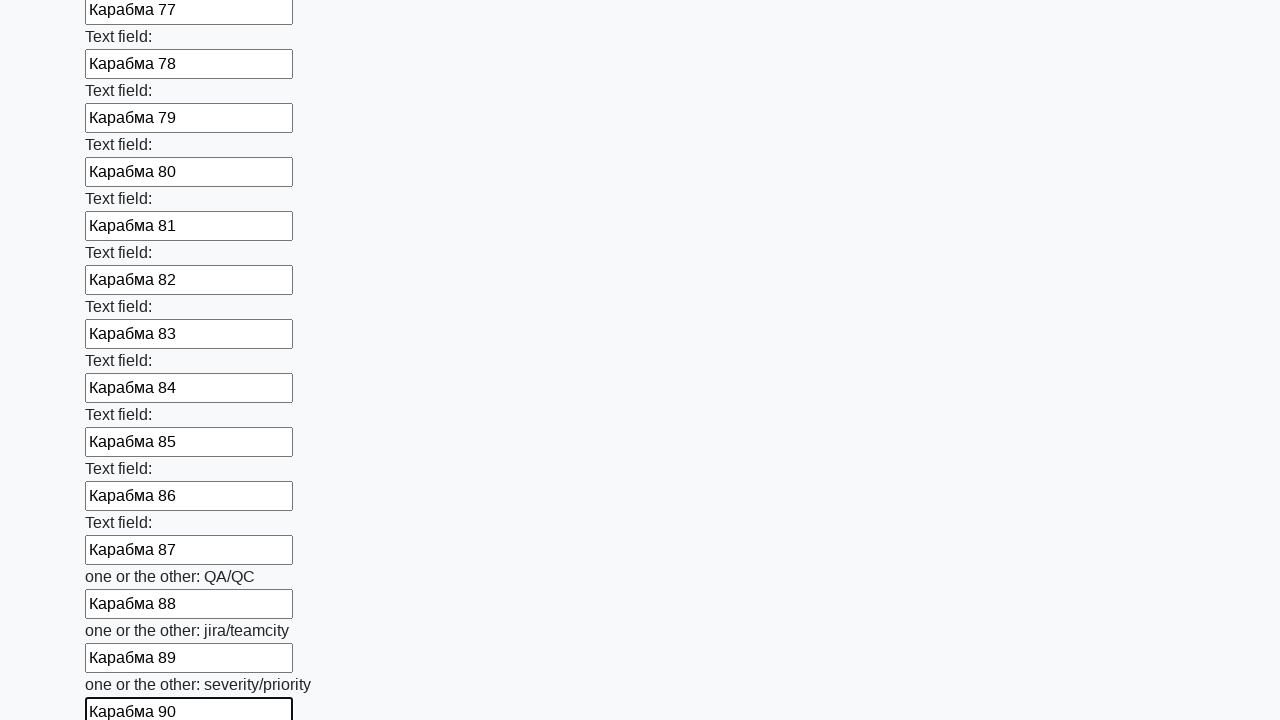

Filled input field #91 with 'Карабма 91' on input >> nth=90
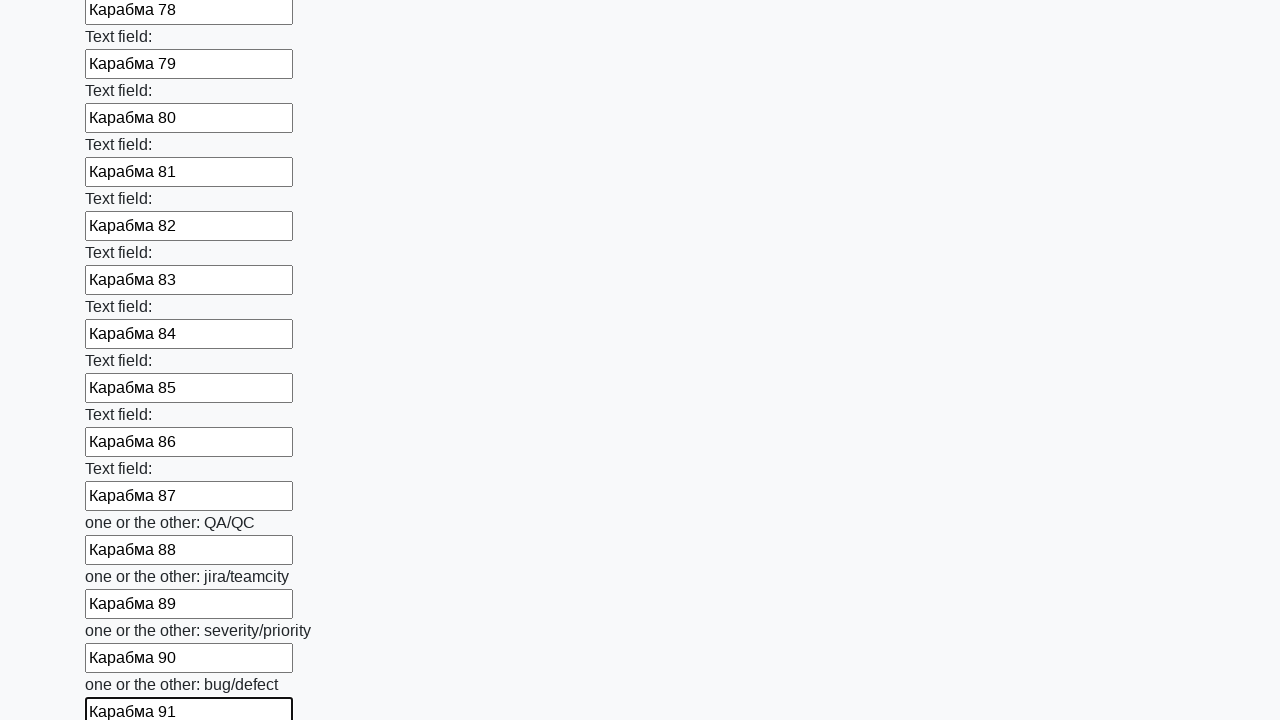

Filled input field #92 with 'Карабма 92' on input >> nth=91
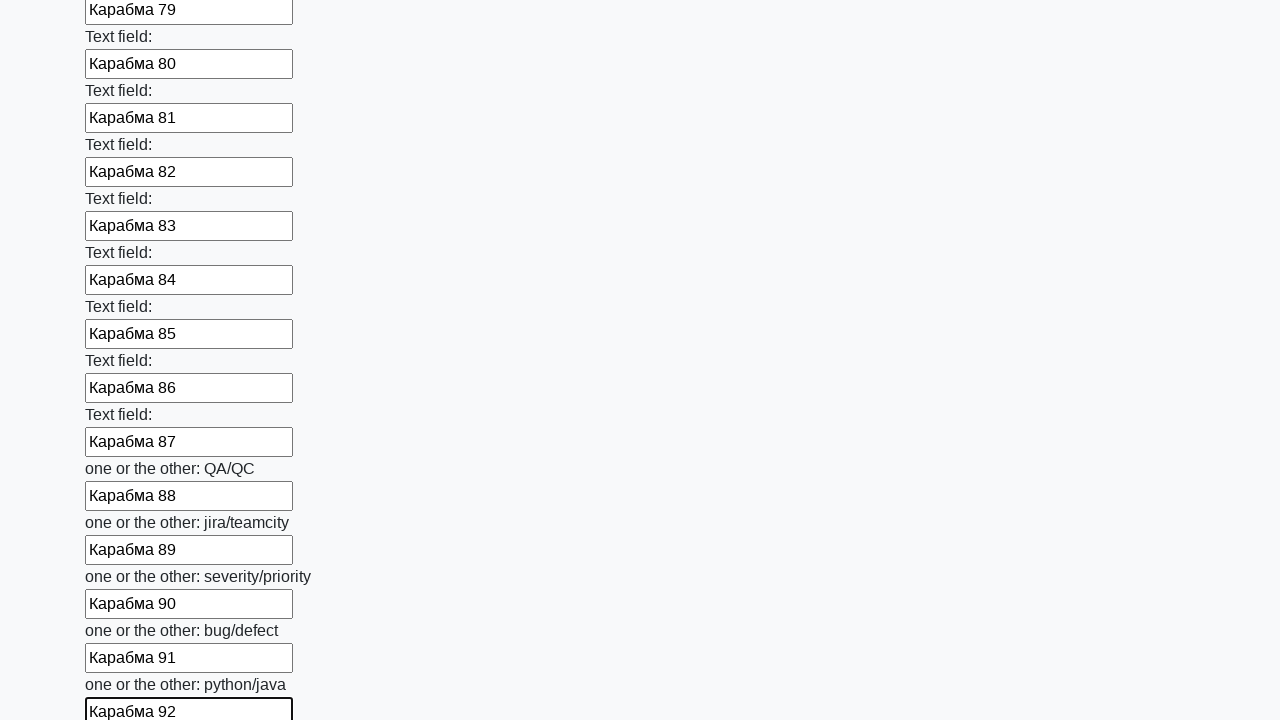

Filled input field #93 with 'Карабма 93' on input >> nth=92
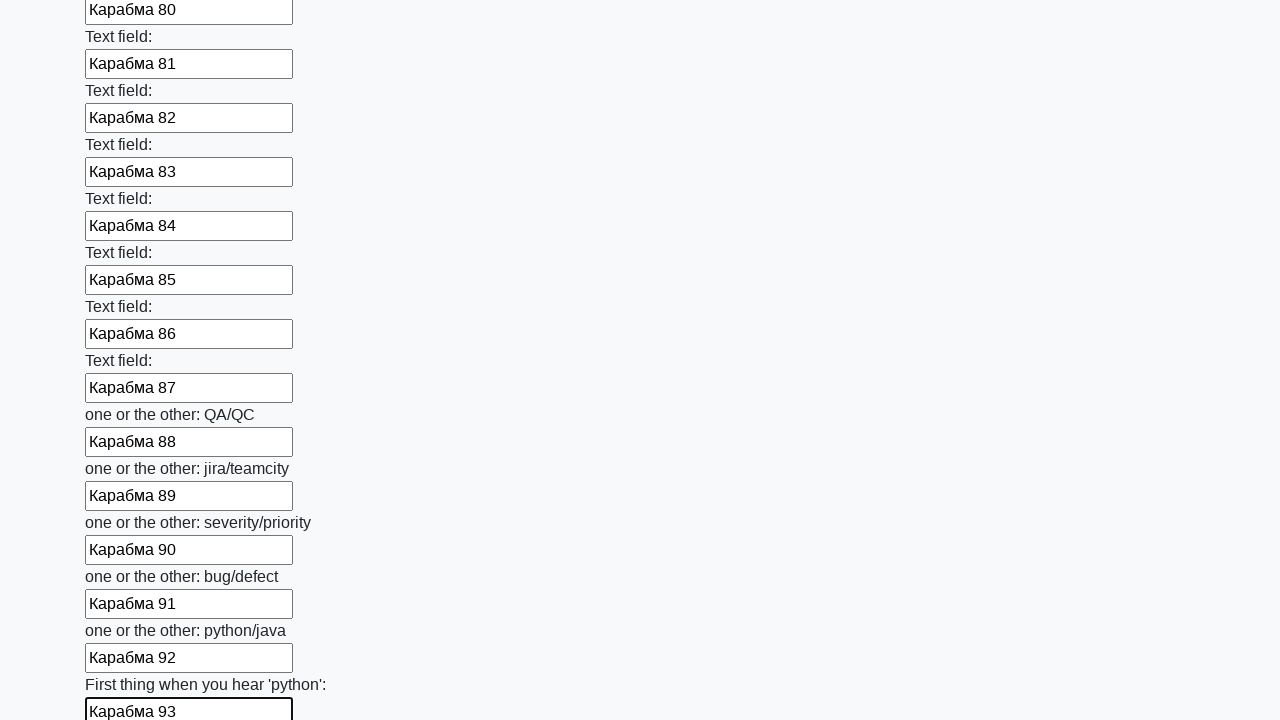

Filled input field #94 with 'Карабма 94' on input >> nth=93
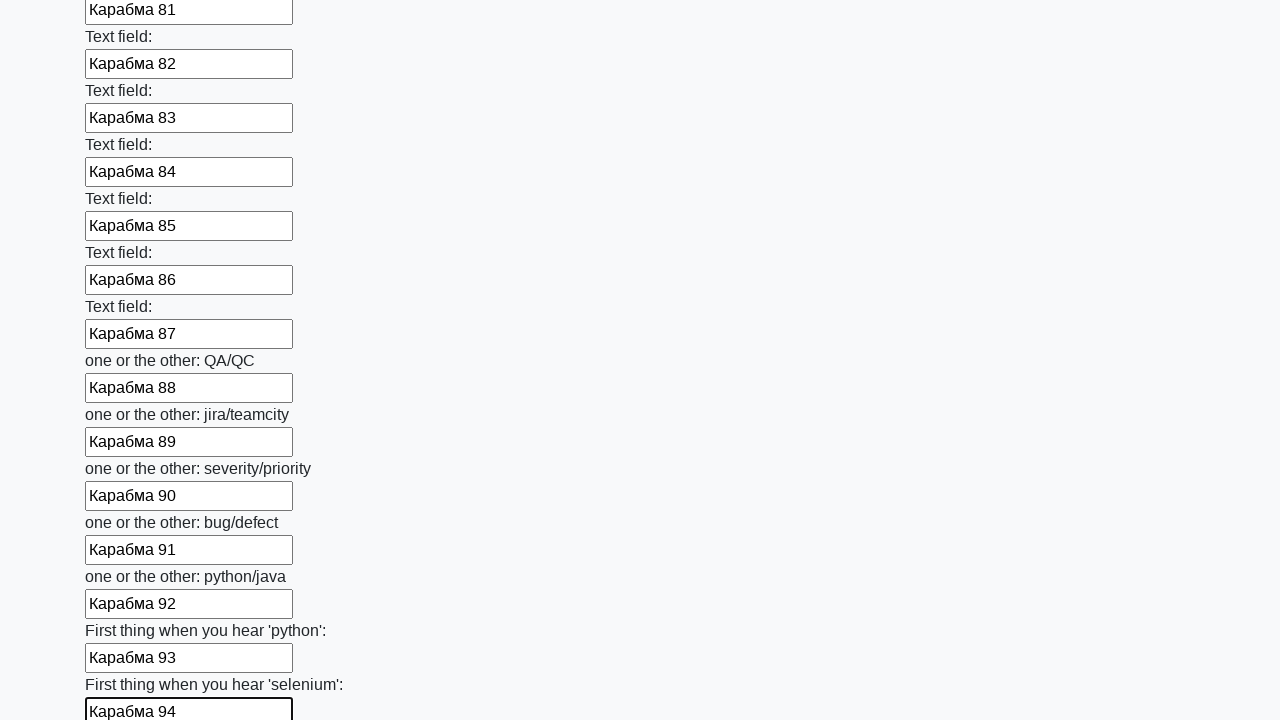

Filled input field #95 with 'Карабма 95' on input >> nth=94
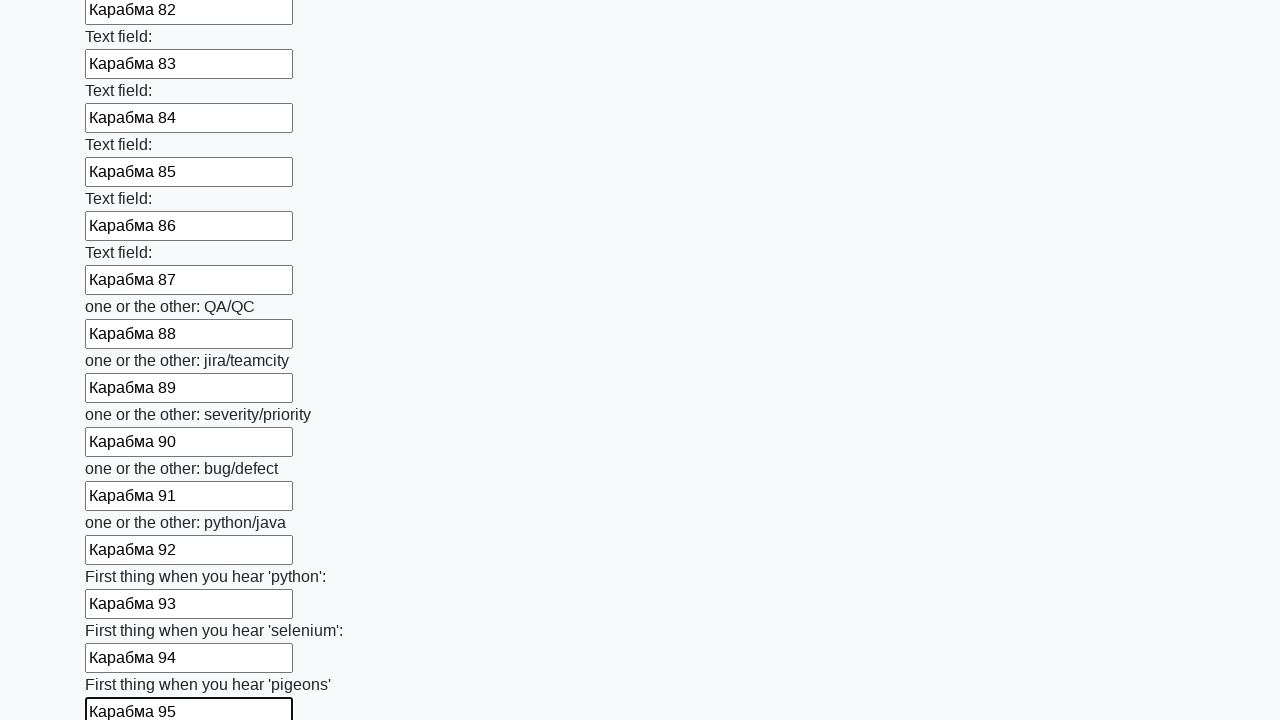

Filled input field #96 with 'Карабма 96' on input >> nth=95
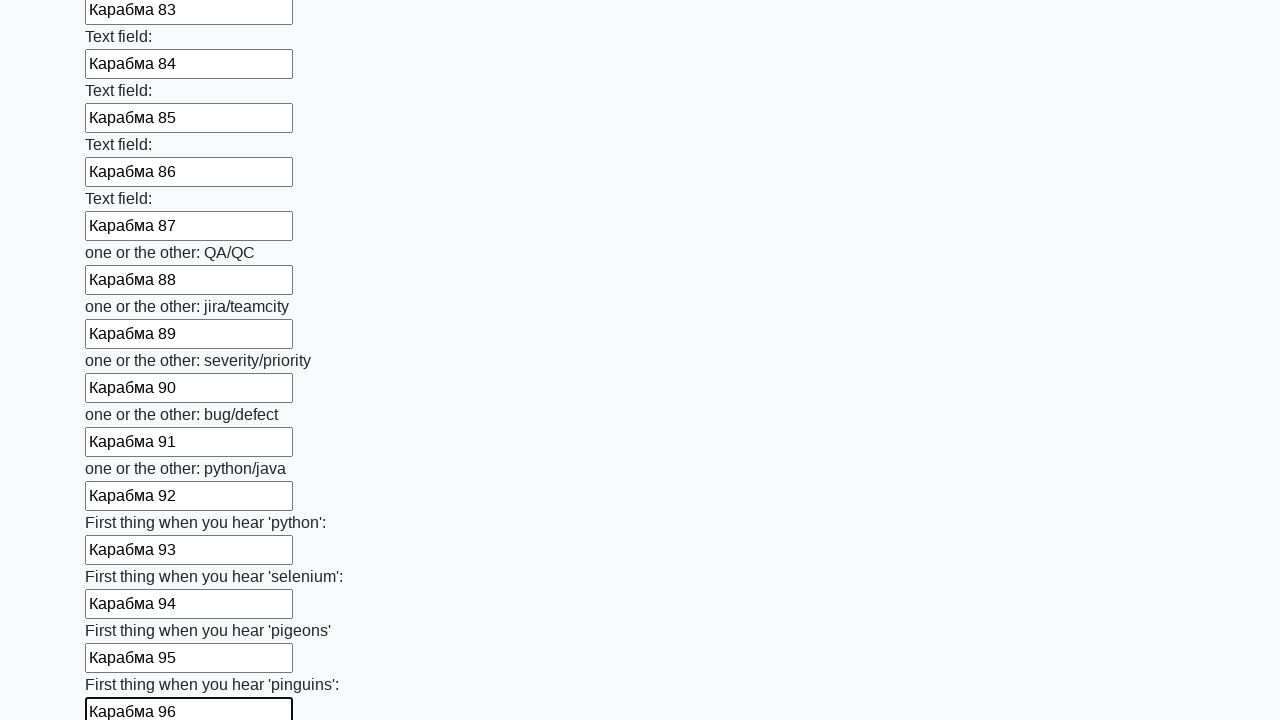

Filled input field #97 with 'Карабма 97' on input >> nth=96
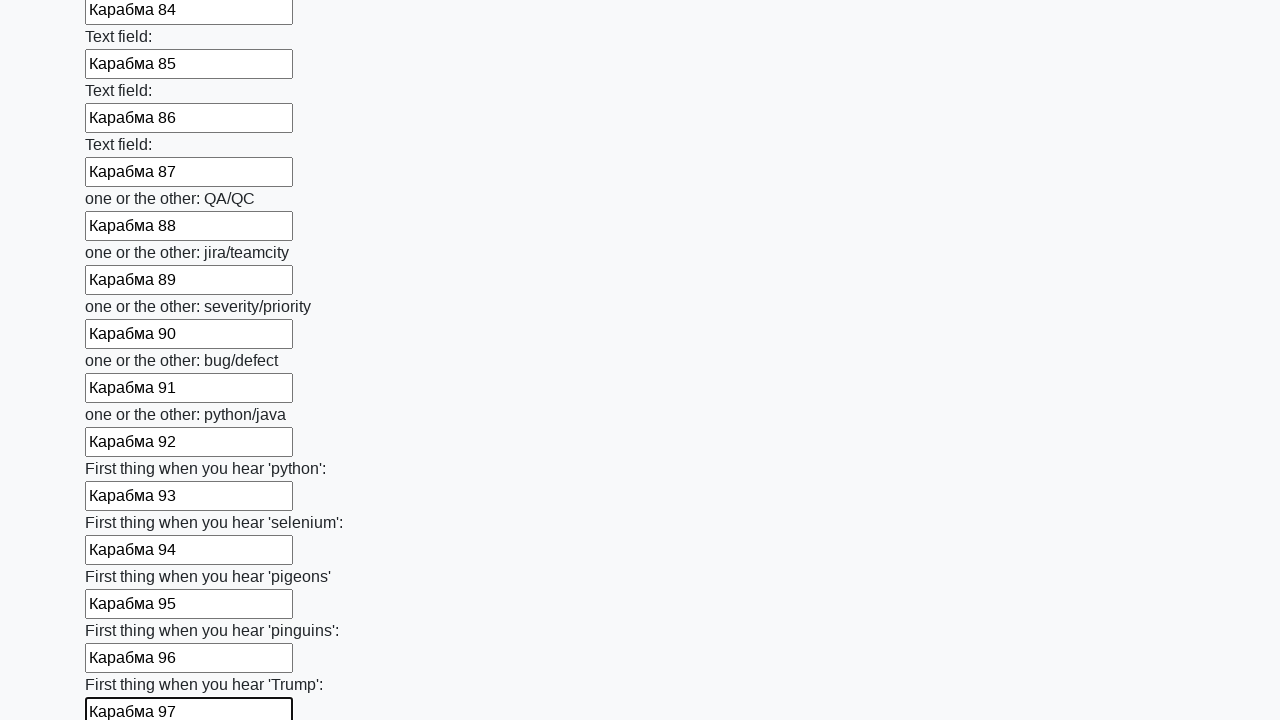

Filled input field #98 with 'Карабма 98' on input >> nth=97
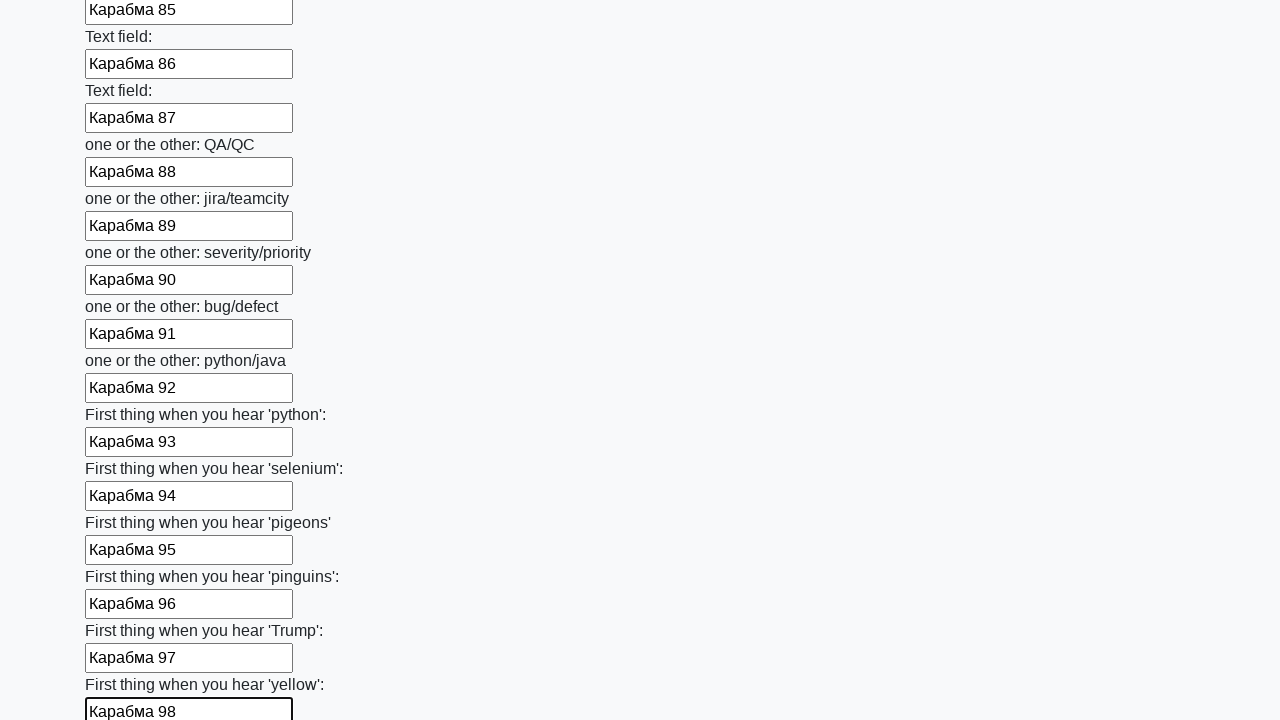

Filled input field #99 with 'Карабма 99' on input >> nth=98
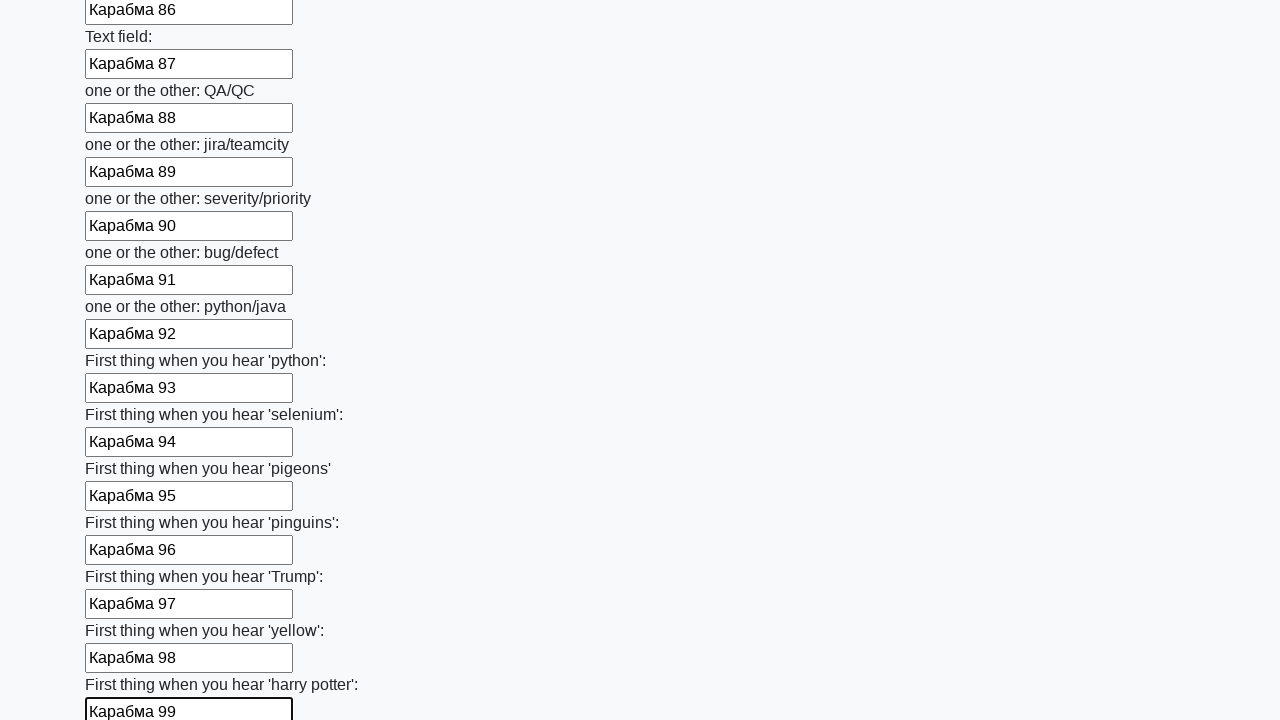

Filled input field #100 with 'Карабма 100' on input >> nth=99
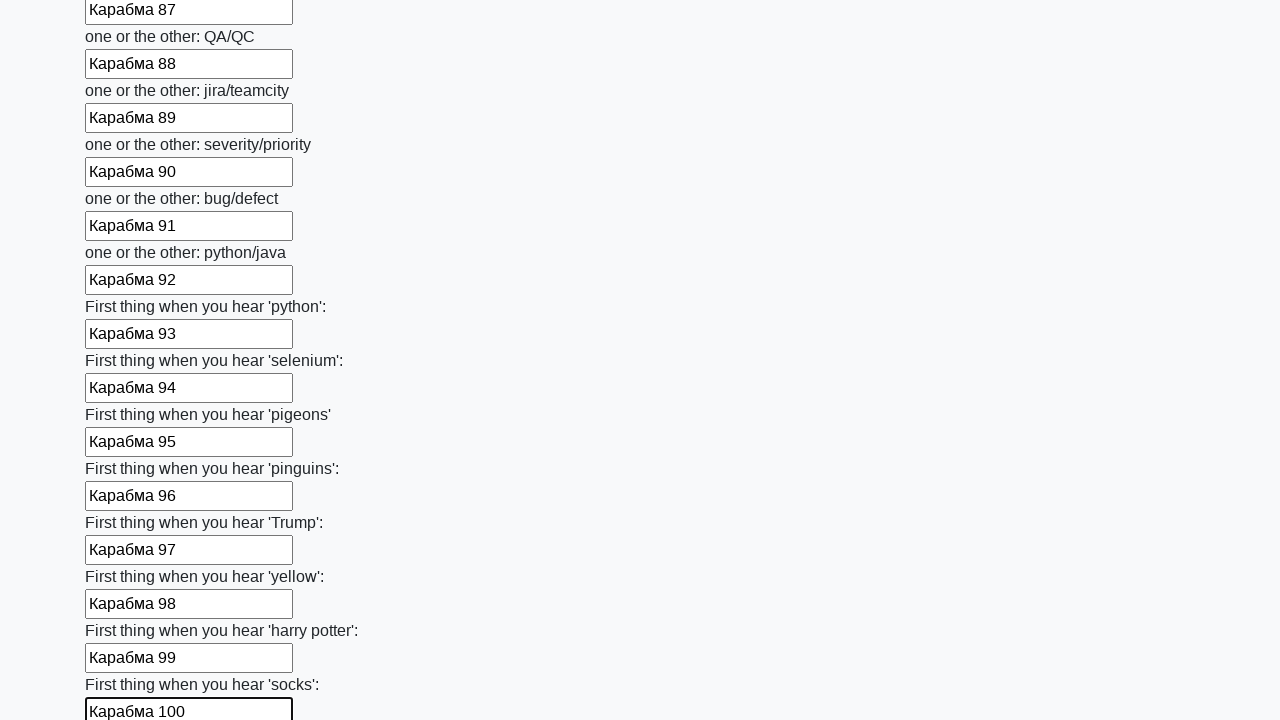

Clicked the submit button to submit the form at (123, 611) on button.btn
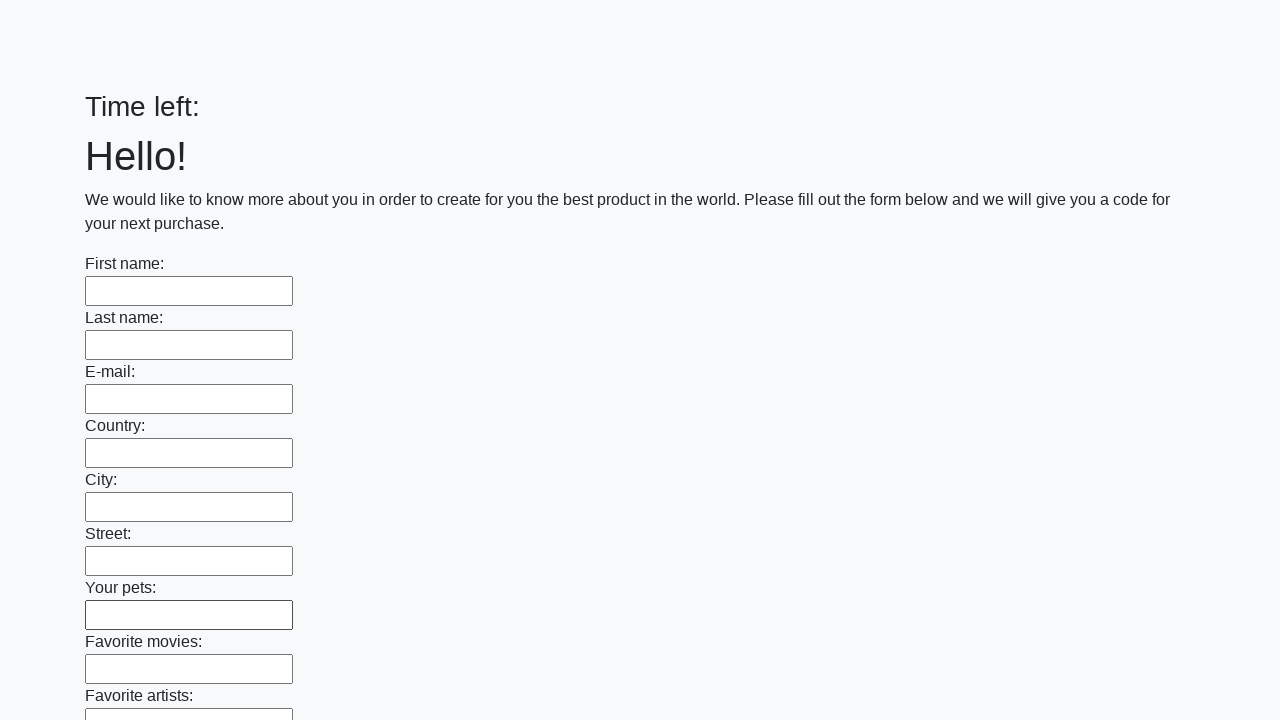

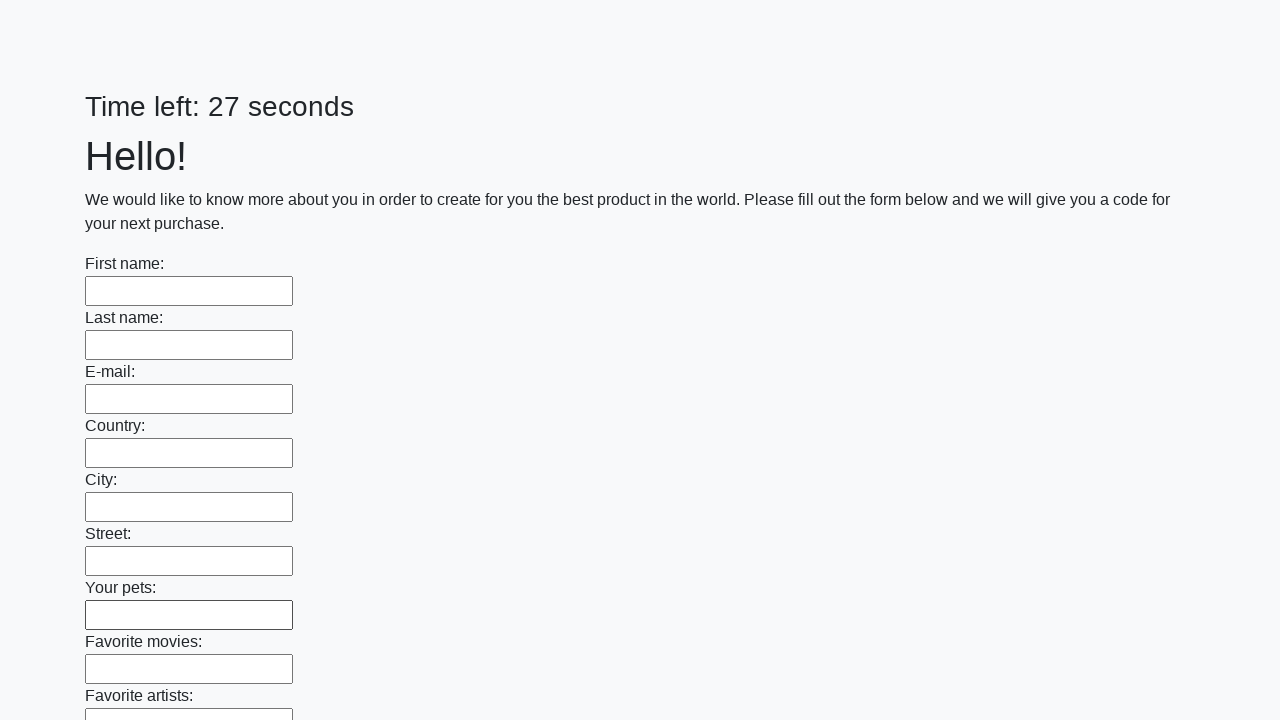